Plays Minesweeper game by randomly clicking blank squares until winning or hitting a mine, then restarting the game

Starting URL: http://minesweeperonline.com/#beginner

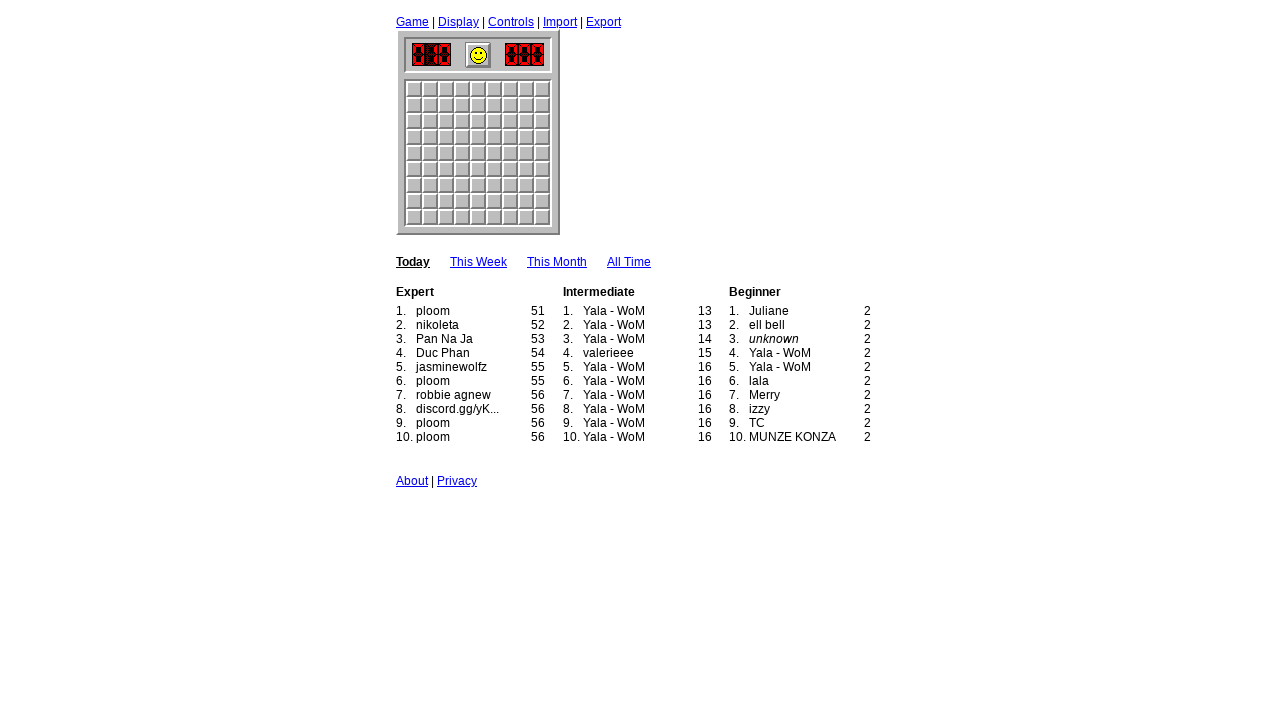

Waited 3 seconds for game to load
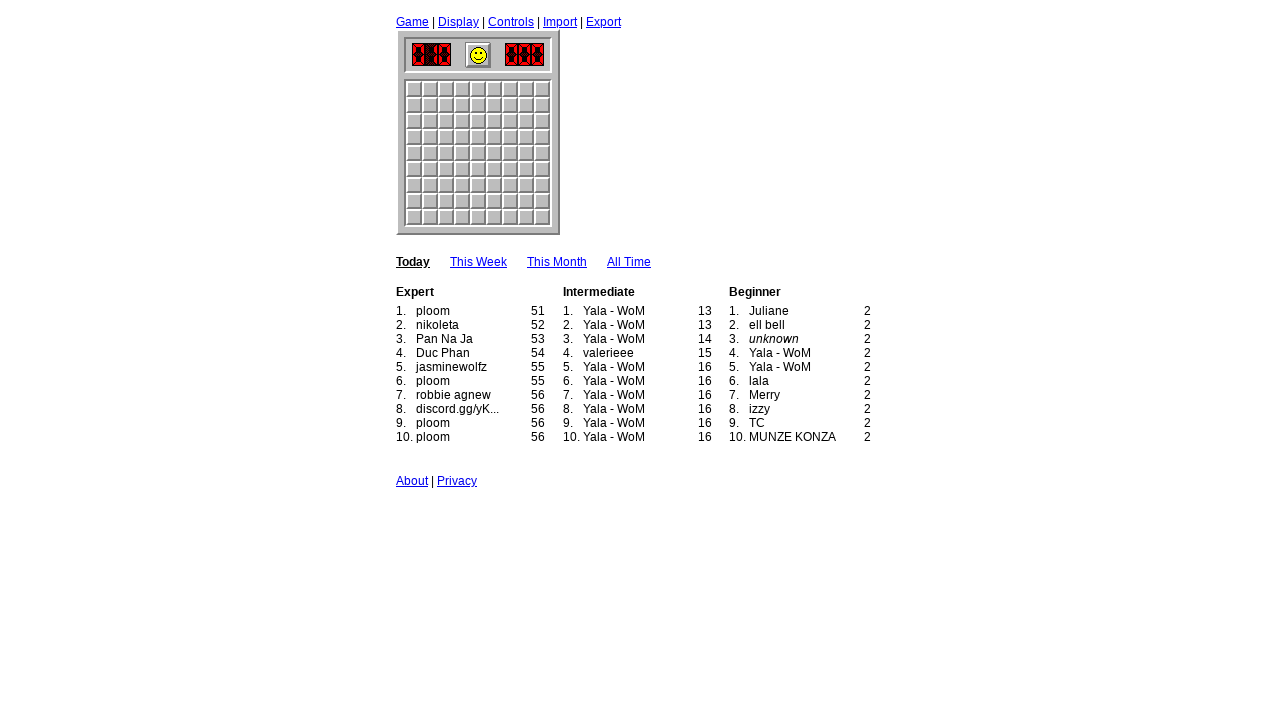

Clicked face button to start/restart game (attempt 1) at (478, 55) on #face
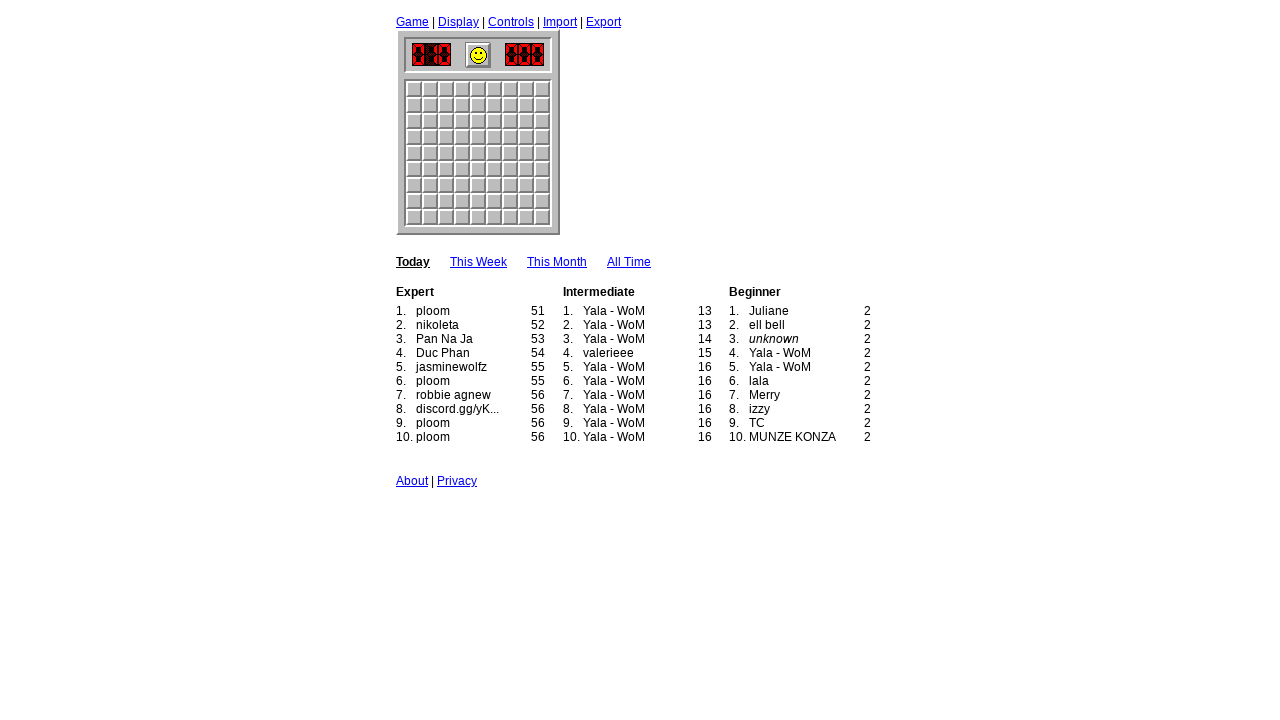

Found 81 blank squares available to click
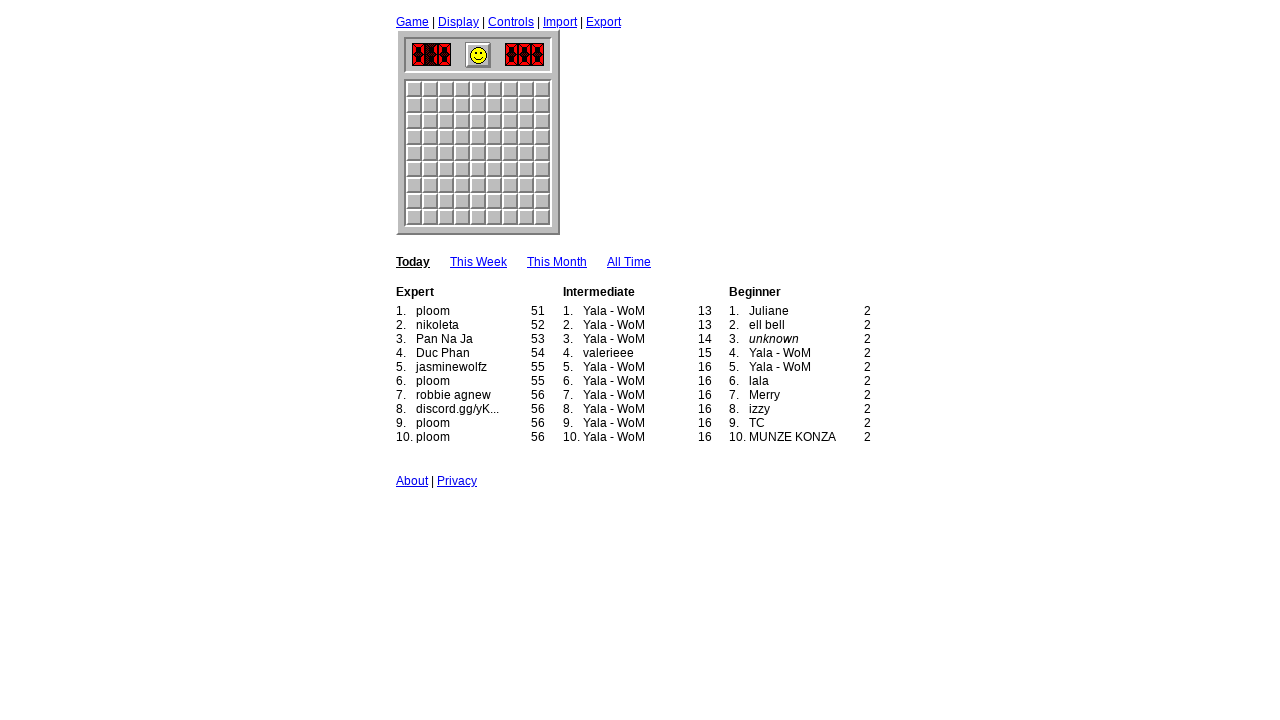

Clicked random blank square (index 58 of 81) at (478, 185) on xpath=//*[contains(@class, 'blank') and not(contains(@style,'display: none;'))] 
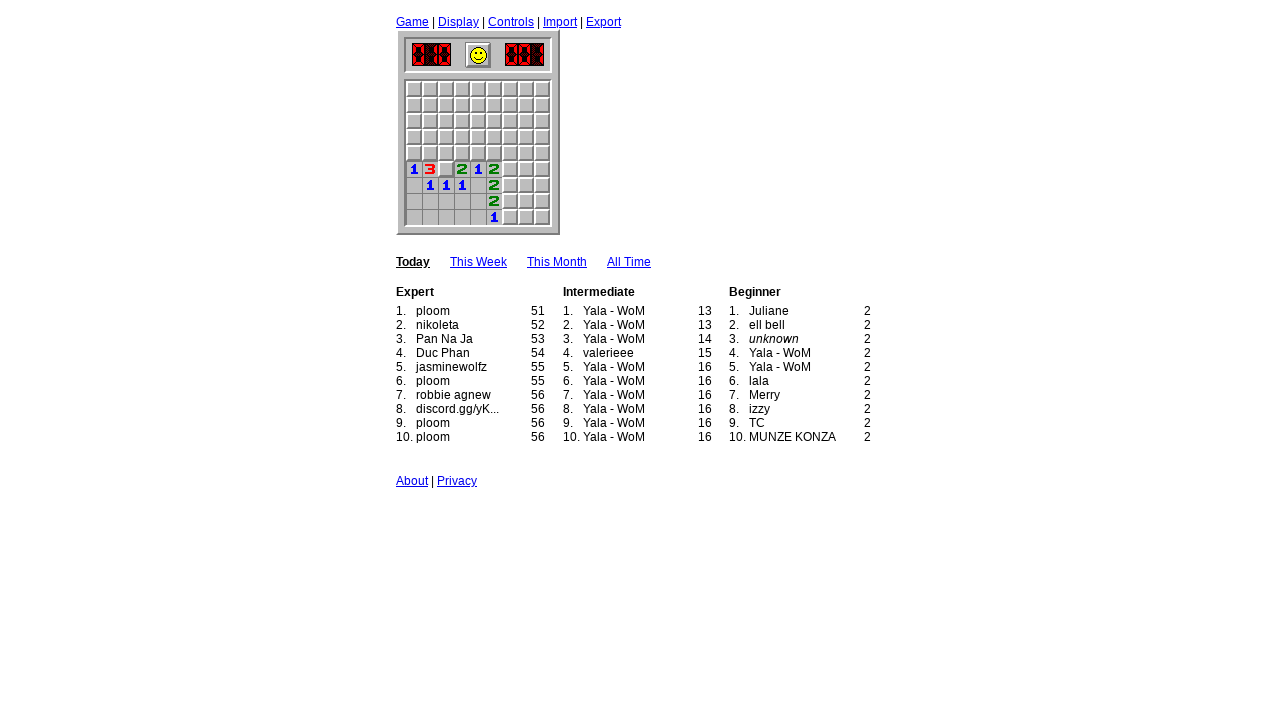

Checked for bomb hit - found 0 bomb(s)
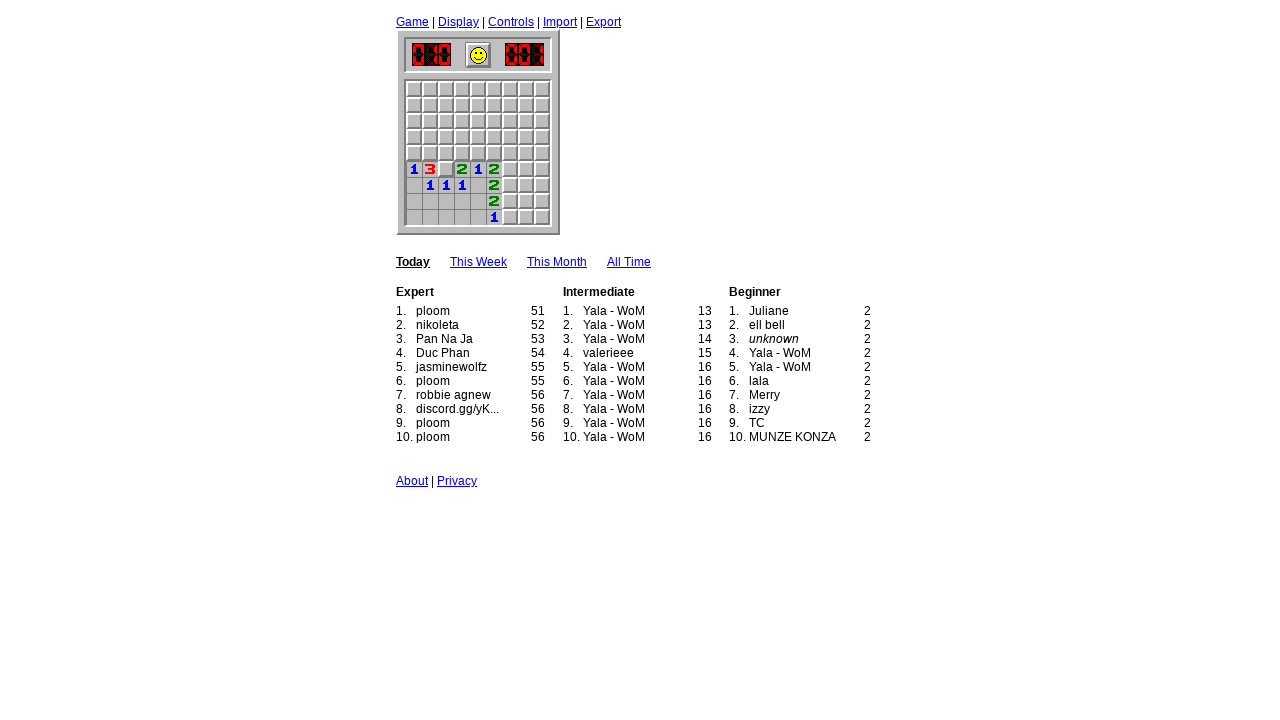

Found 58 blank squares available to click
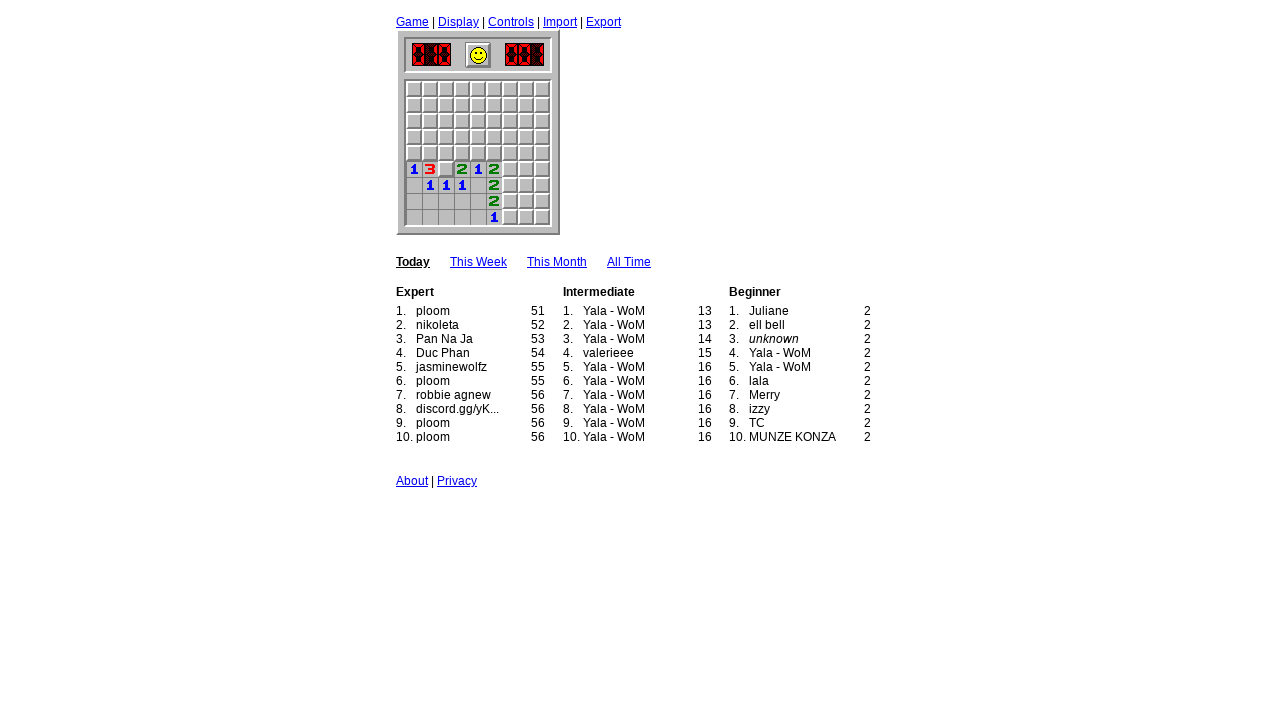

Clicked random blank square (index 32 of 58) at (494, 137) on xpath=//*[contains(@class, 'blank') and not(contains(@style,'display: none;'))] 
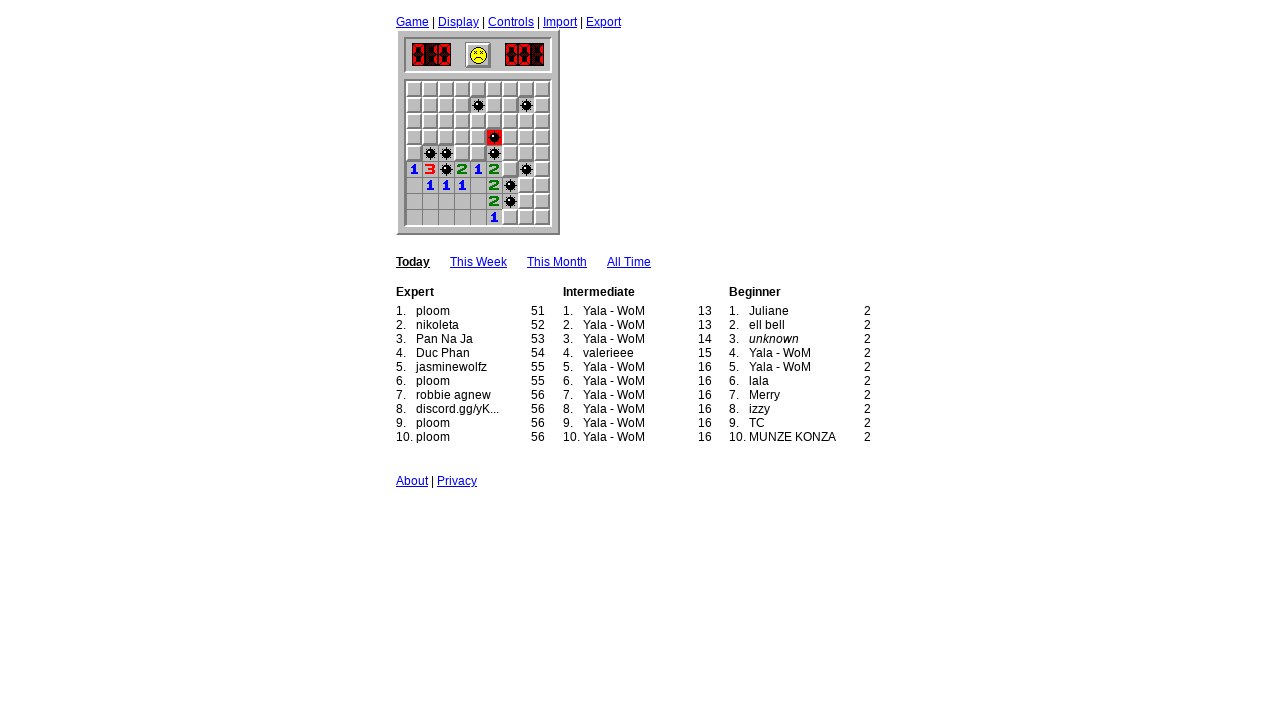

Checked for bomb hit - found 1 bomb(s)
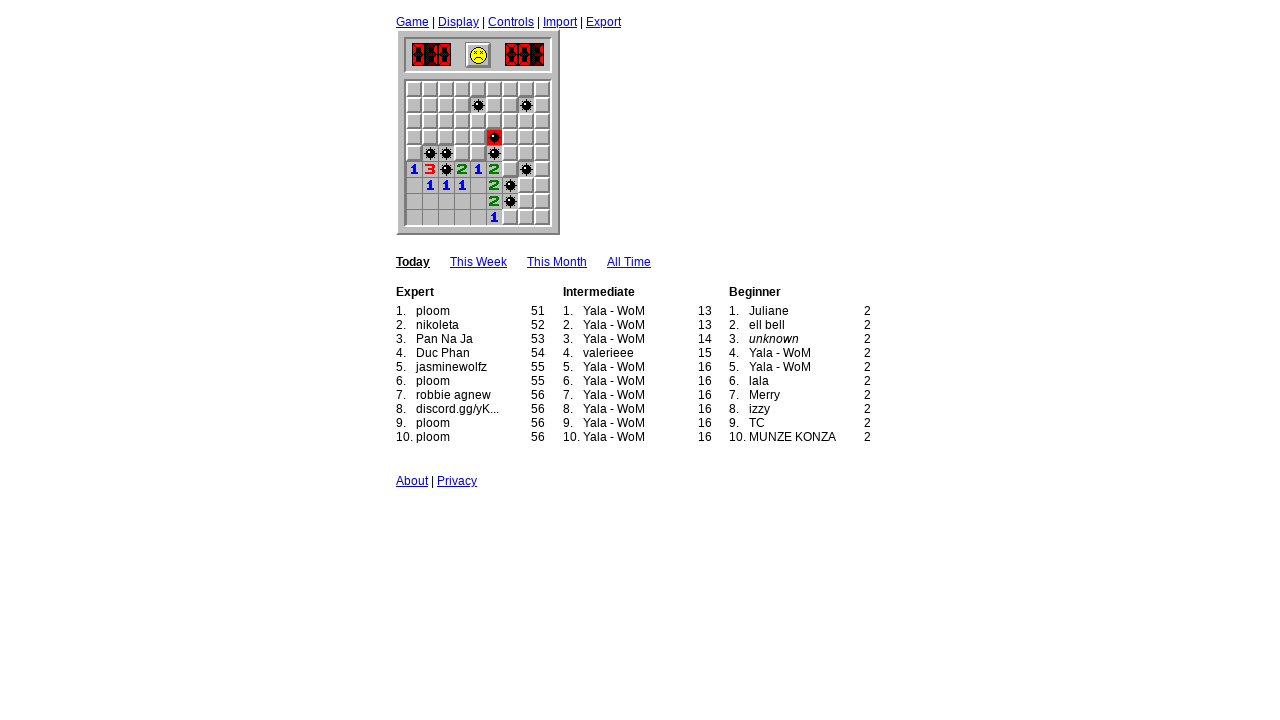

Game over - hit a mine, breaking game loop
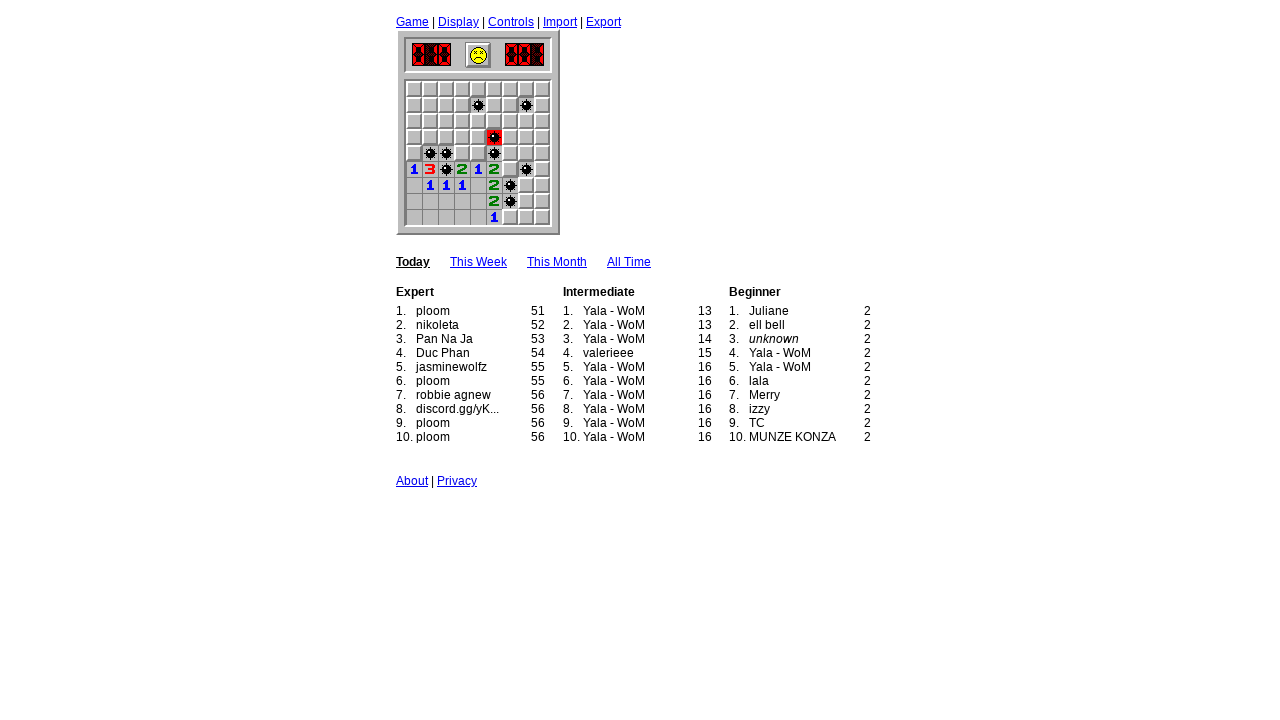

Clicked face button to start/restart game (attempt 2) at (478, 55) on #face
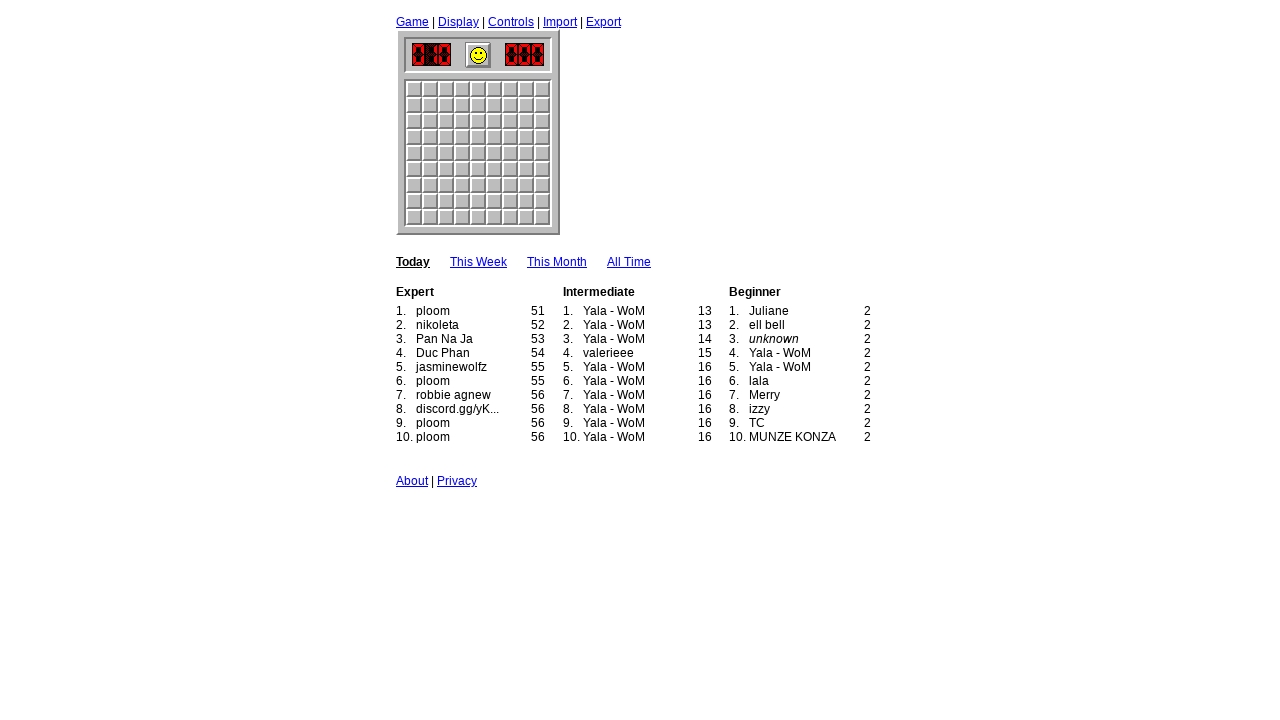

Found 81 blank squares available to click
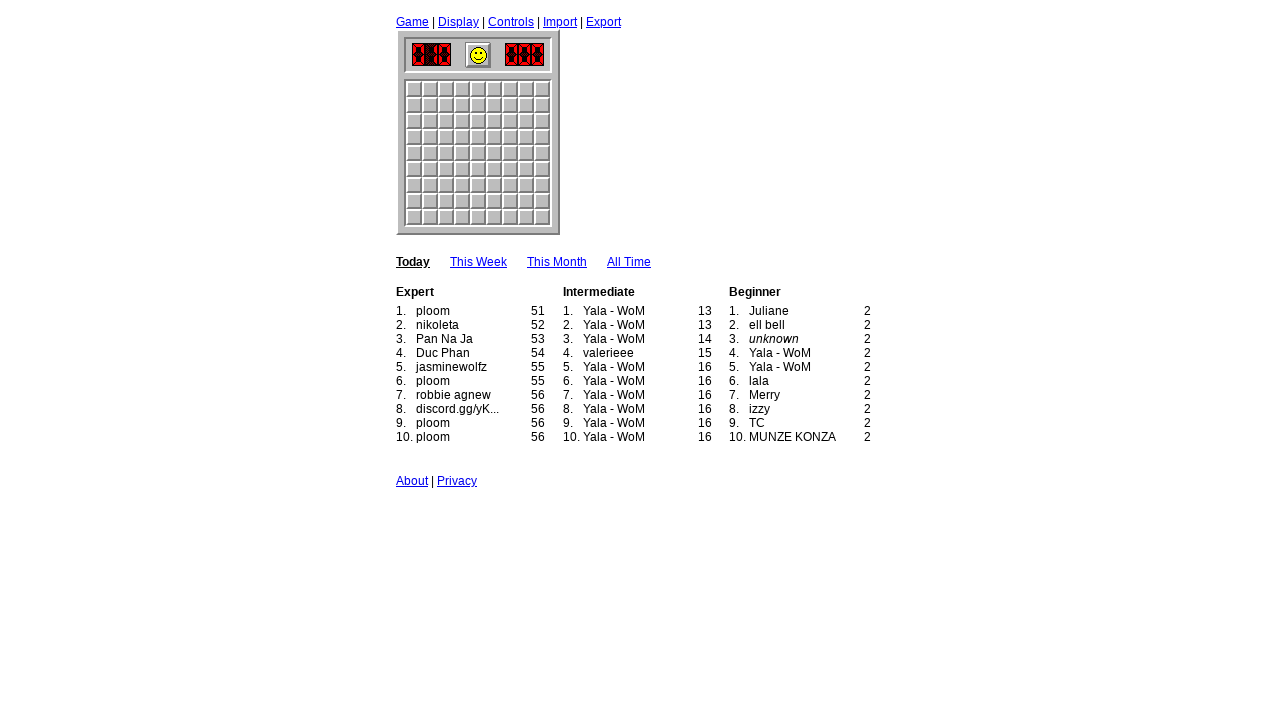

Clicked random blank square (index 19 of 81) at (430, 121) on xpath=//*[contains(@class, 'blank') and not(contains(@style,'display: none;'))] 
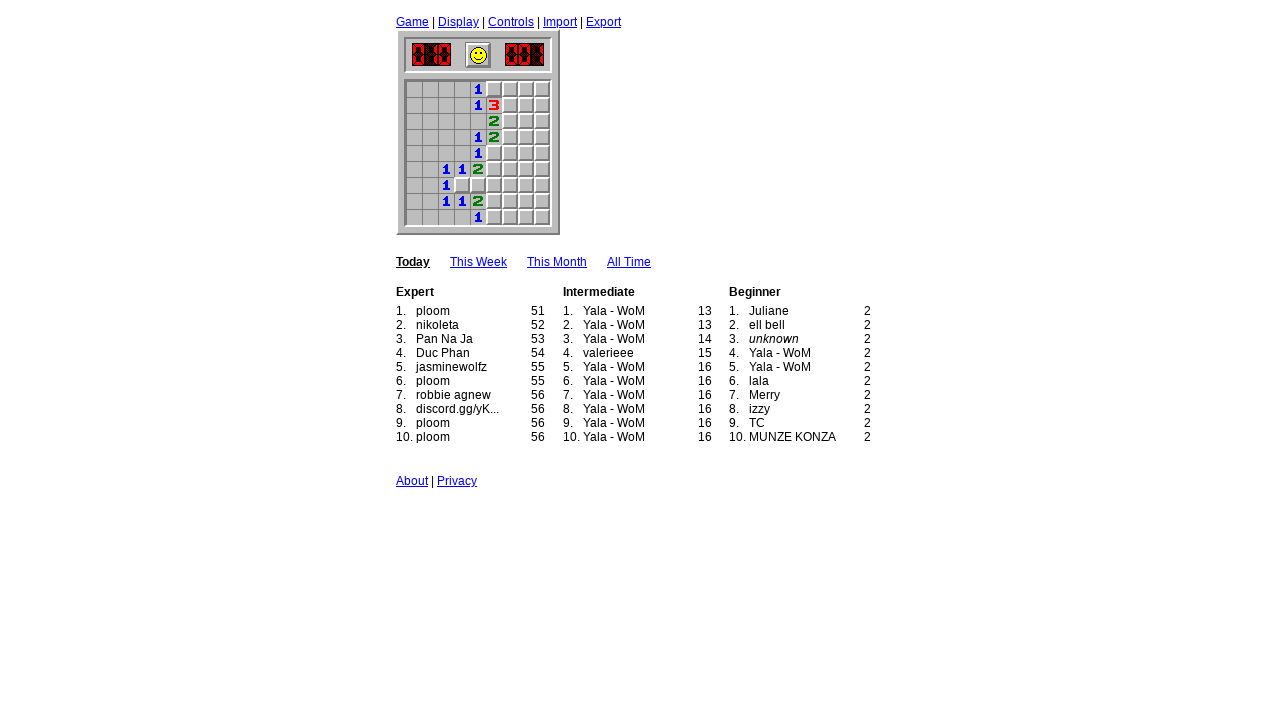

Checked for bomb hit - found 0 bomb(s)
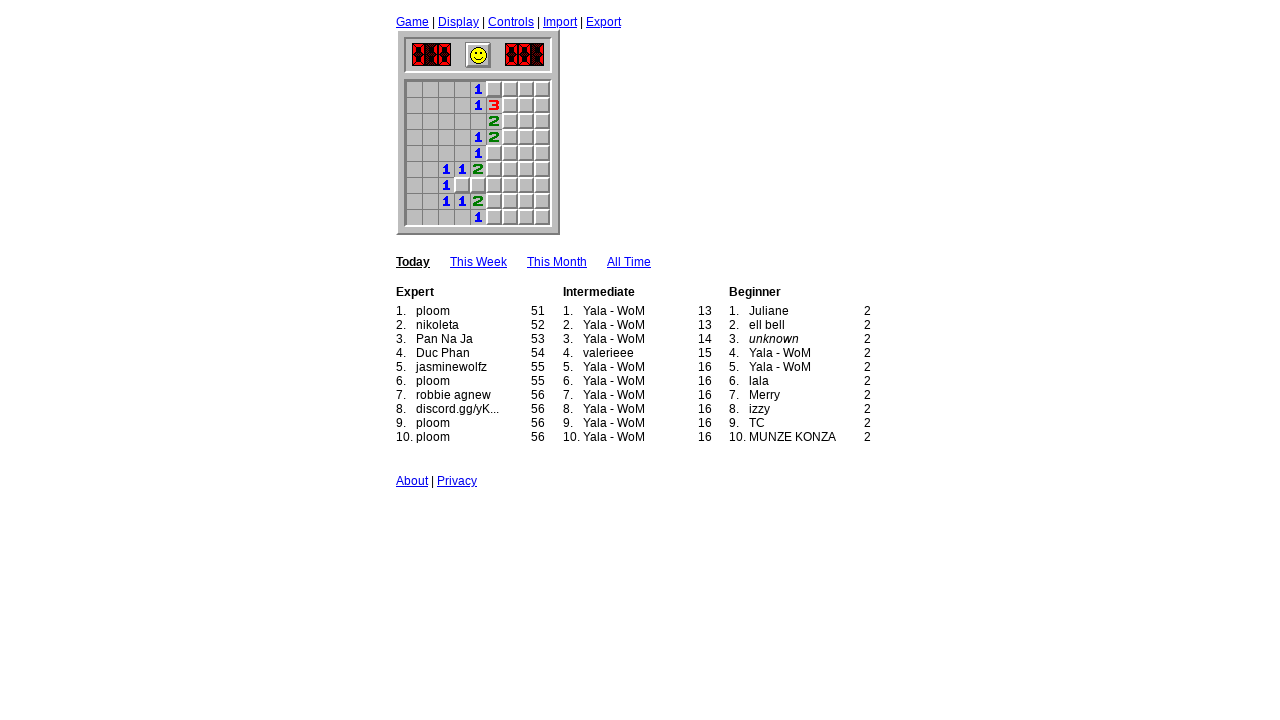

Found 35 blank squares available to click
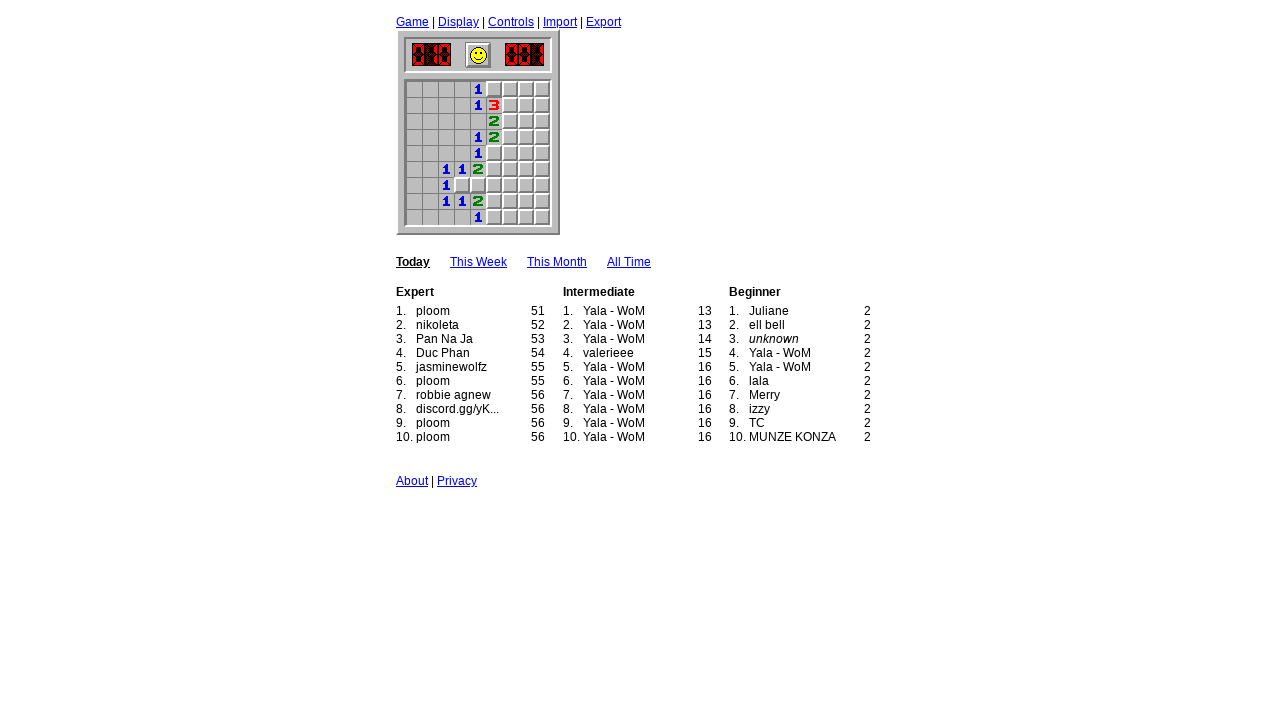

Clicked random blank square (index 21 of 35) at (462, 185) on xpath=//*[contains(@class, 'blank') and not(contains(@style,'display: none;'))] 
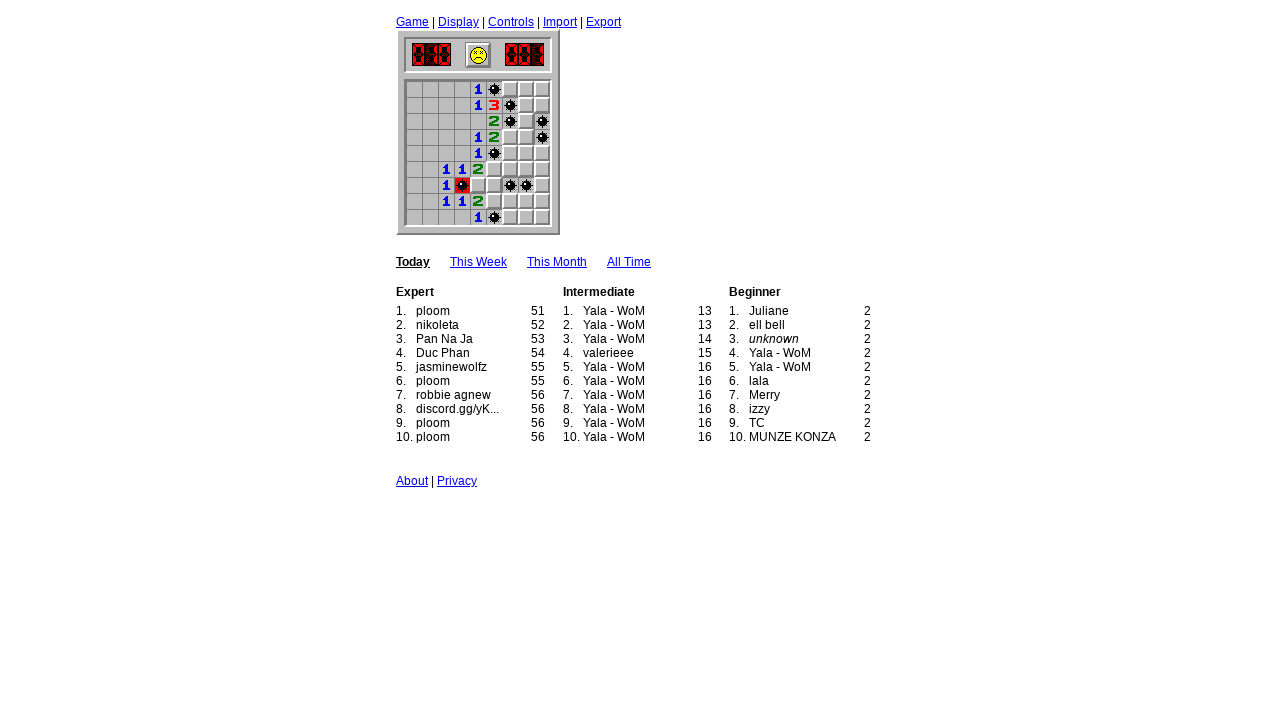

Checked for bomb hit - found 1 bomb(s)
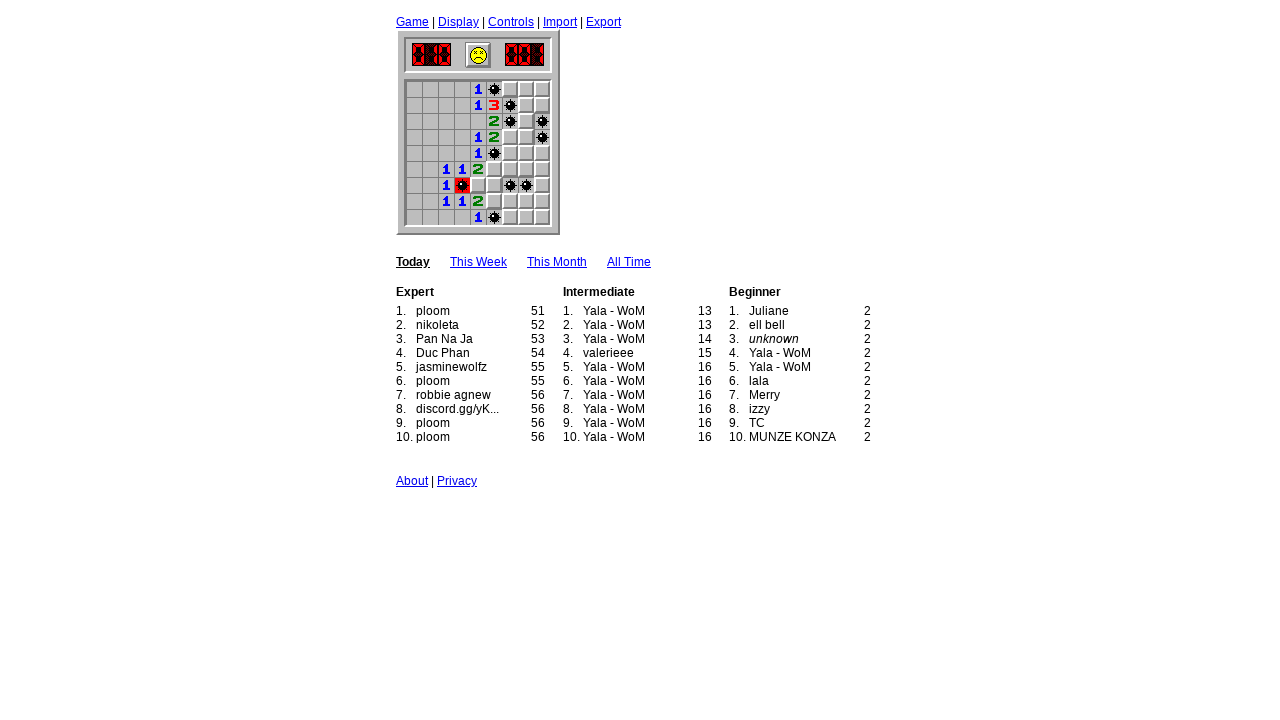

Game over - hit a mine, breaking game loop
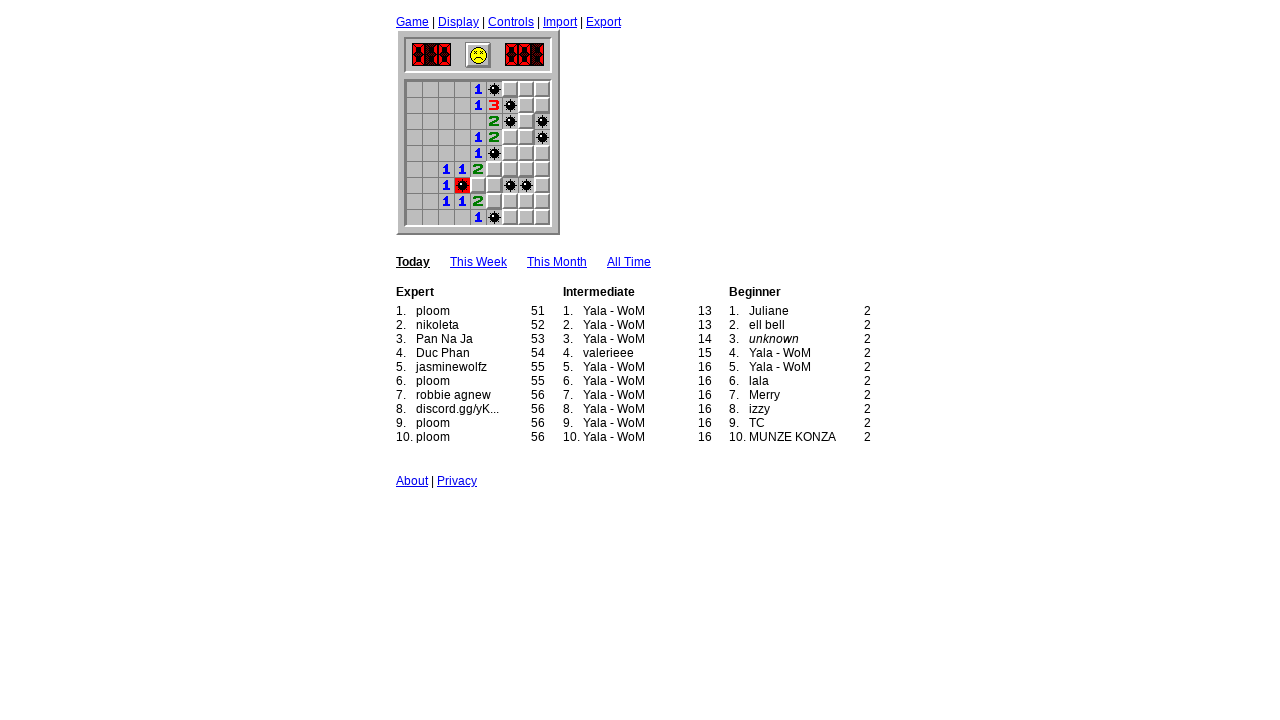

Clicked face button to start/restart game (attempt 3) at (478, 55) on #face
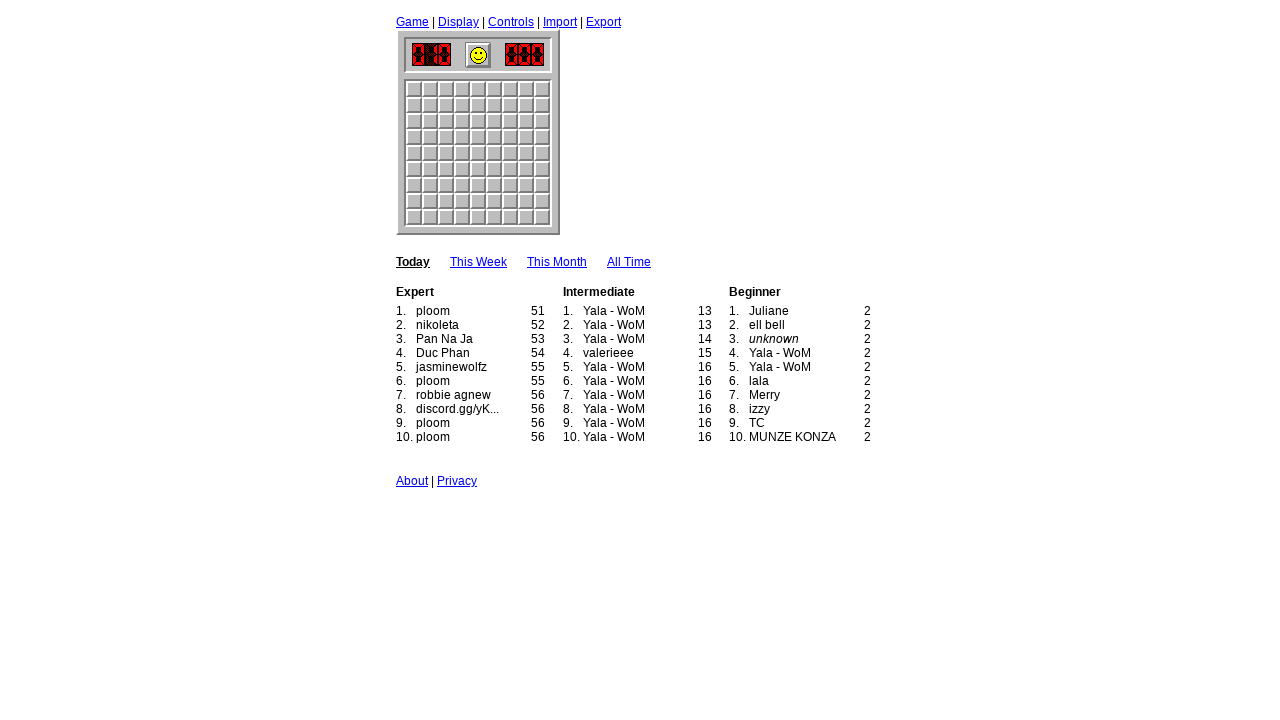

Found 81 blank squares available to click
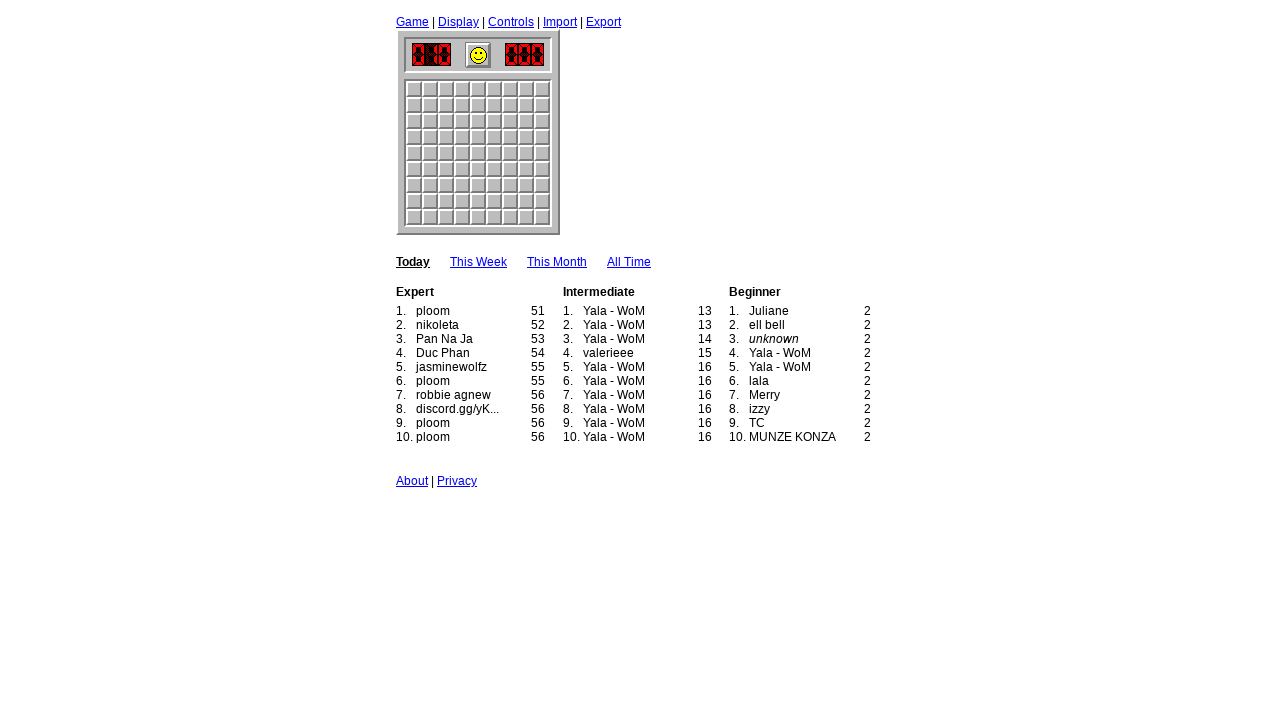

Clicked random blank square (index 66 of 81) at (462, 201) on xpath=//*[contains(@class, 'blank') and not(contains(@style,'display: none;'))] 
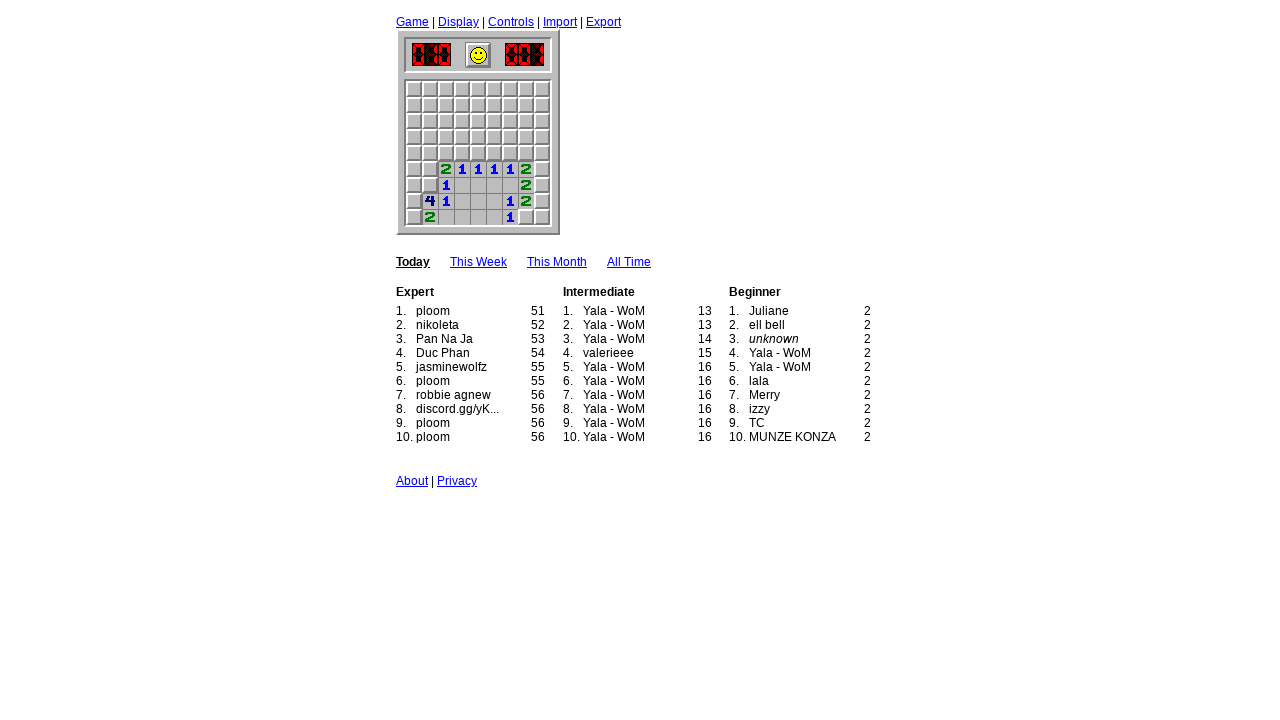

Checked for bomb hit - found 0 bomb(s)
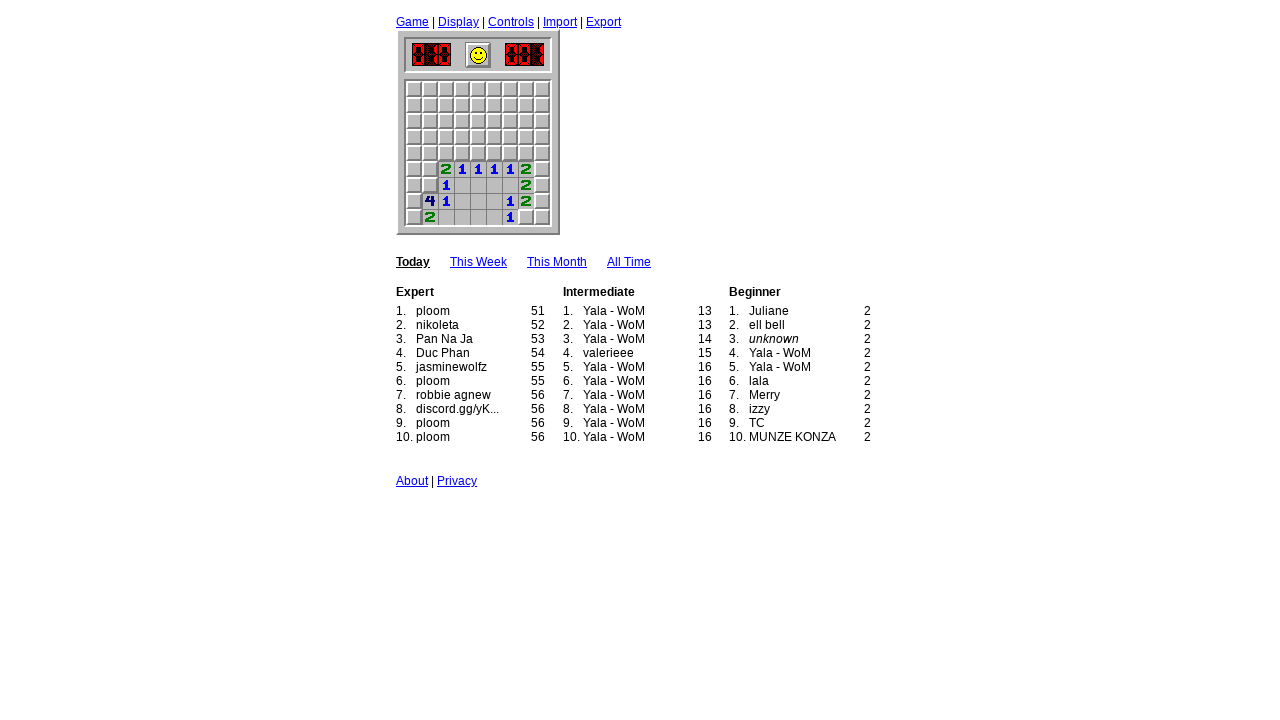

Found 56 blank squares available to click
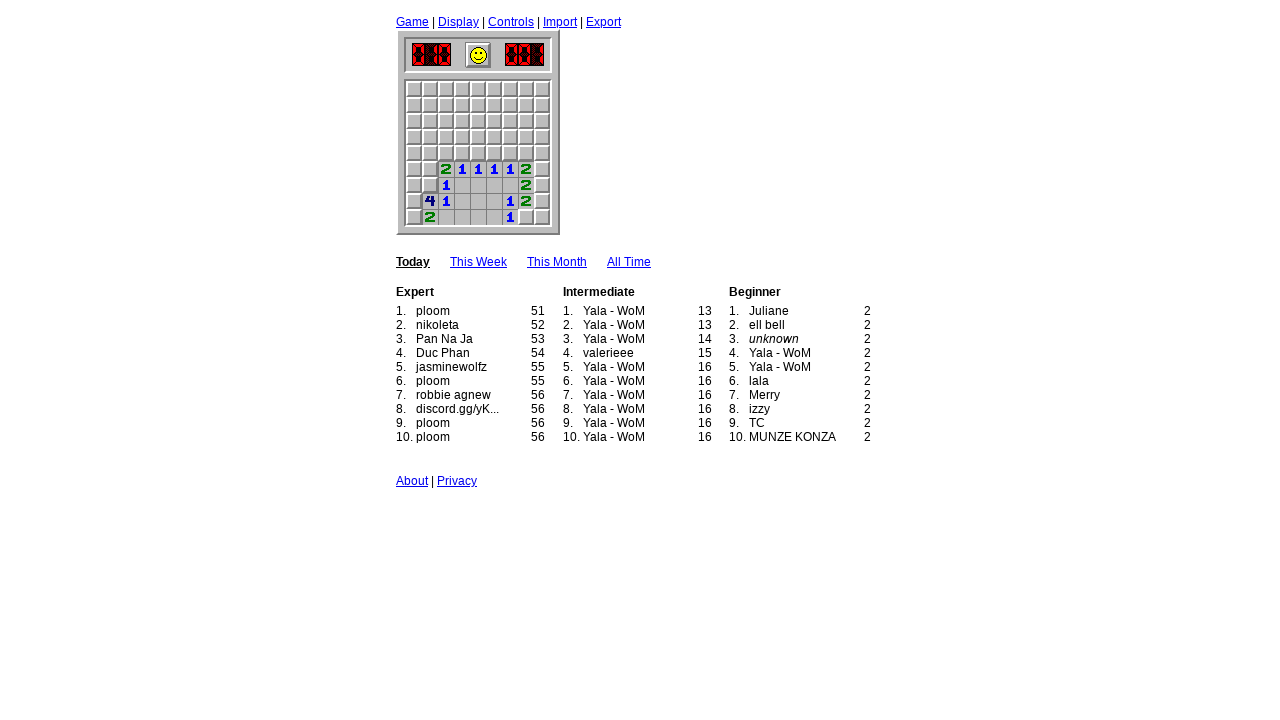

Clicked random blank square (index 45 of 56) at (414, 169) on xpath=//*[contains(@class, 'blank') and not(contains(@style,'display: none;'))] 
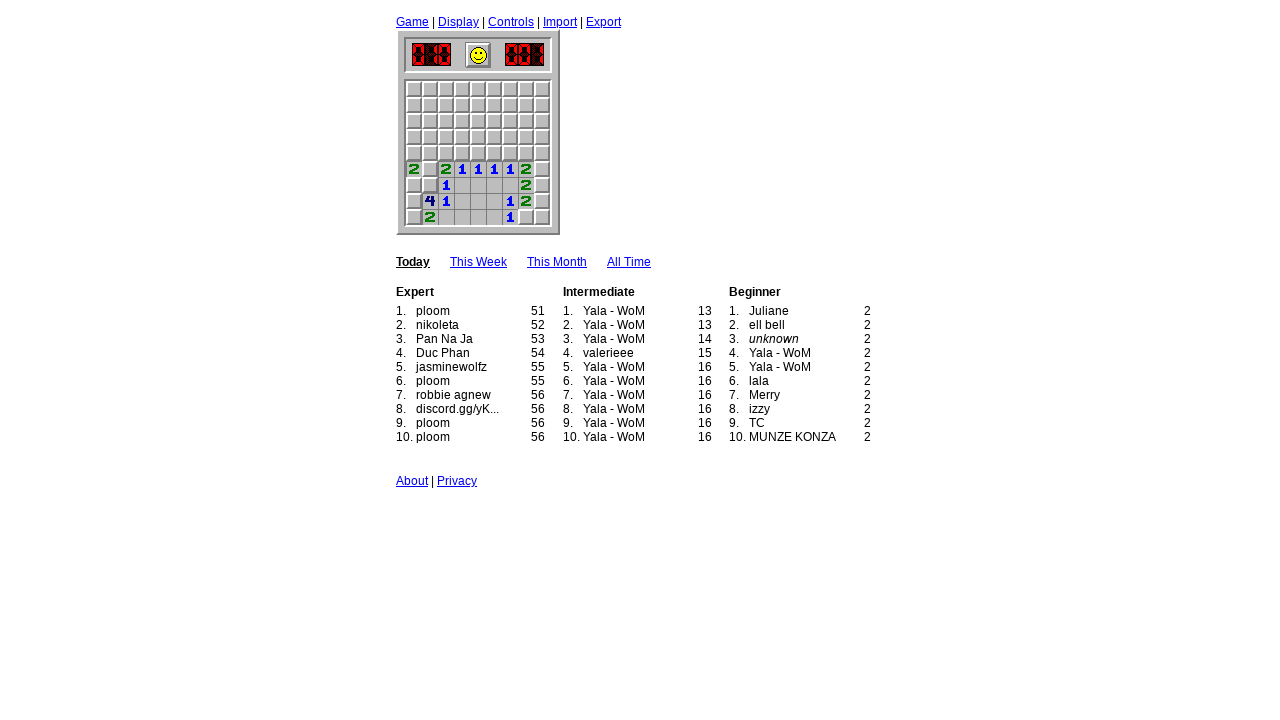

Checked for bomb hit - found 0 bomb(s)
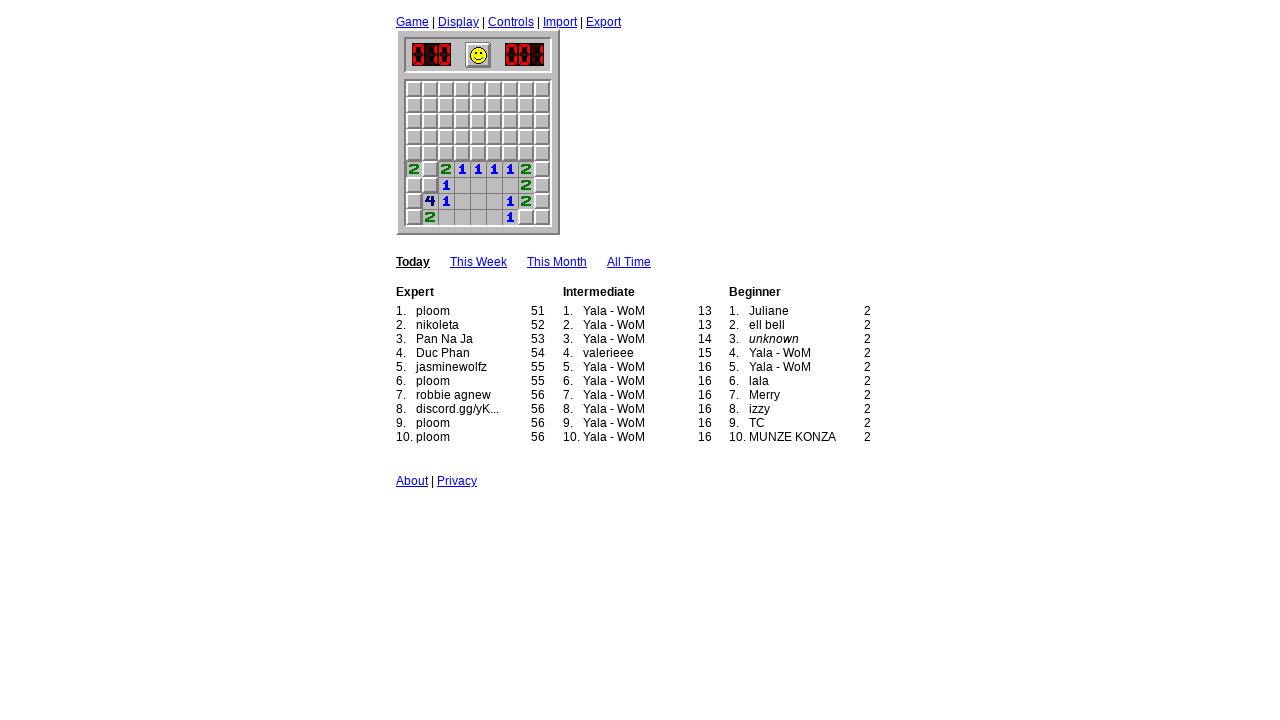

Found 55 blank squares available to click
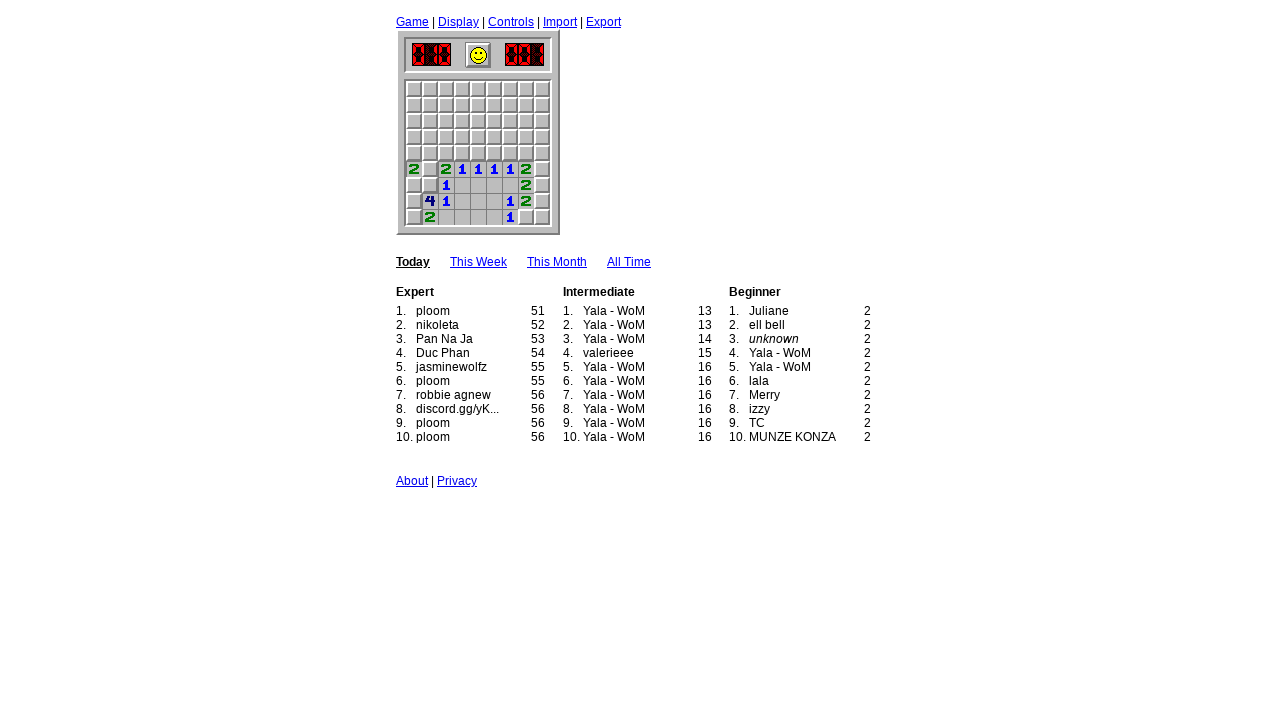

Clicked random blank square (index 5 of 55) at (494, 89) on xpath=//*[contains(@class, 'blank') and not(contains(@style,'display: none;'))] 
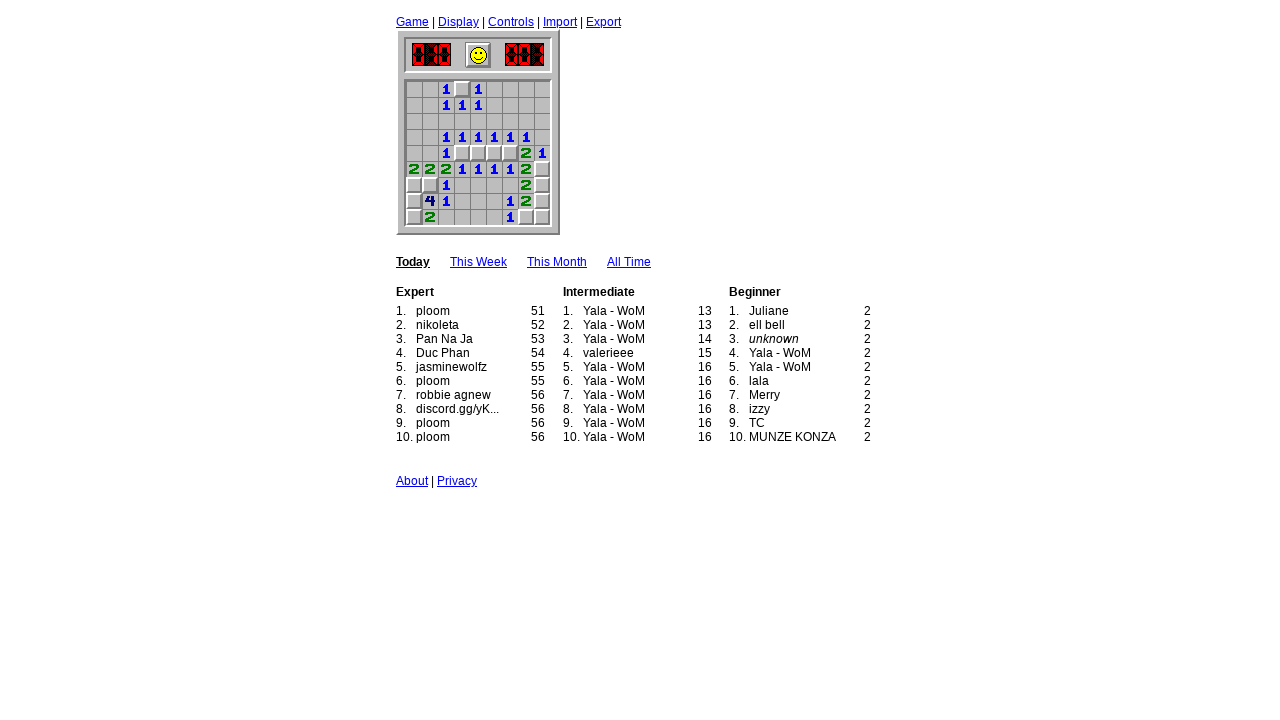

Checked for bomb hit - found 0 bomb(s)
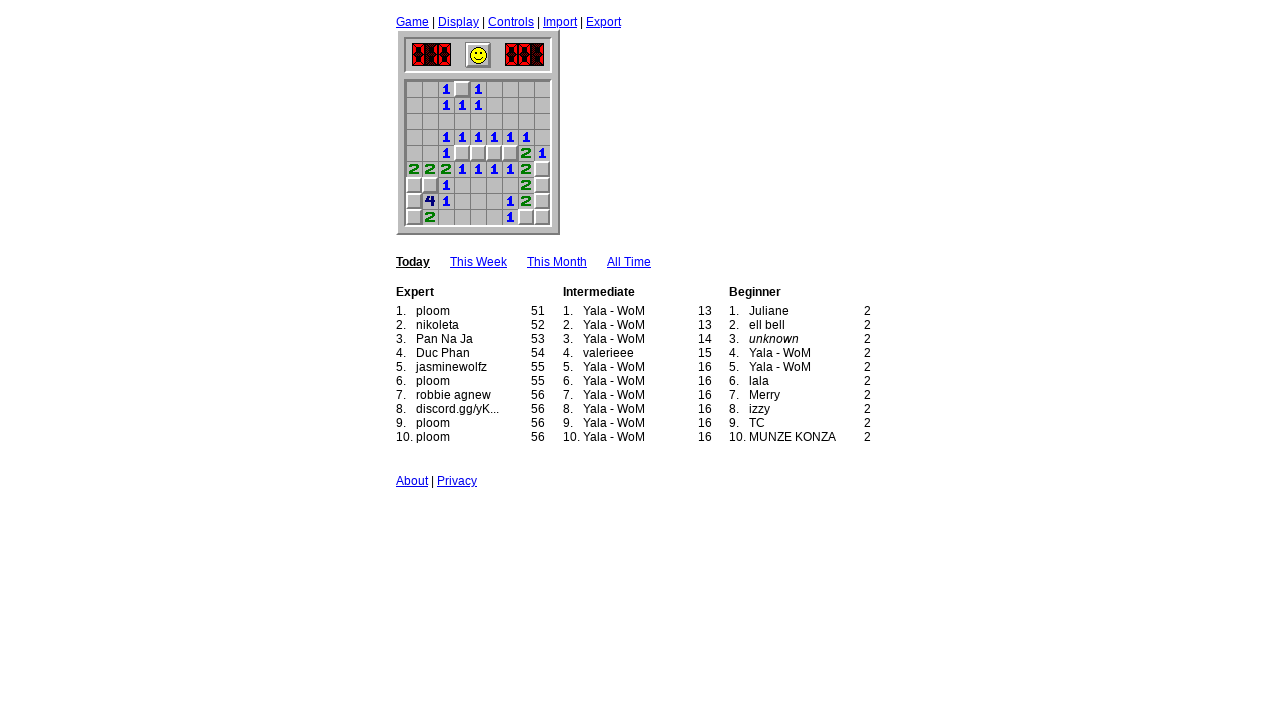

Found 14 blank squares available to click
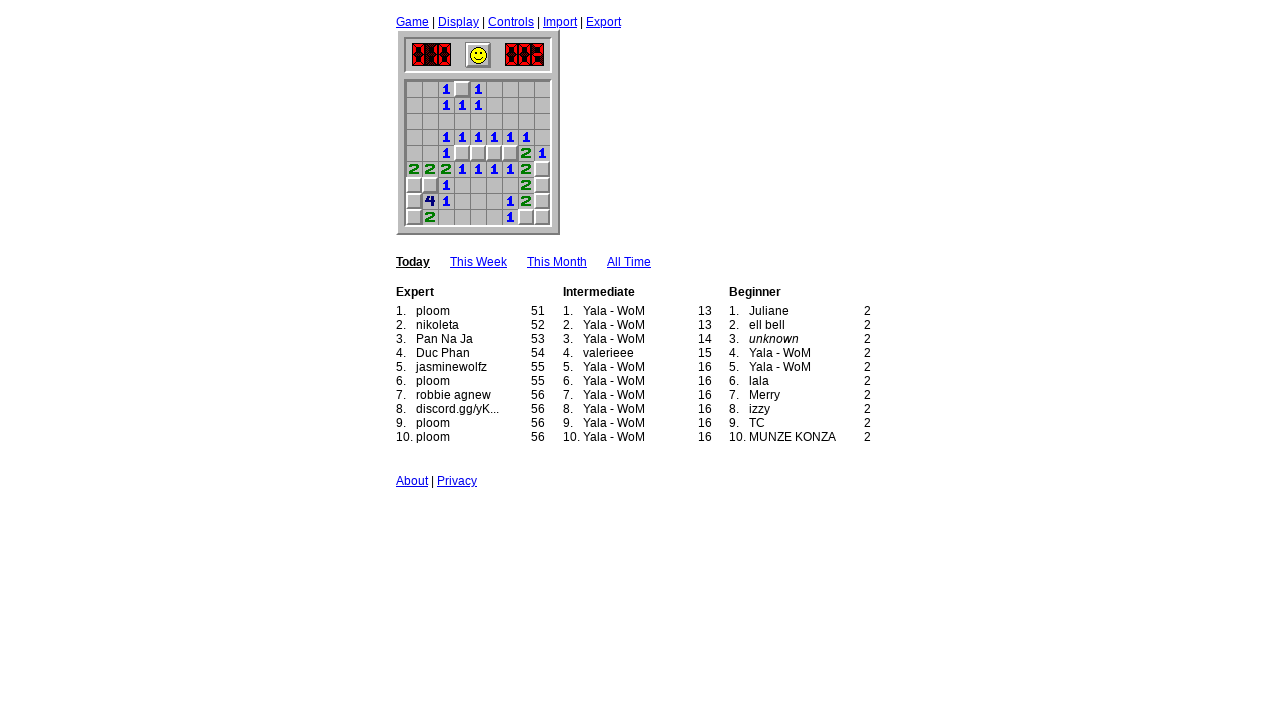

Clicked random blank square (index 4 of 14) at (510, 153) on xpath=//*[contains(@class, 'blank') and not(contains(@style,'display: none;'))] 
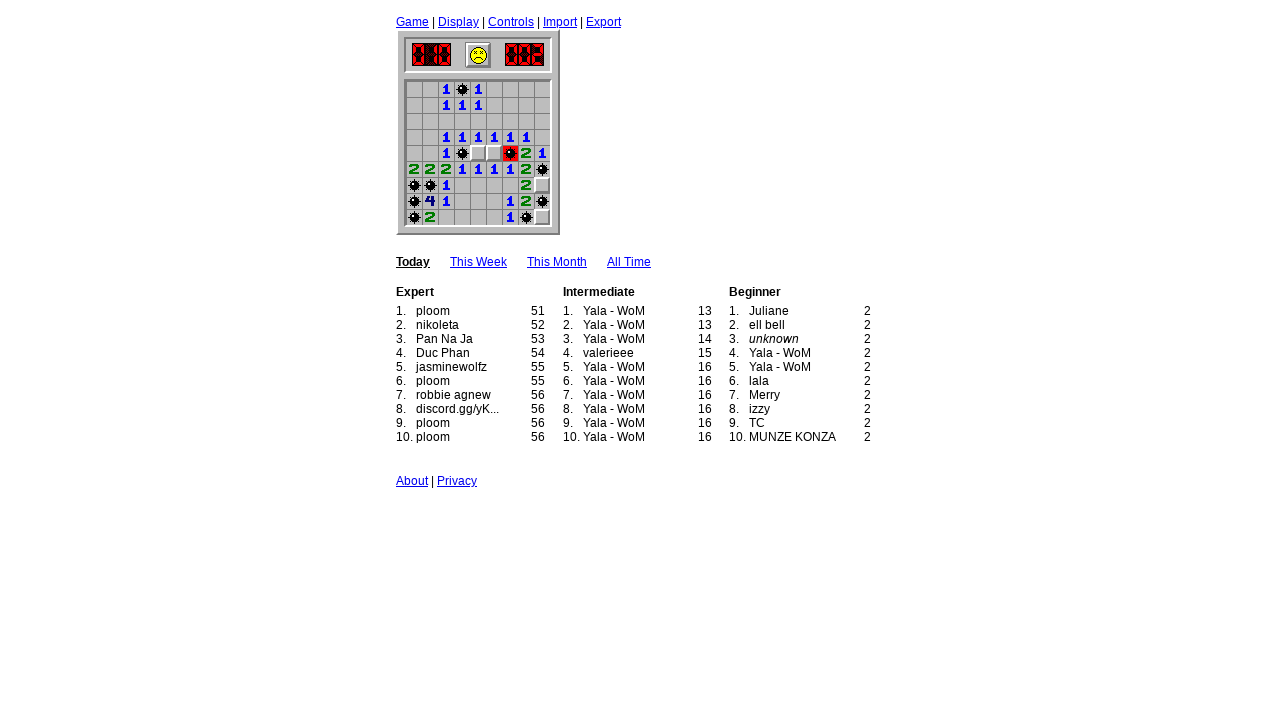

Checked for bomb hit - found 1 bomb(s)
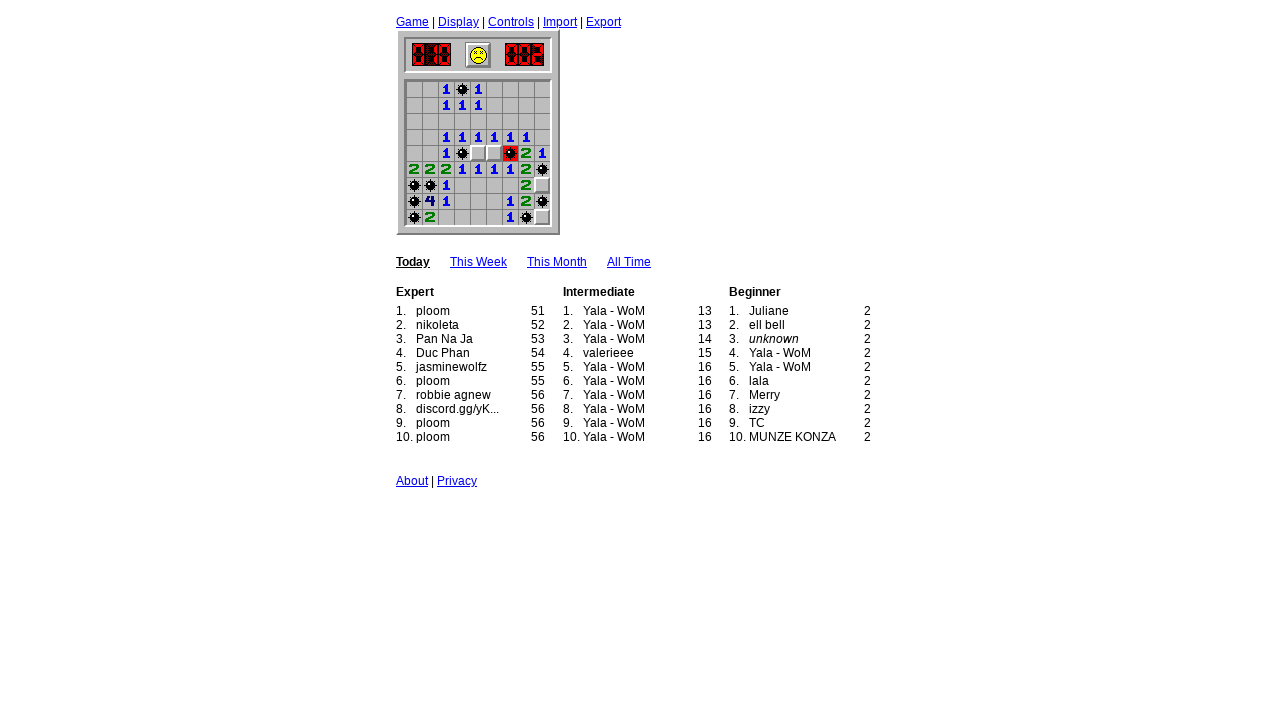

Game over - hit a mine, breaking game loop
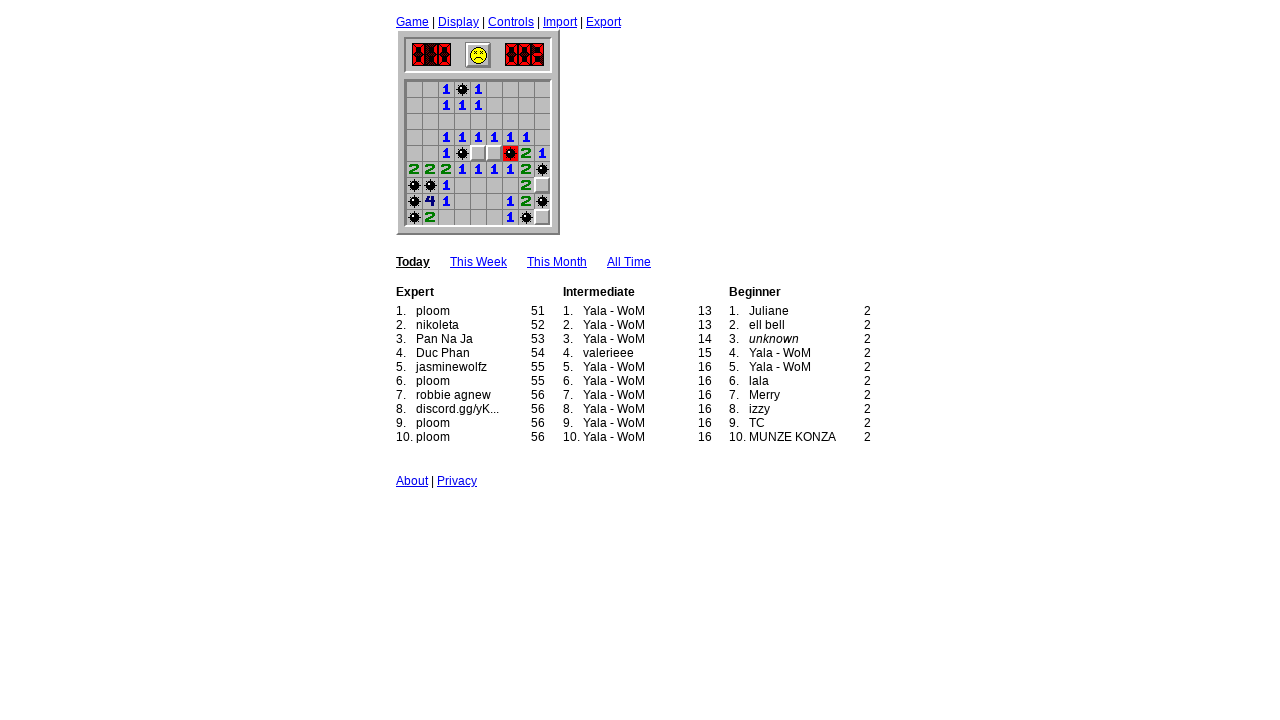

Clicked face button to start/restart game (attempt 4) at (478, 55) on #face
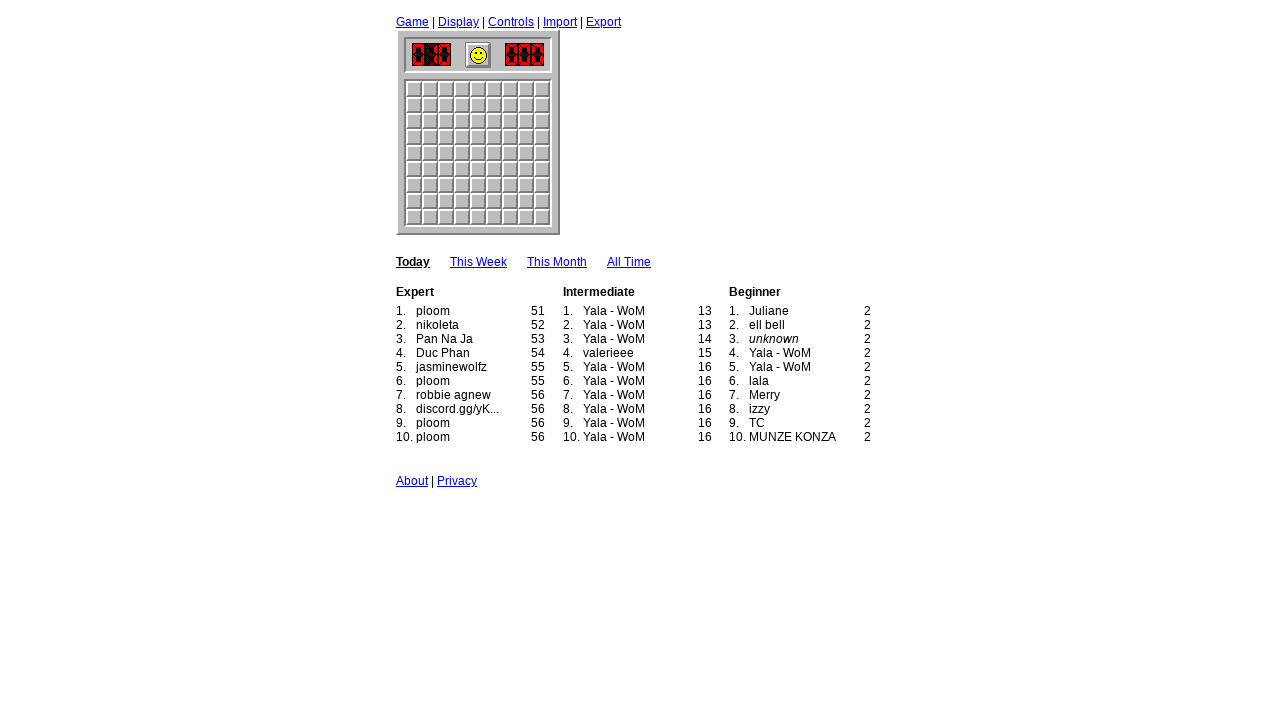

Found 81 blank squares available to click
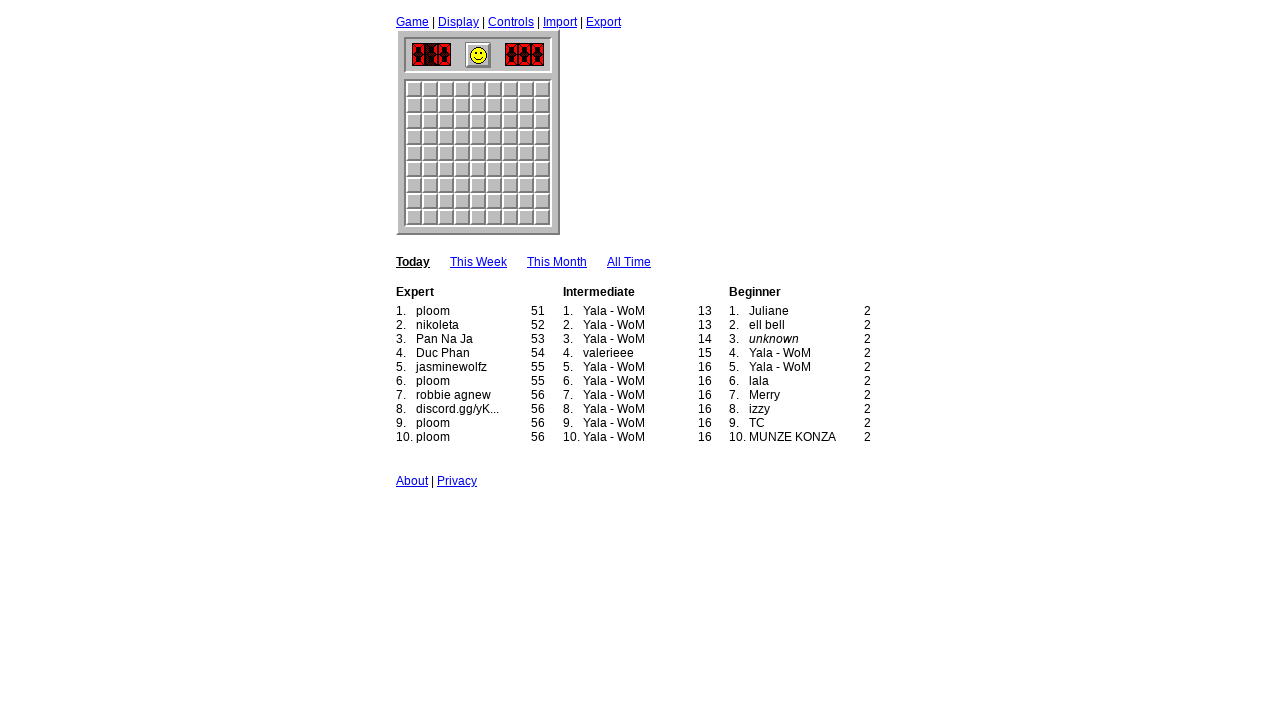

Clicked random blank square (index 65 of 81) at (446, 201) on xpath=//*[contains(@class, 'blank') and not(contains(@style,'display: none;'))] 
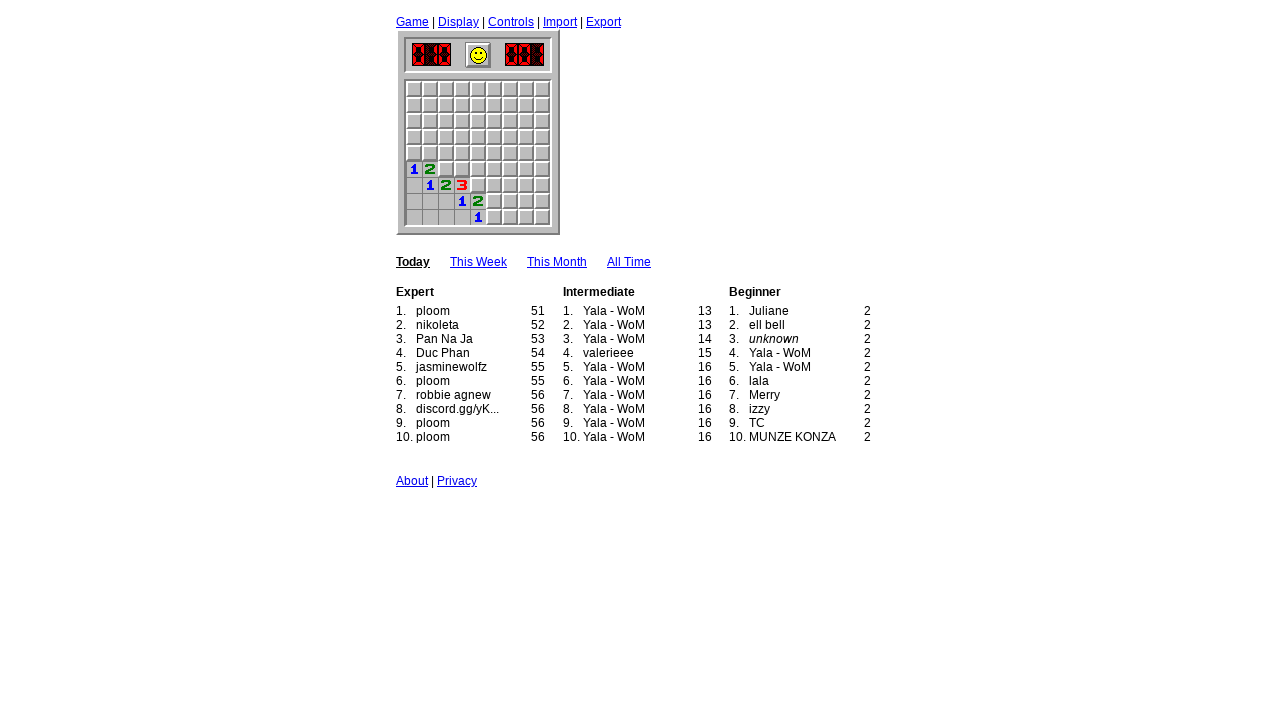

Checked for bomb hit - found 0 bomb(s)
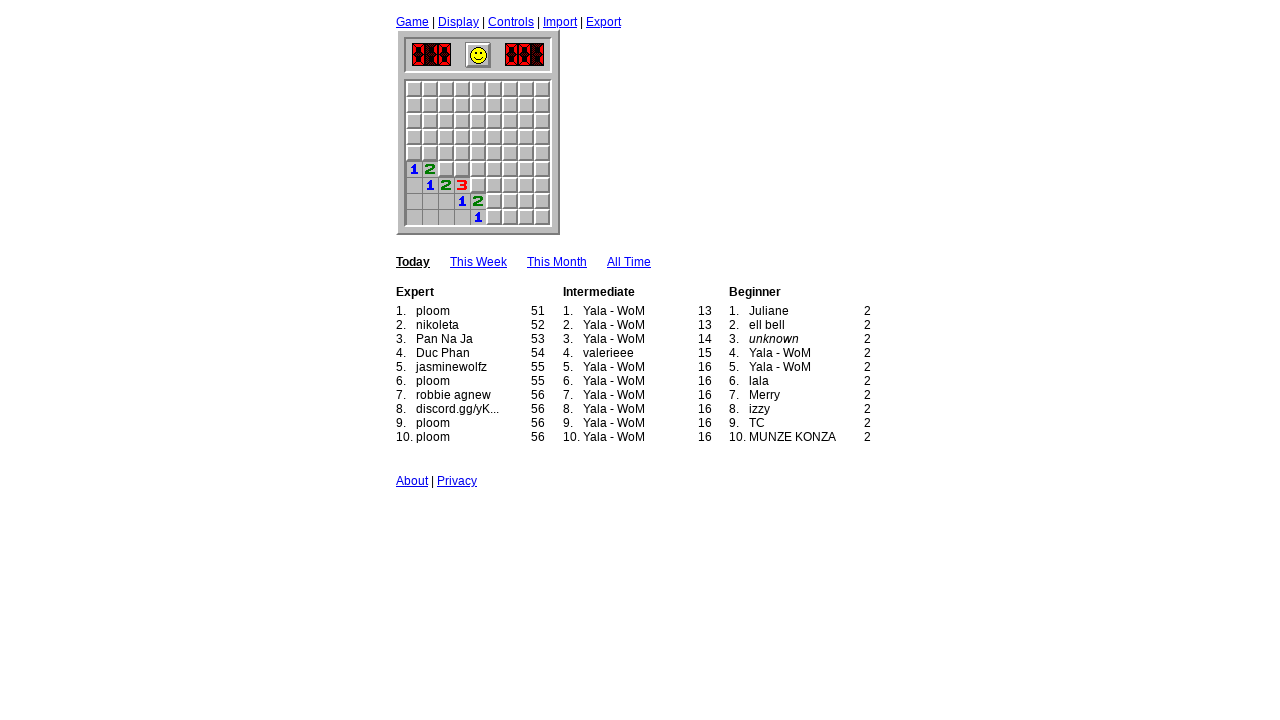

Found 65 blank squares available to click
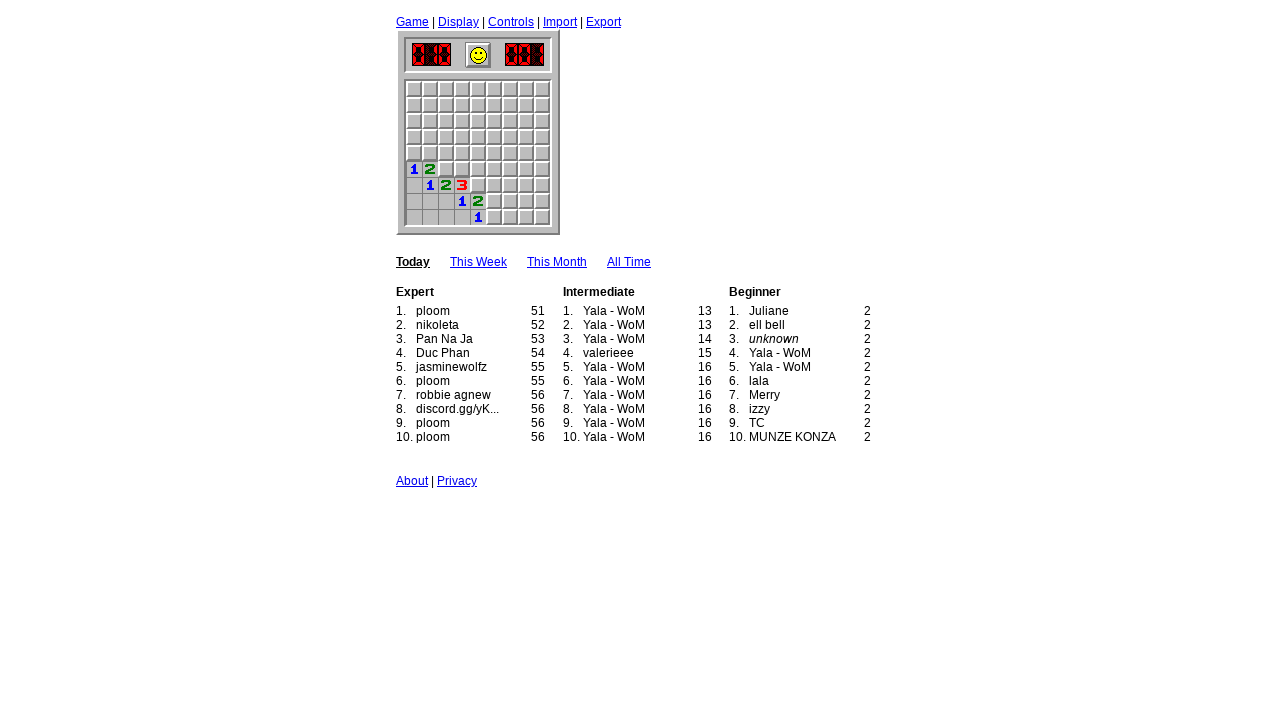

Clicked random blank square (index 22 of 65) at (478, 121) on xpath=//*[contains(@class, 'blank') and not(contains(@style,'display: none;'))] 
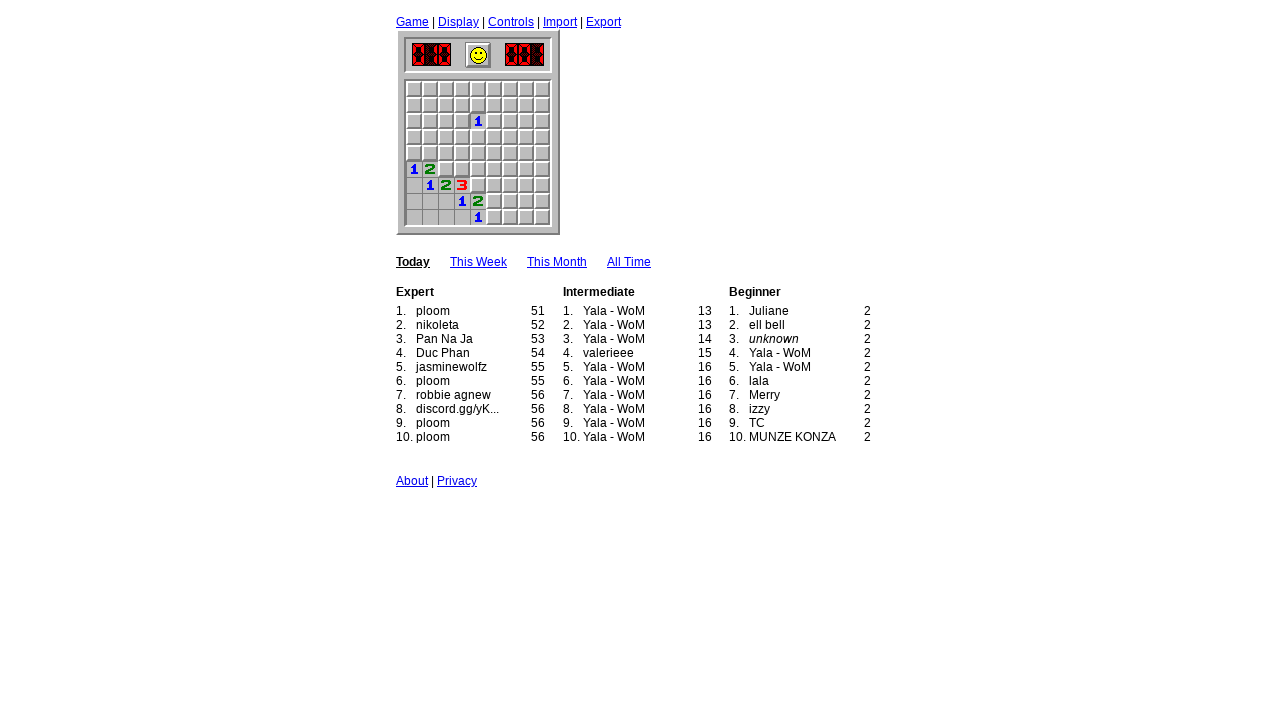

Checked for bomb hit - found 0 bomb(s)
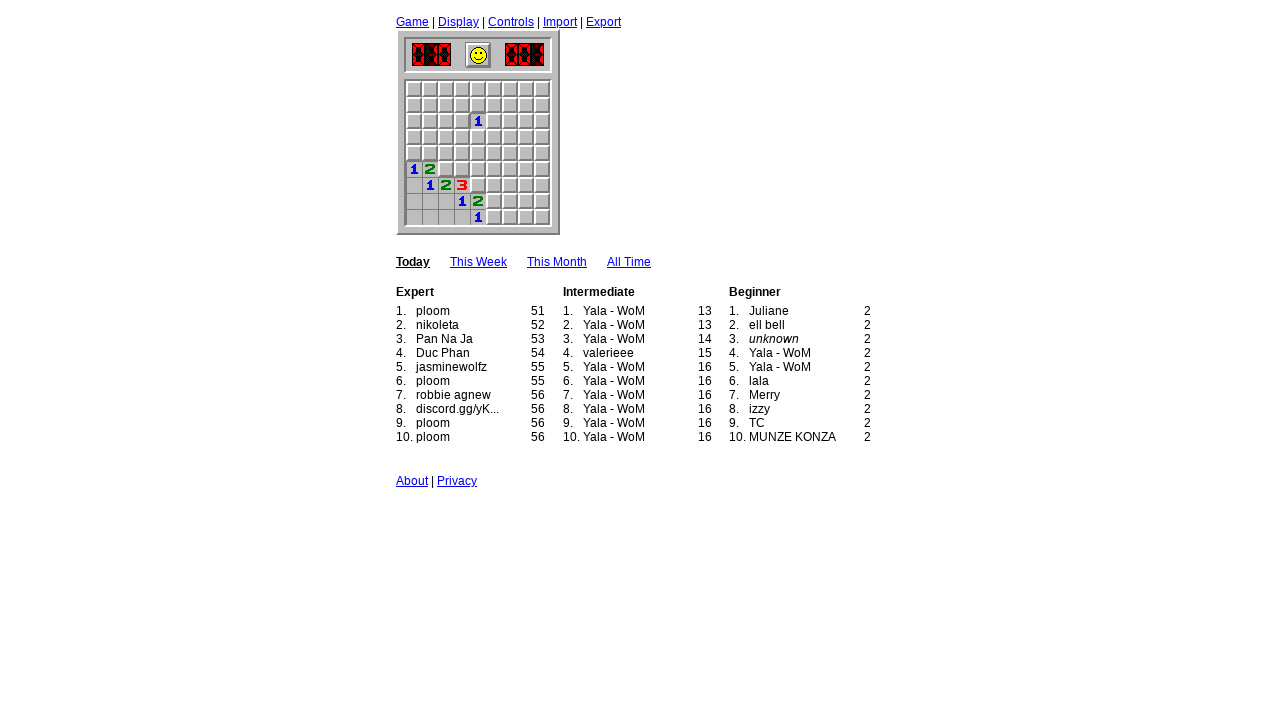

Found 64 blank squares available to click
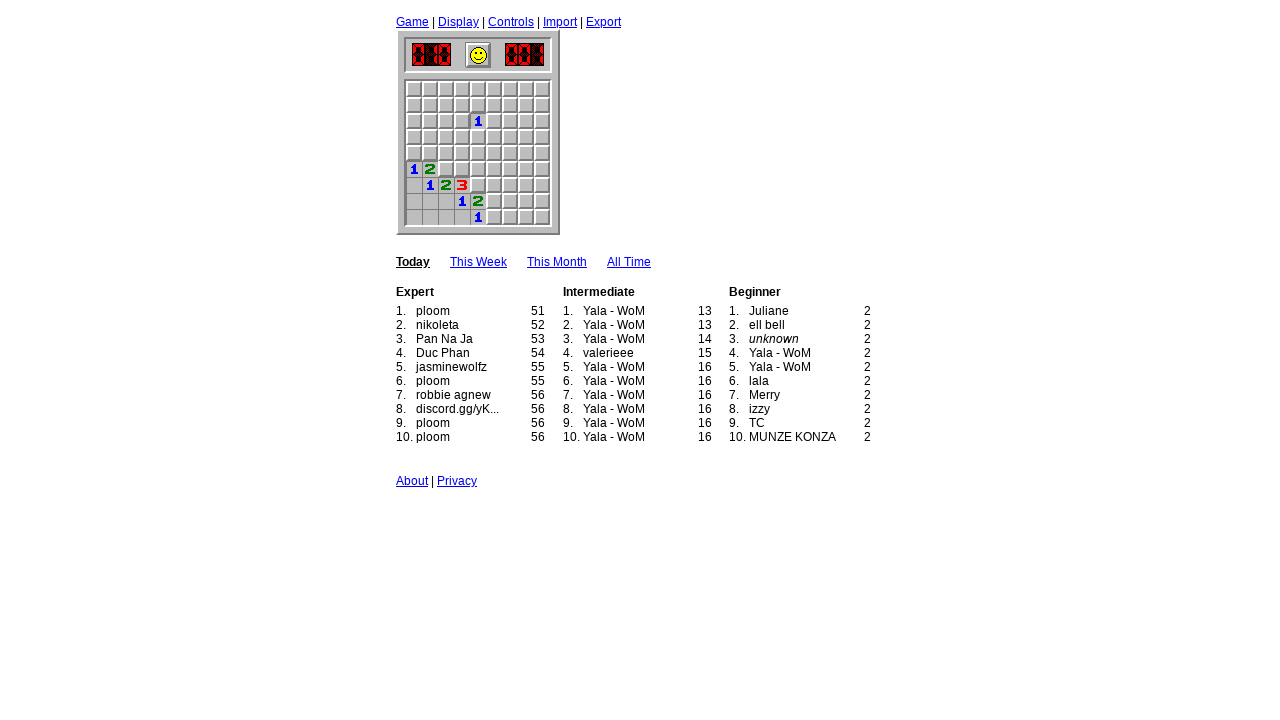

Clicked random blank square (index 34 of 64) at (542, 137) on xpath=//*[contains(@class, 'blank') and not(contains(@style,'display: none;'))] 
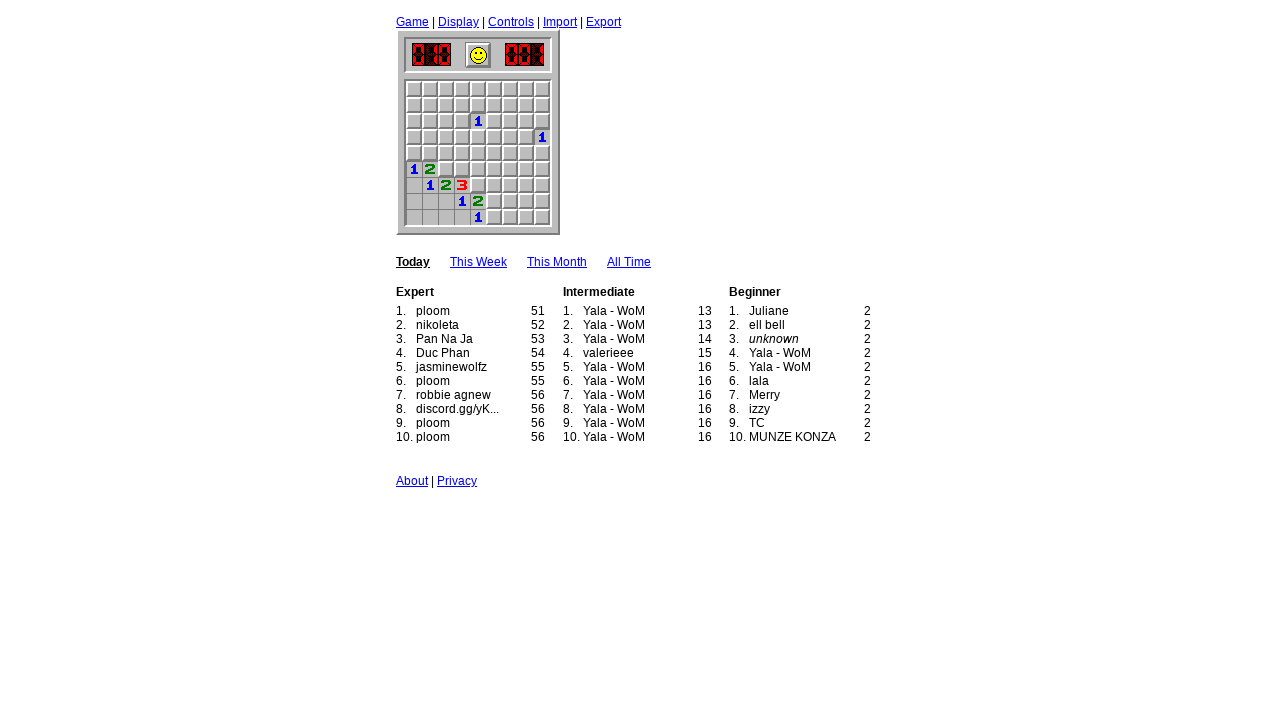

Checked for bomb hit - found 0 bomb(s)
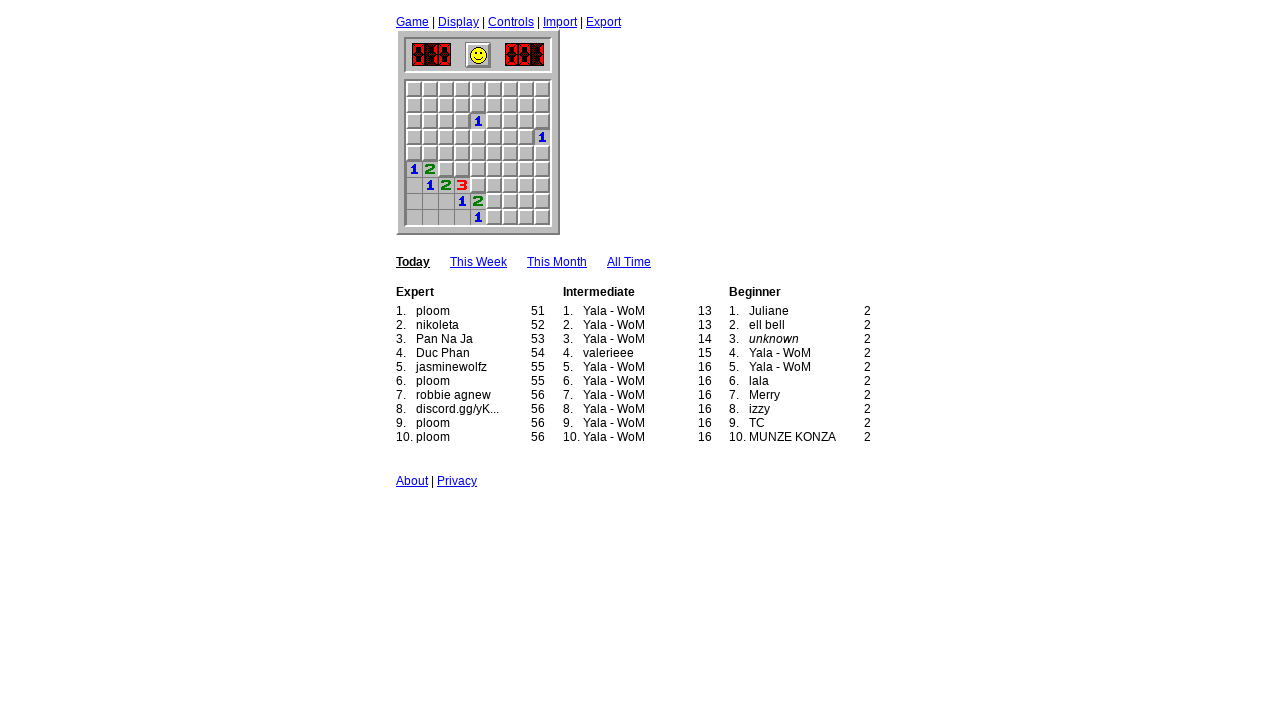

Found 63 blank squares available to click
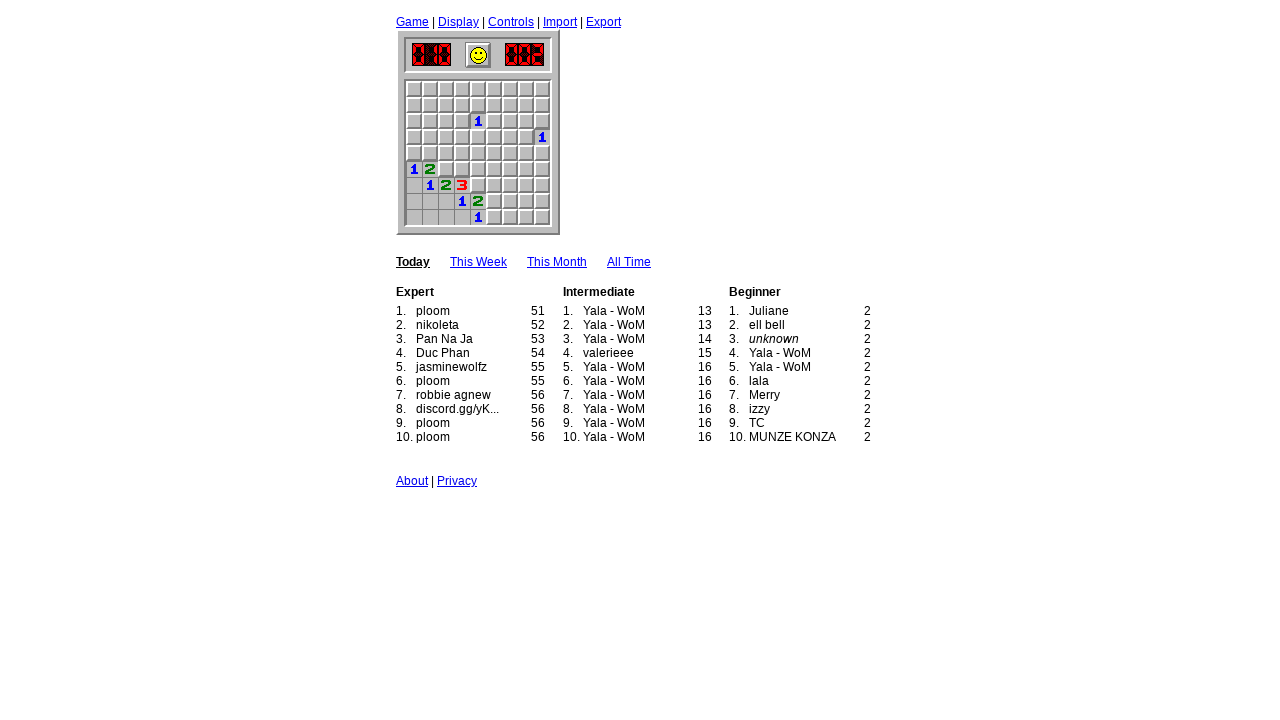

Clicked random blank square (index 54 of 63) at (542, 185) on xpath=//*[contains(@class, 'blank') and not(contains(@style,'display: none;'))] 
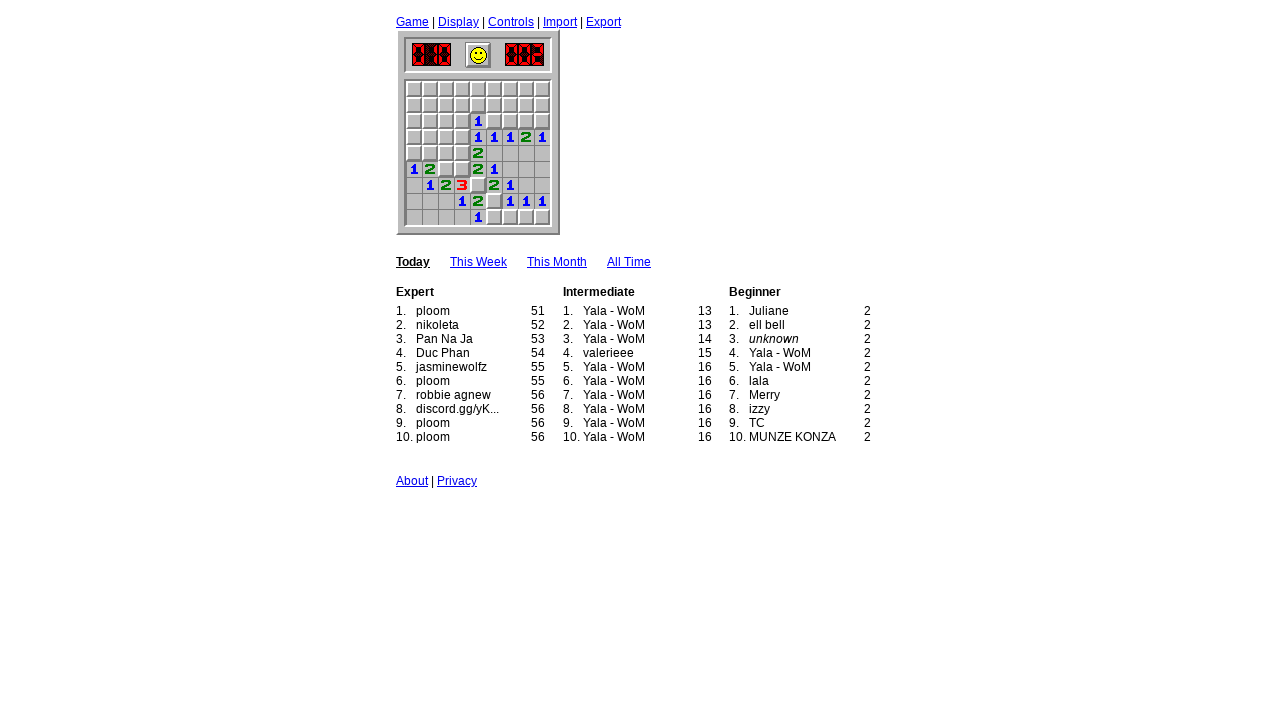

Checked for bomb hit - found 0 bomb(s)
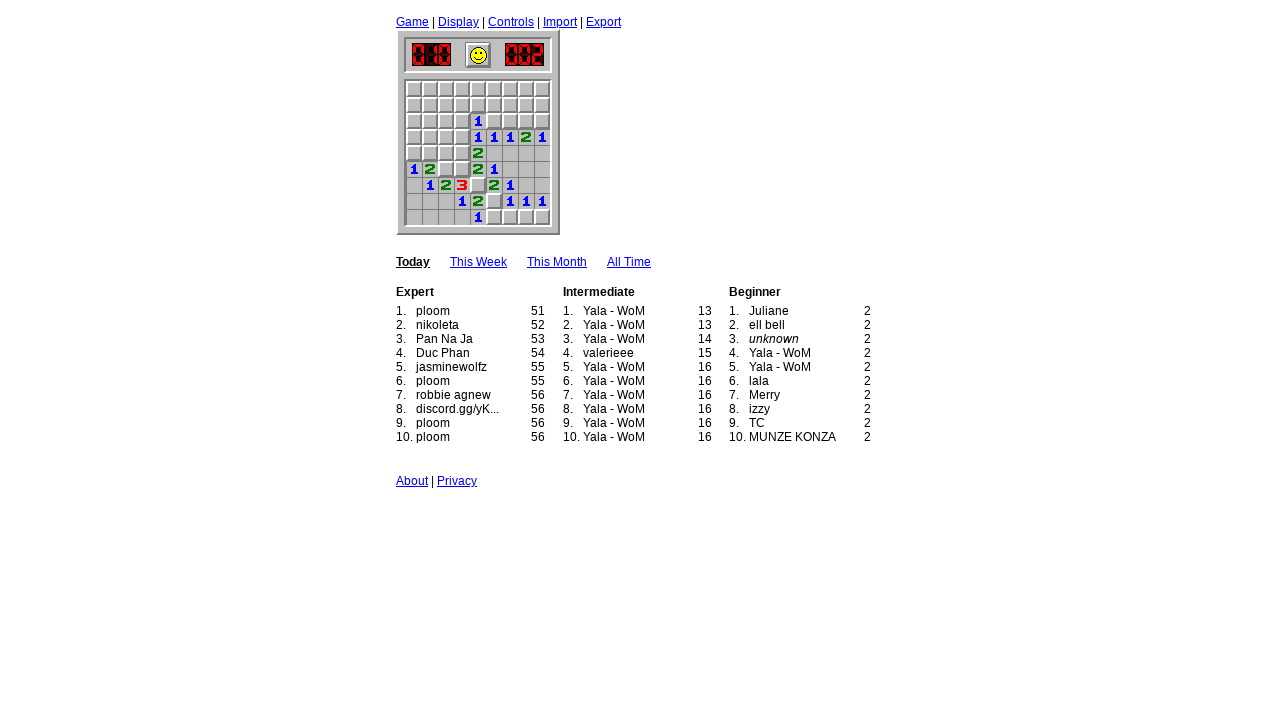

Found 42 blank squares available to click
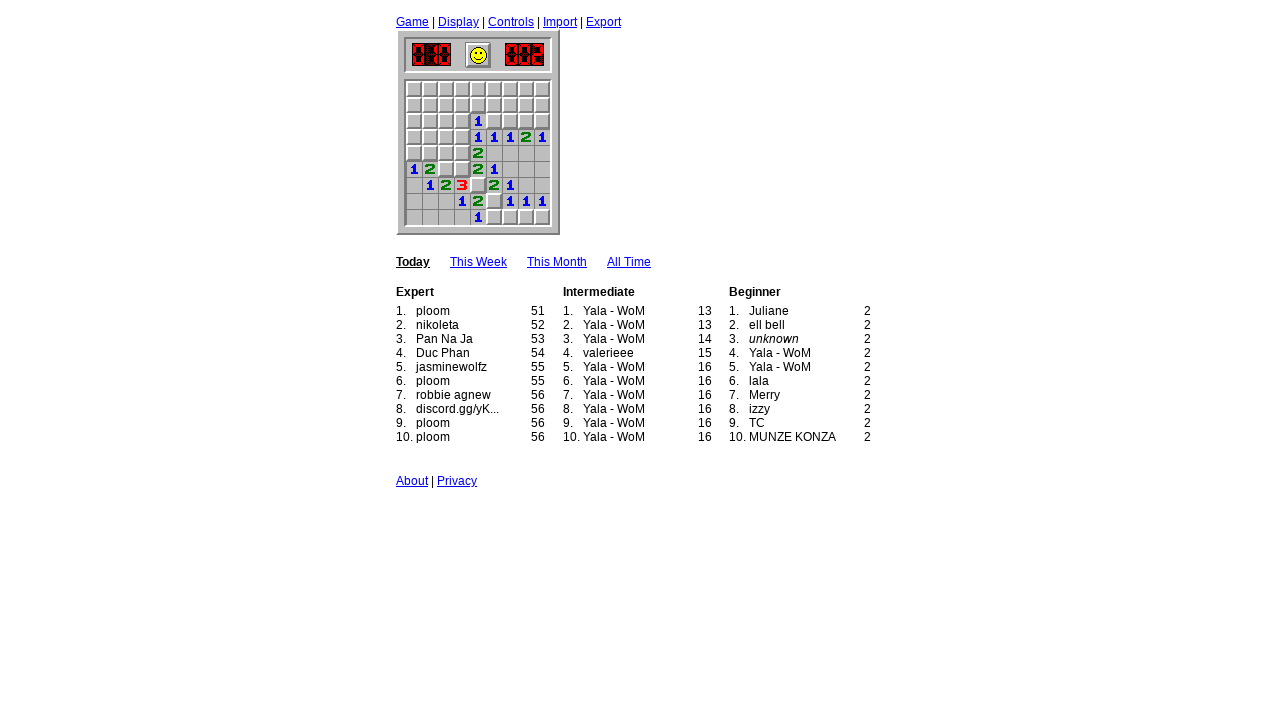

Clicked random blank square (index 2 of 42) at (446, 89) on xpath=//*[contains(@class, 'blank') and not(contains(@style,'display: none;'))] 
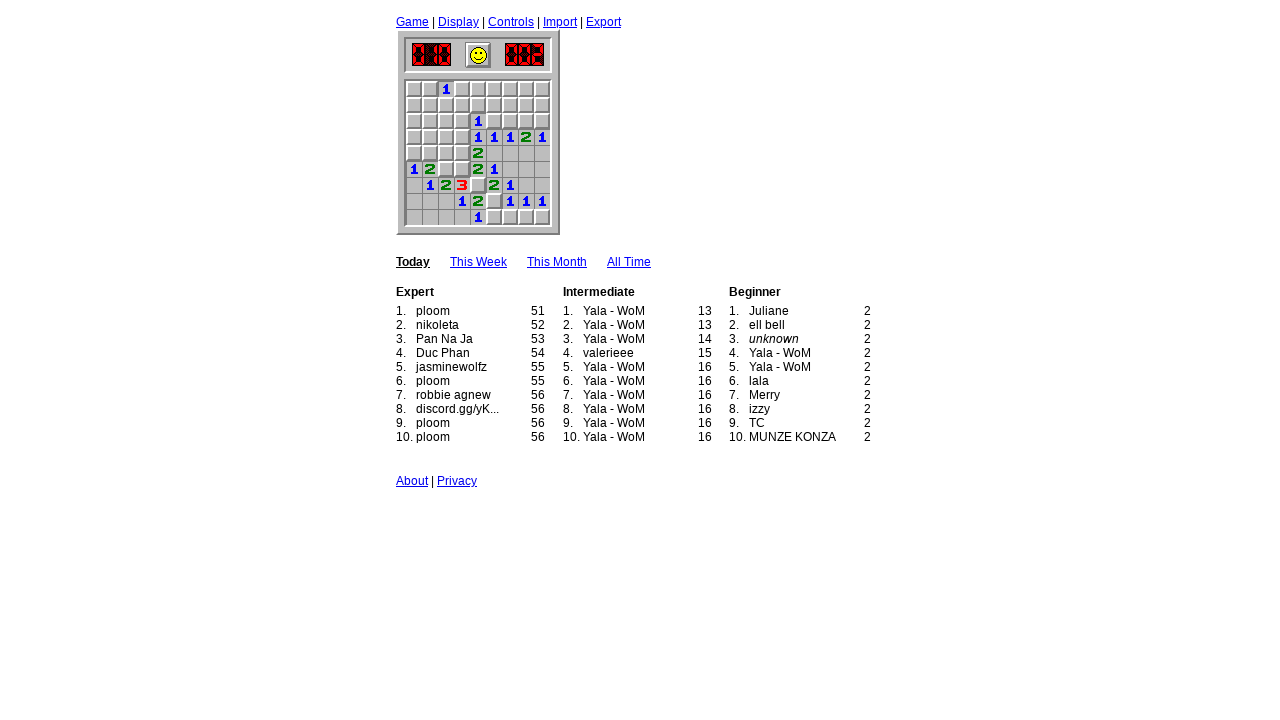

Checked for bomb hit - found 0 bomb(s)
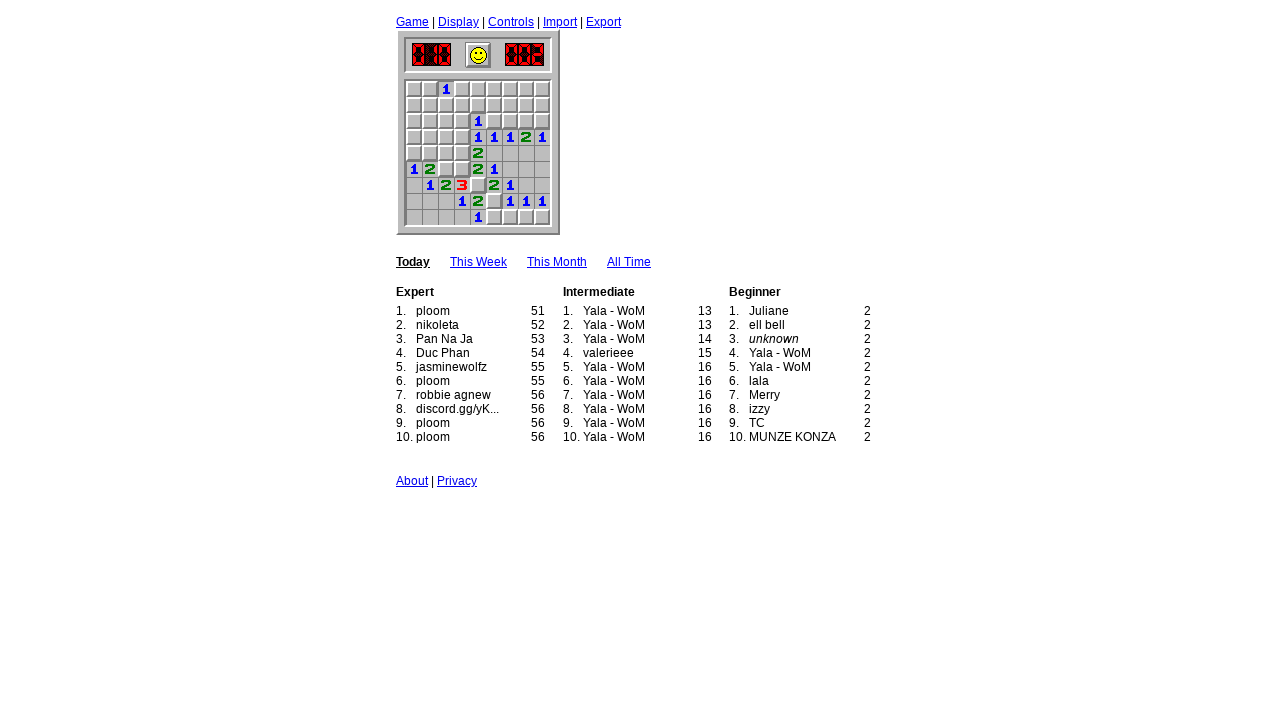

Found 41 blank squares available to click
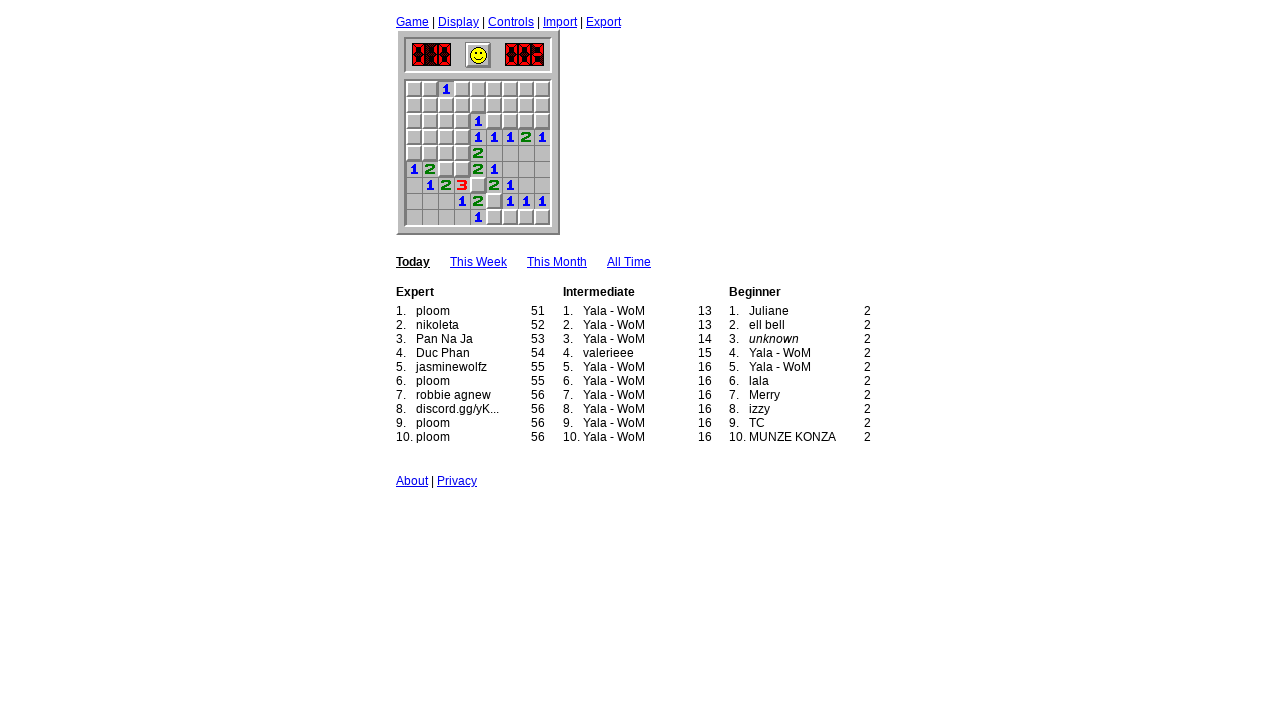

Clicked random blank square (index 23 of 41) at (526, 121) on xpath=//*[contains(@class, 'blank') and not(contains(@style,'display: none;'))] 
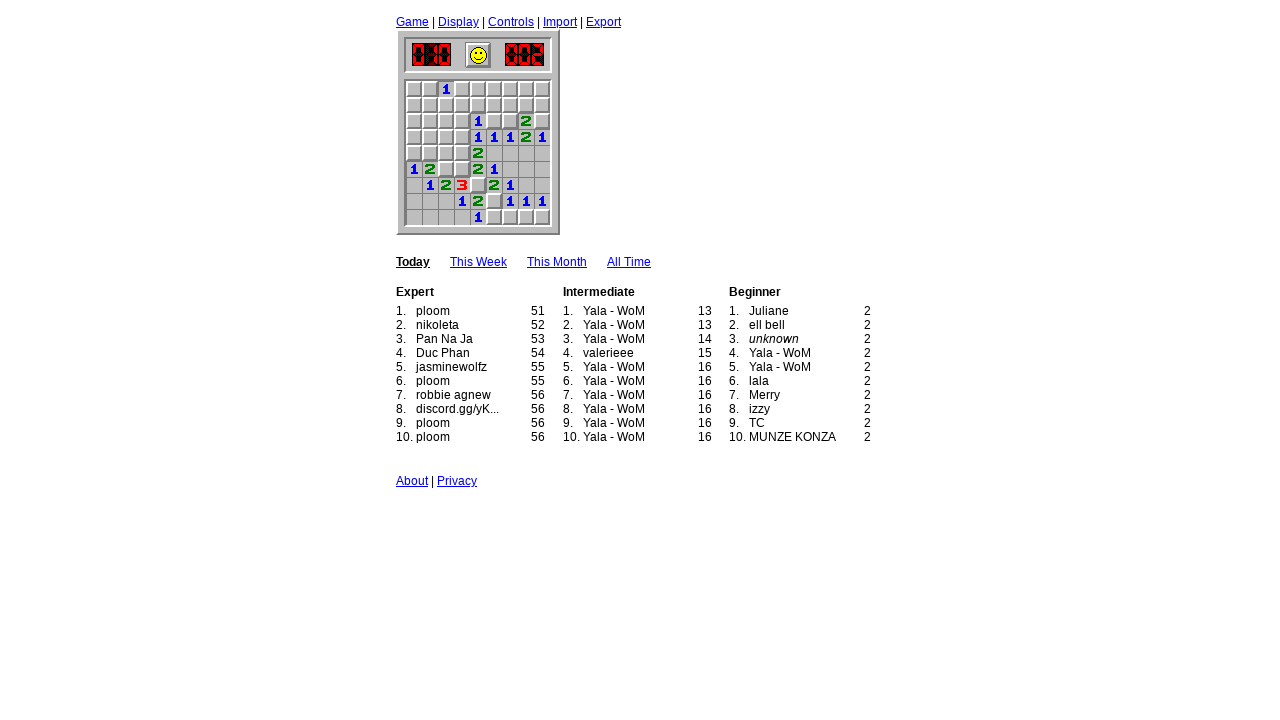

Checked for bomb hit - found 0 bomb(s)
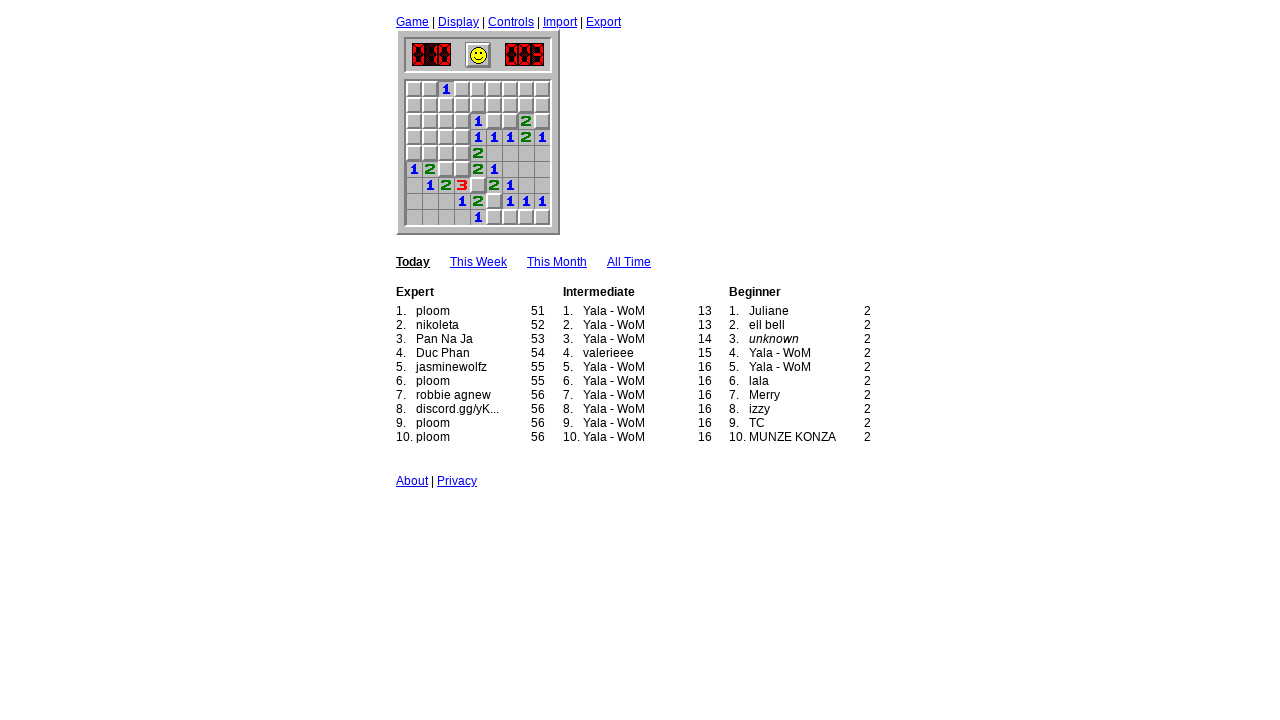

Found 40 blank squares available to click
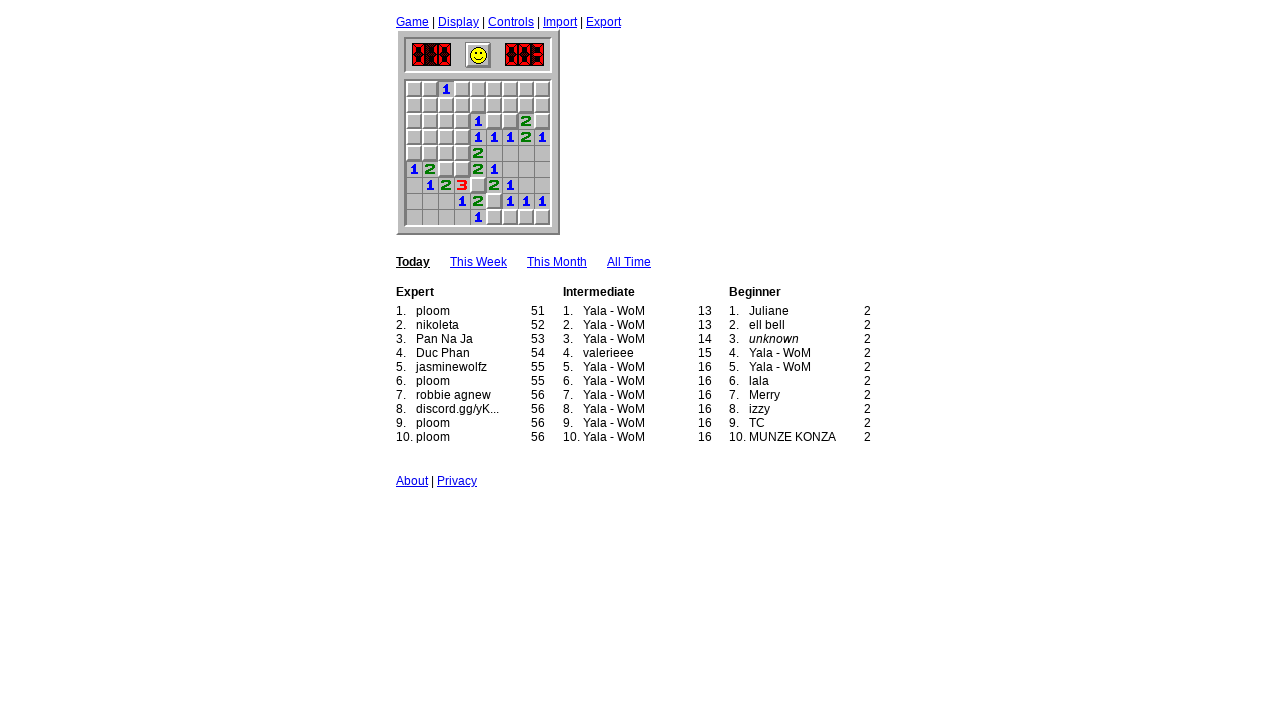

Clicked random blank square (index 26 of 40) at (446, 137) on xpath=//*[contains(@class, 'blank') and not(contains(@style,'display: none;'))] 
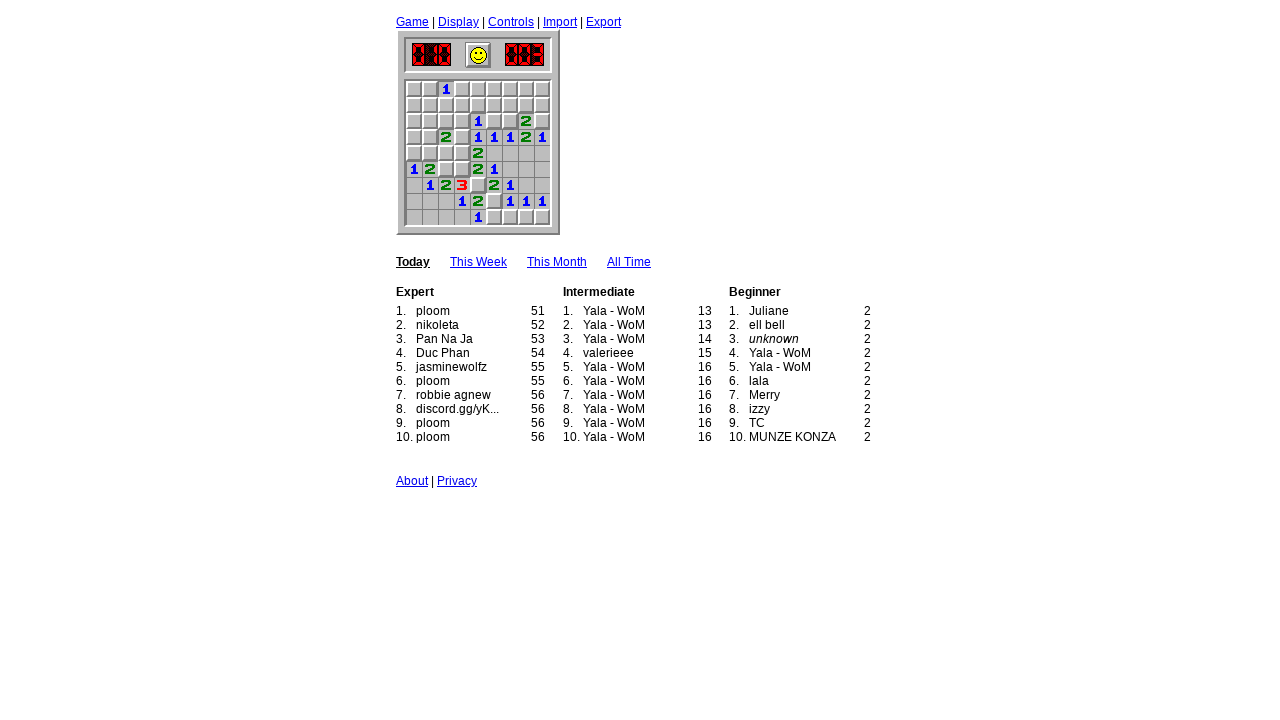

Checked for bomb hit - found 0 bomb(s)
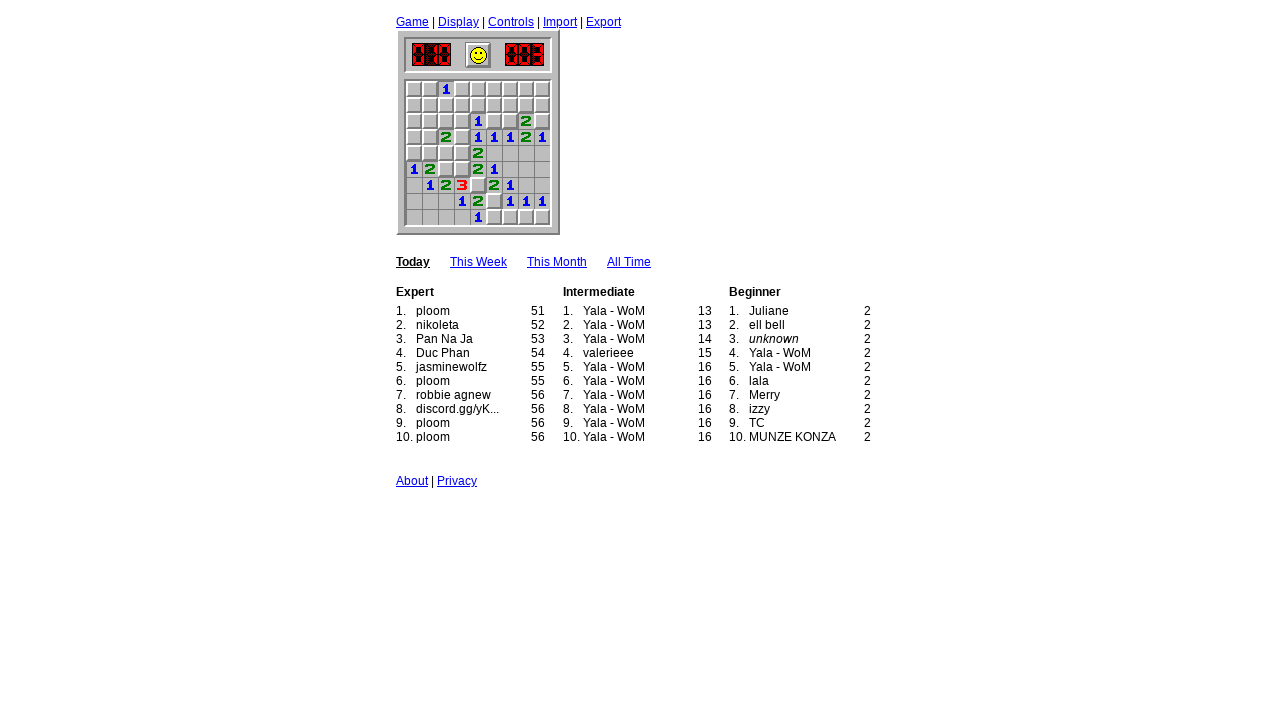

Found 39 blank squares available to click
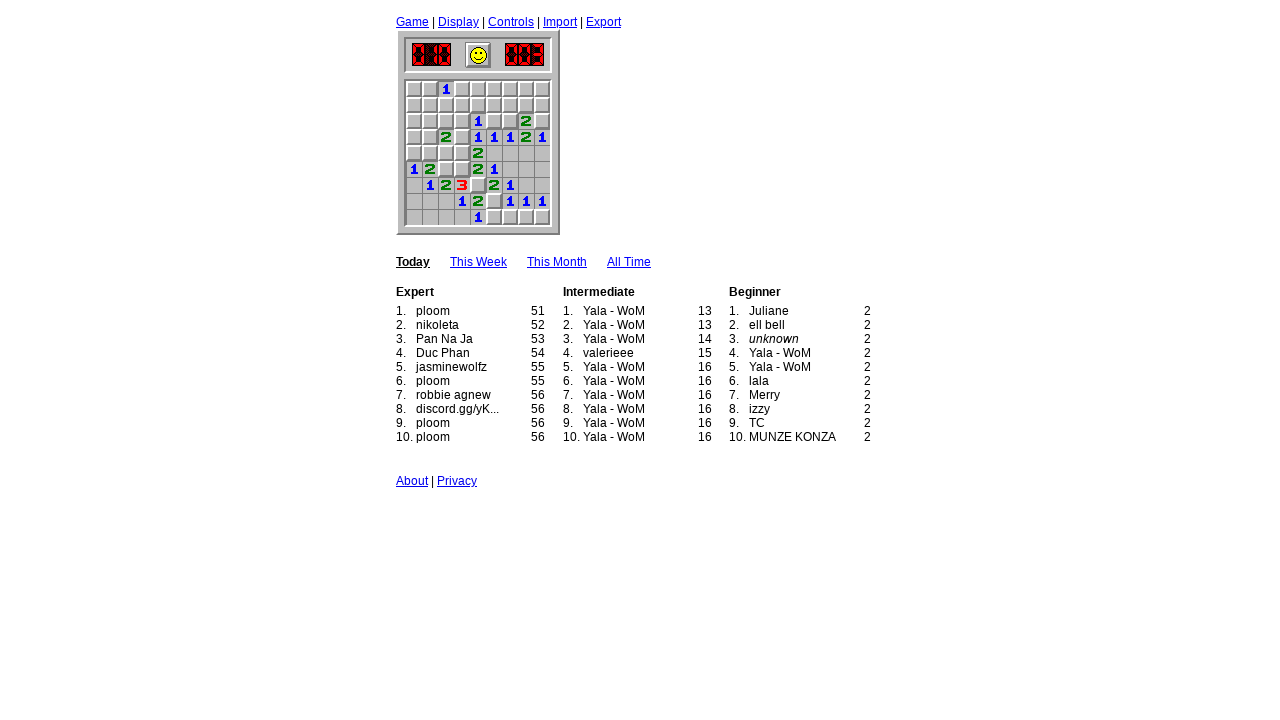

Clicked random blank square (index 29 of 39) at (446, 153) on xpath=//*[contains(@class, 'blank') and not(contains(@style,'display: none;'))] 
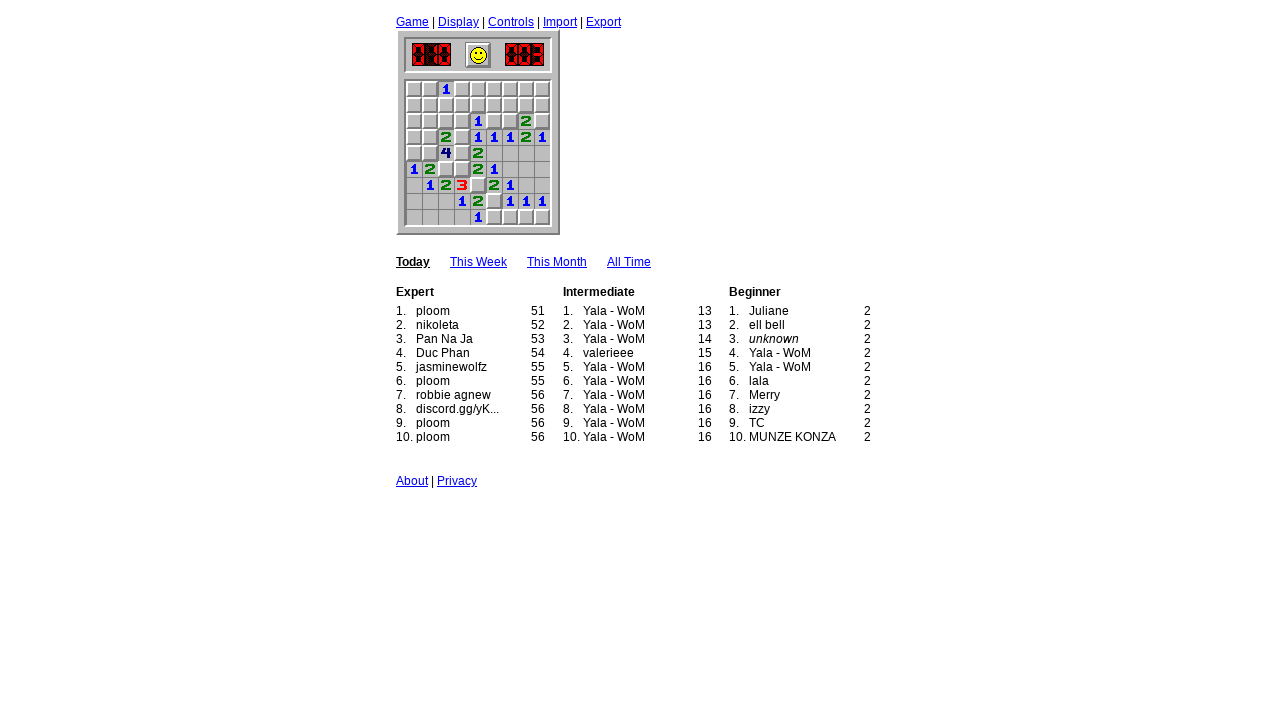

Checked for bomb hit - found 0 bomb(s)
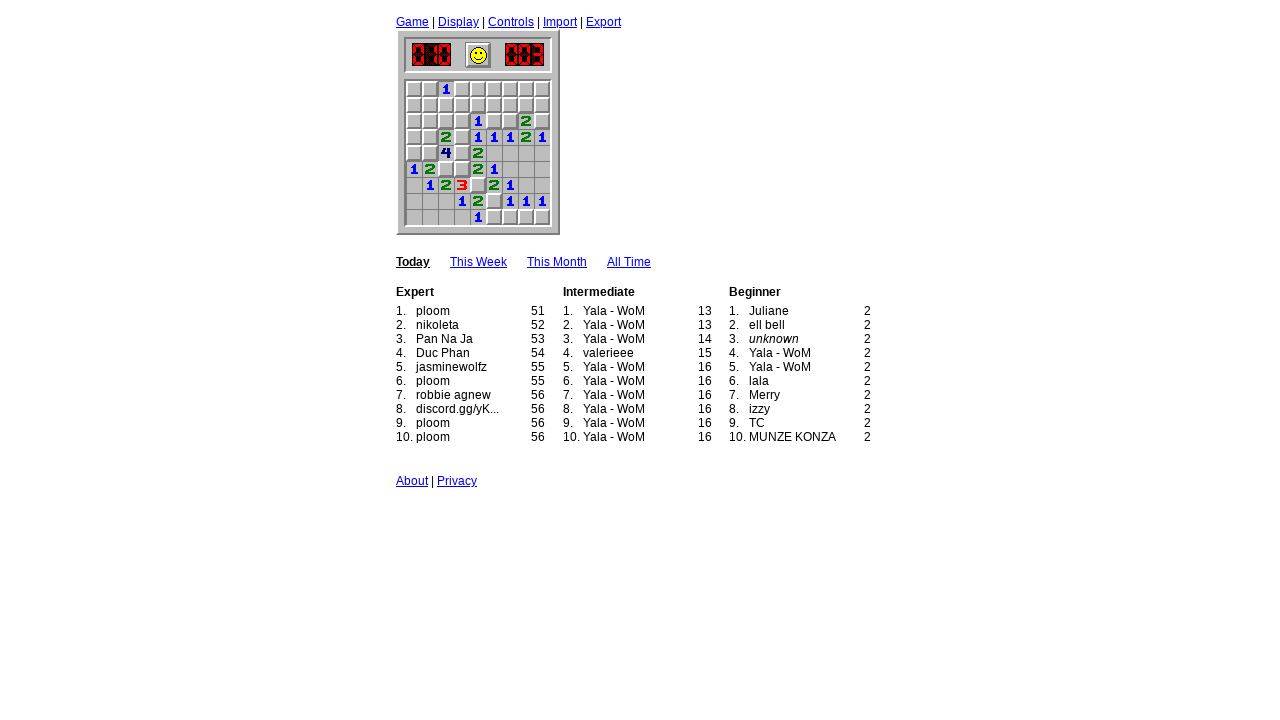

Found 38 blank squares available to click
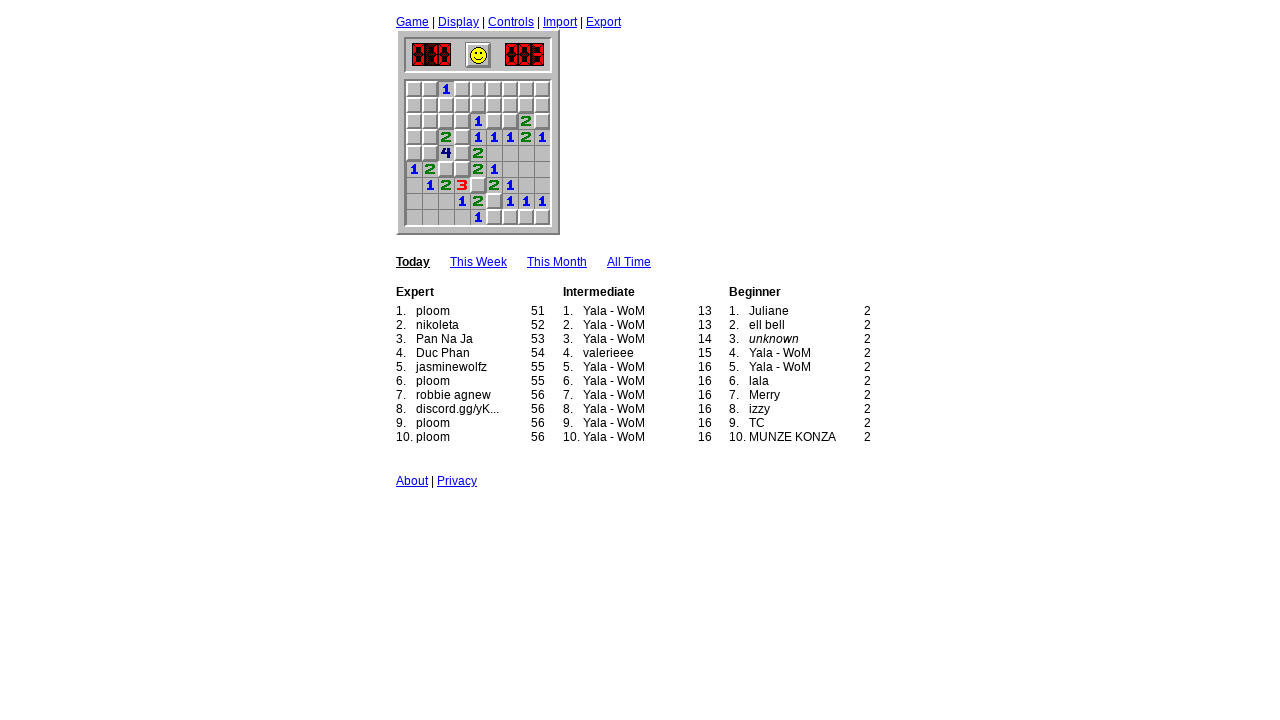

Clicked random blank square (index 20 of 38) at (462, 121) on xpath=//*[contains(@class, 'blank') and not(contains(@style,'display: none;'))] 
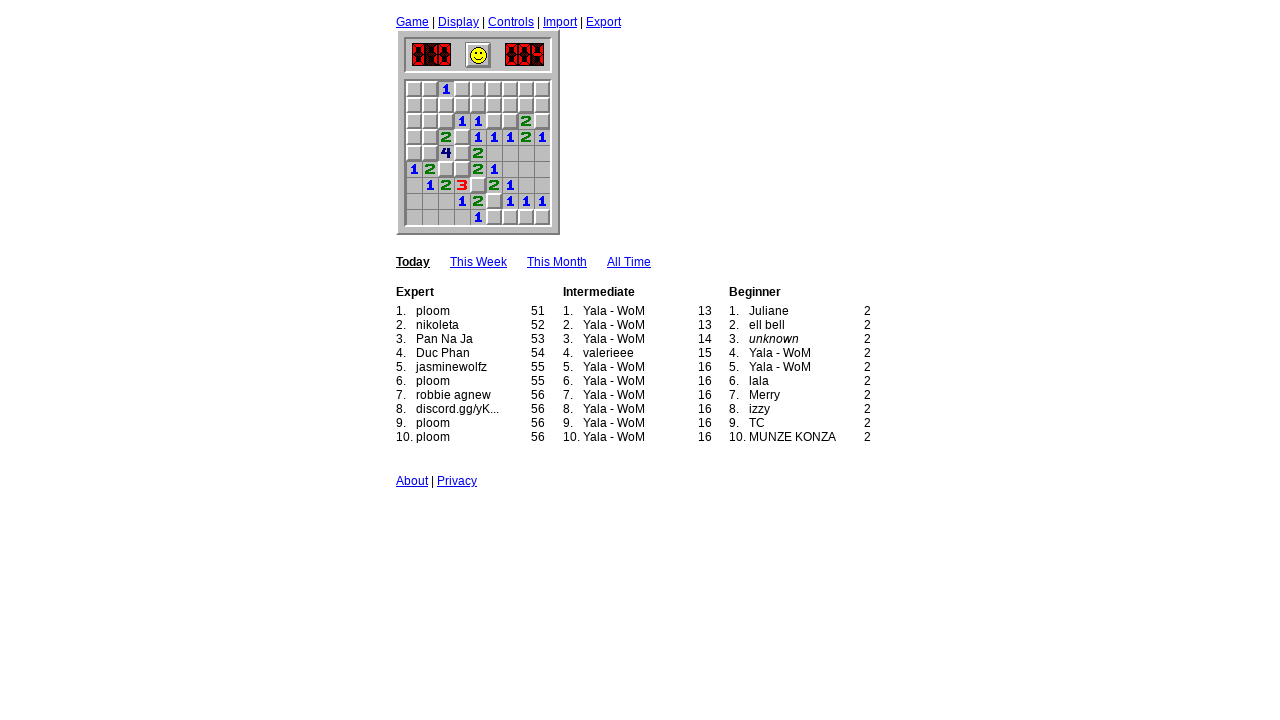

Checked for bomb hit - found 0 bomb(s)
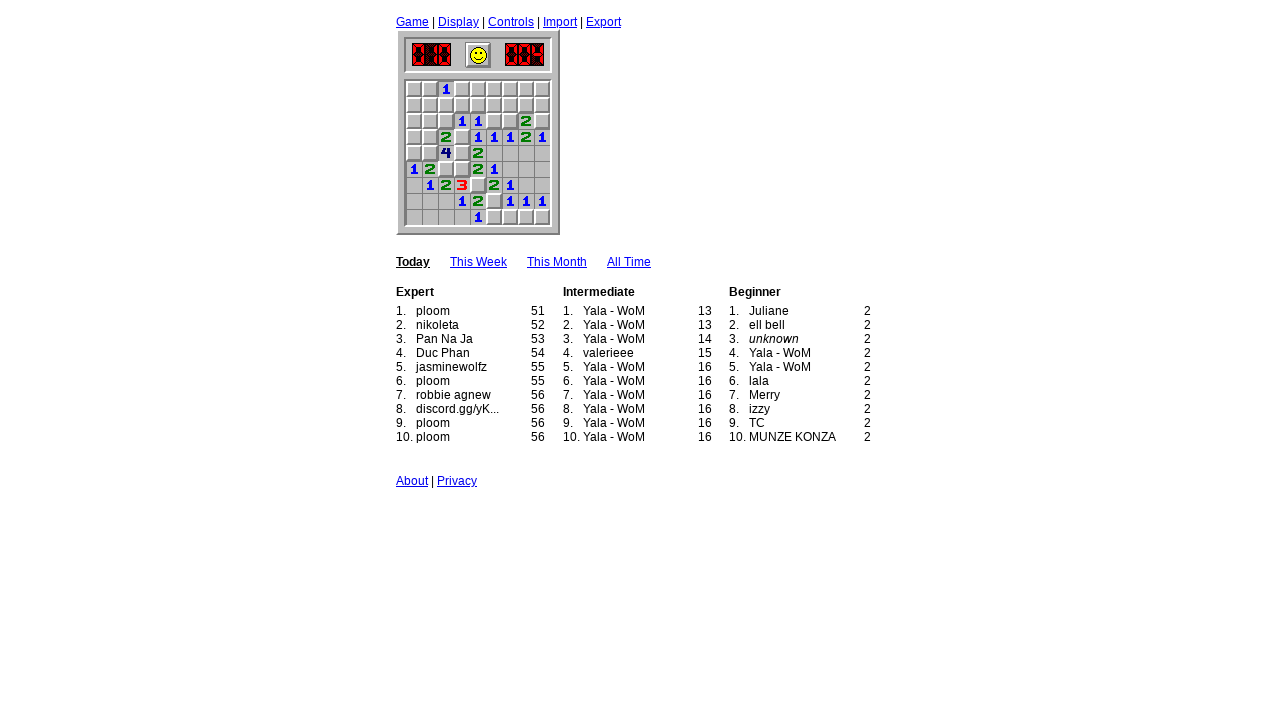

Found 37 blank squares available to click
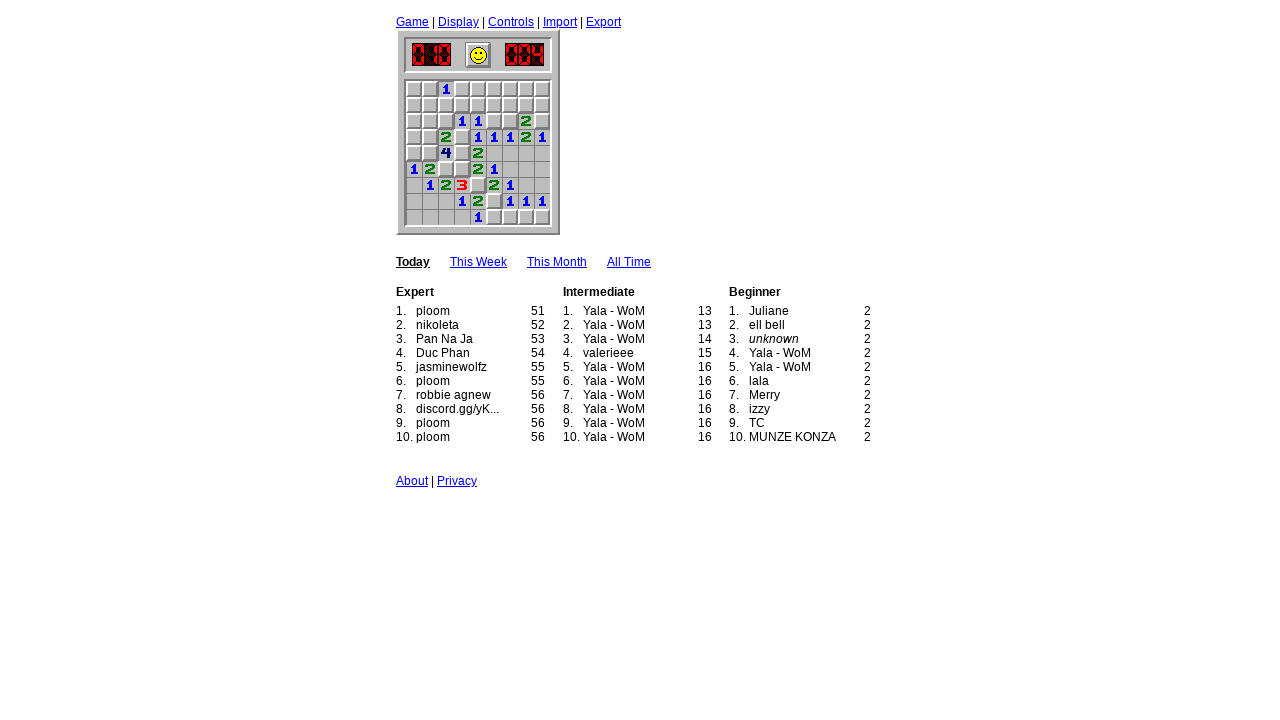

Clicked random blank square (index 8 of 37) at (414, 105) on xpath=//*[contains(@class, 'blank') and not(contains(@style,'display: none;'))] 
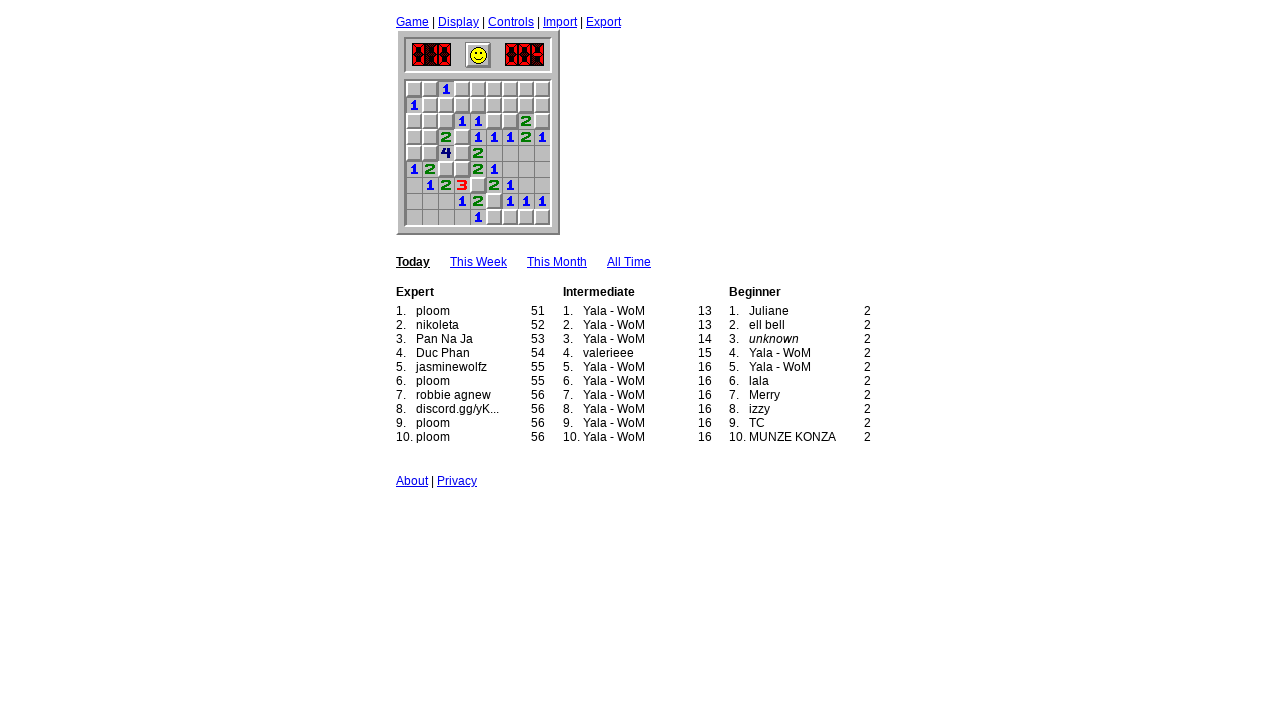

Checked for bomb hit - found 0 bomb(s)
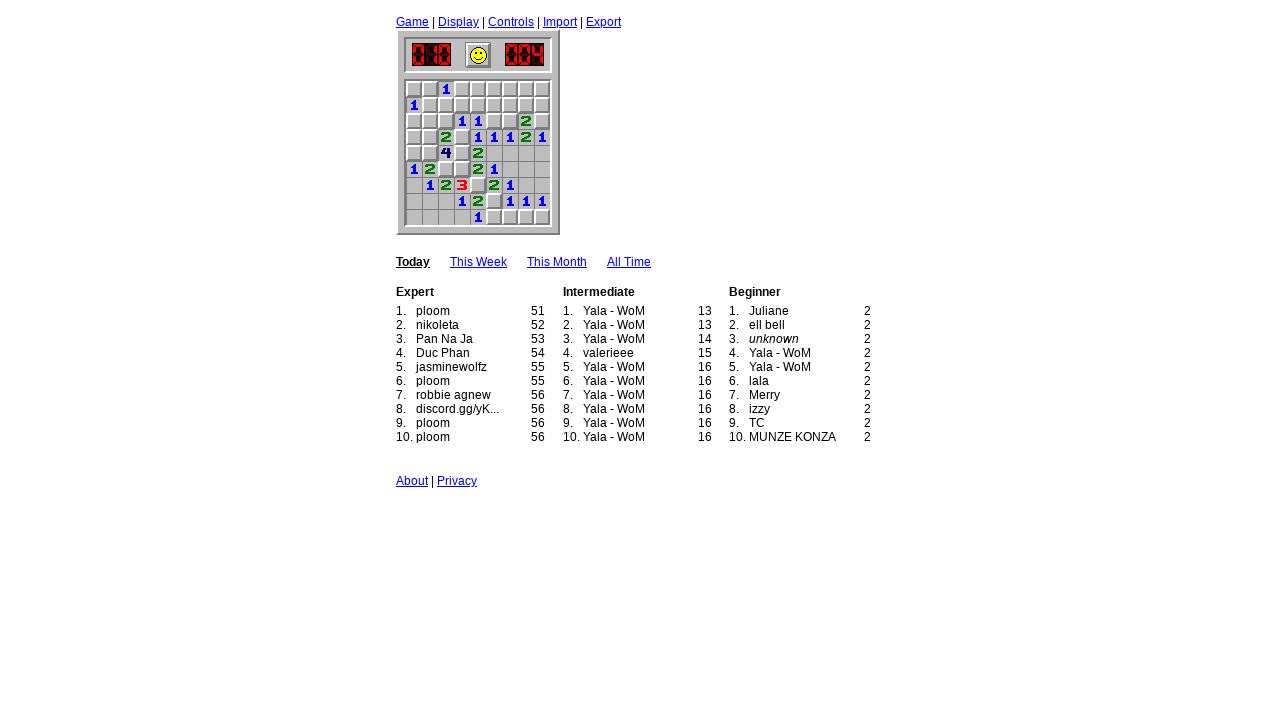

Found 36 blank squares available to click
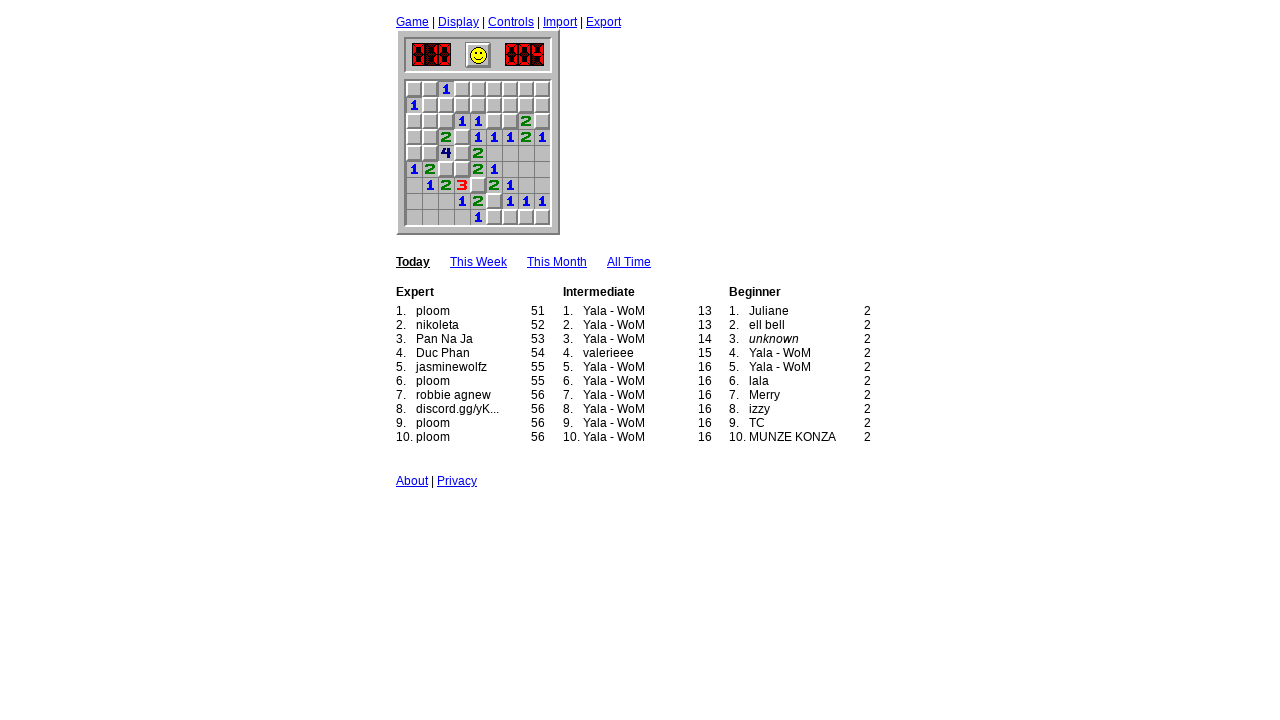

Clicked random blank square (index 2 of 36) at (462, 89) on xpath=//*[contains(@class, 'blank') and not(contains(@style,'display: none;'))] 
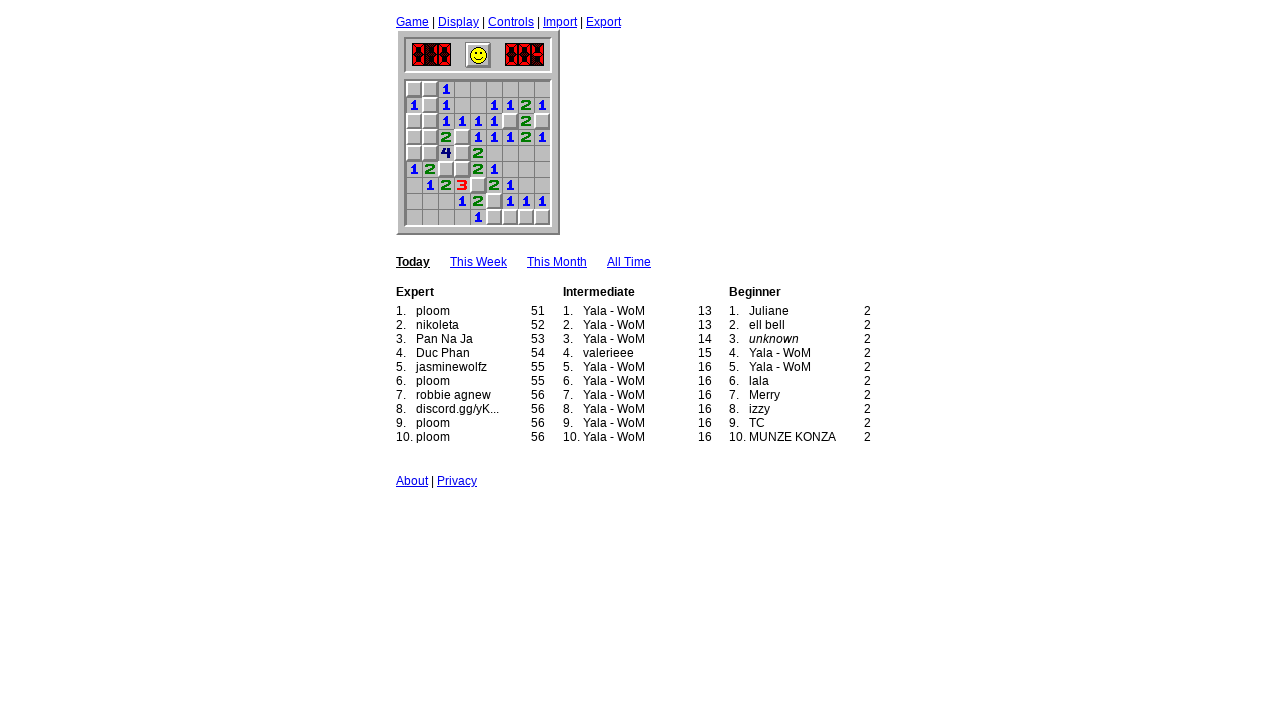

Checked for bomb hit - found 0 bomb(s)
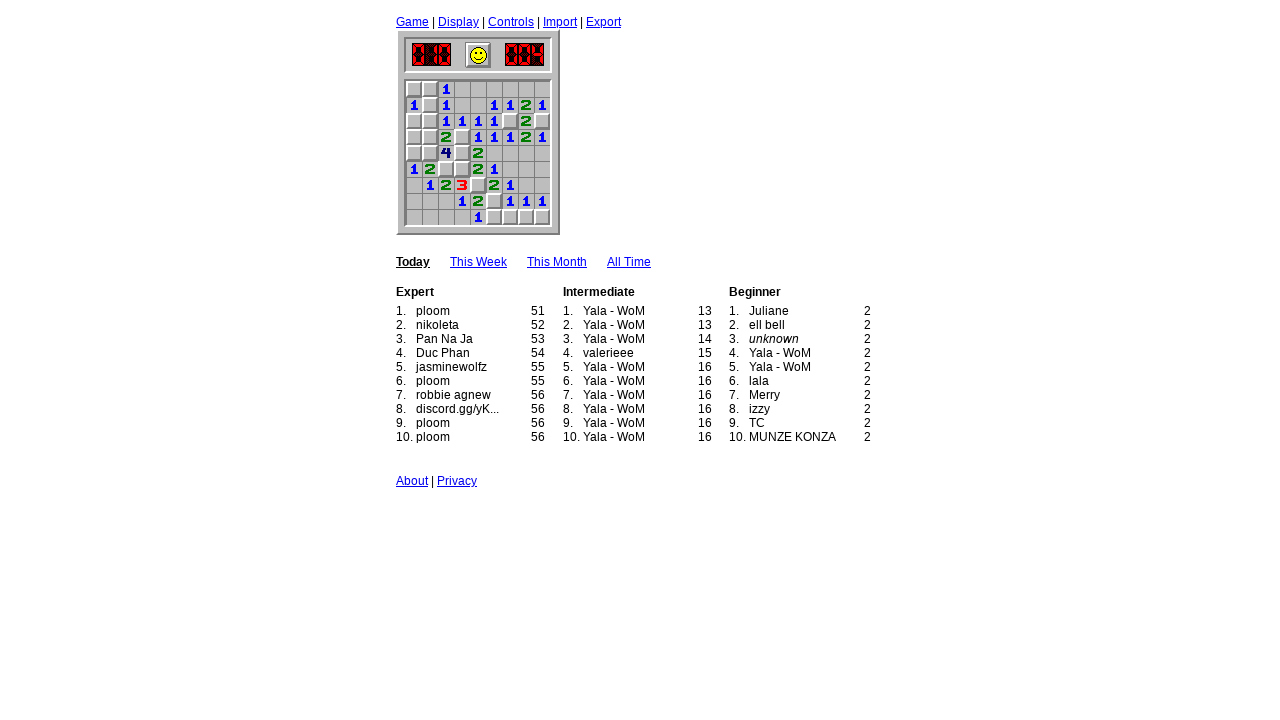

Found 21 blank squares available to click
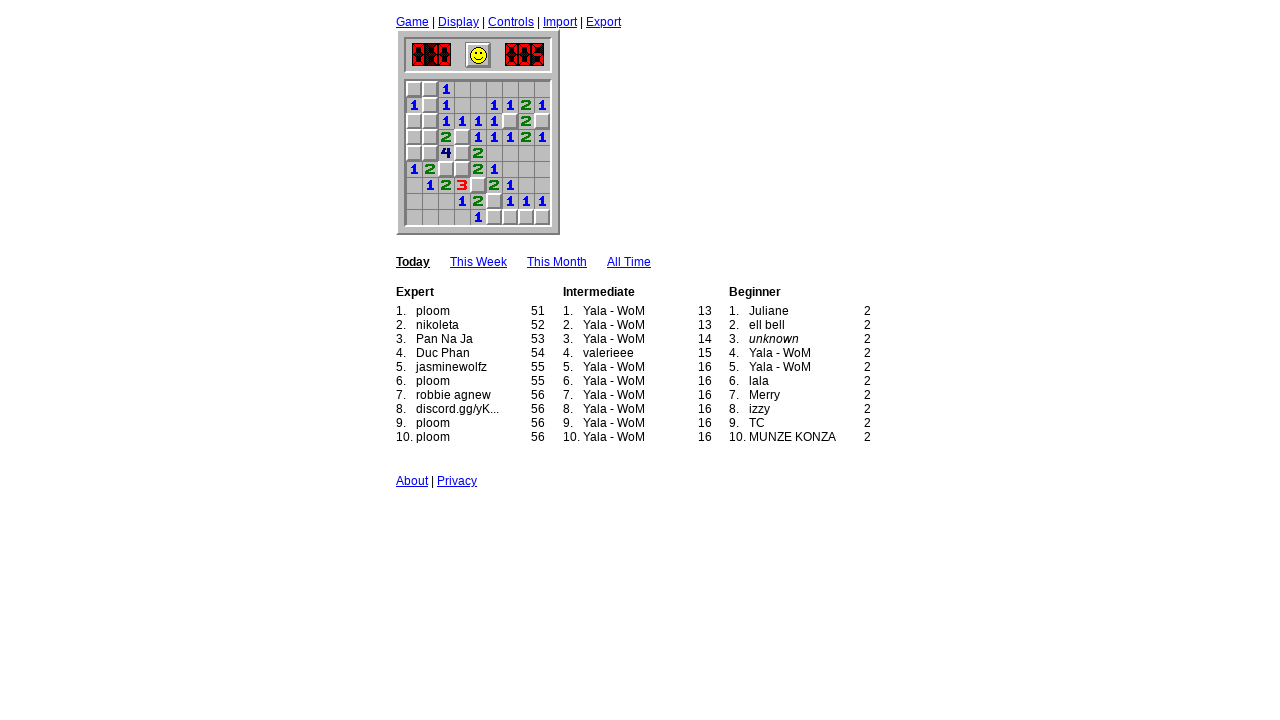

Clicked random blank square (index 3 of 21) at (414, 121) on xpath=//*[contains(@class, 'blank') and not(contains(@style,'display: none;'))] 
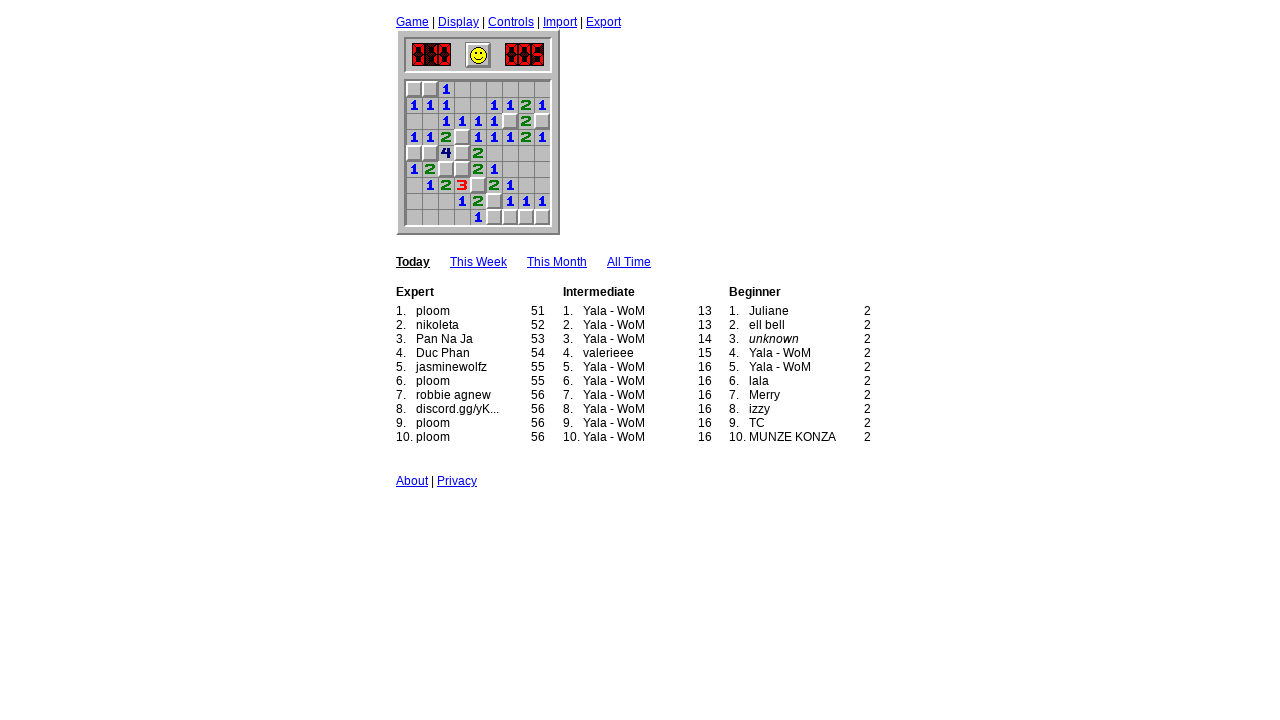

Checked for bomb hit - found 0 bomb(s)
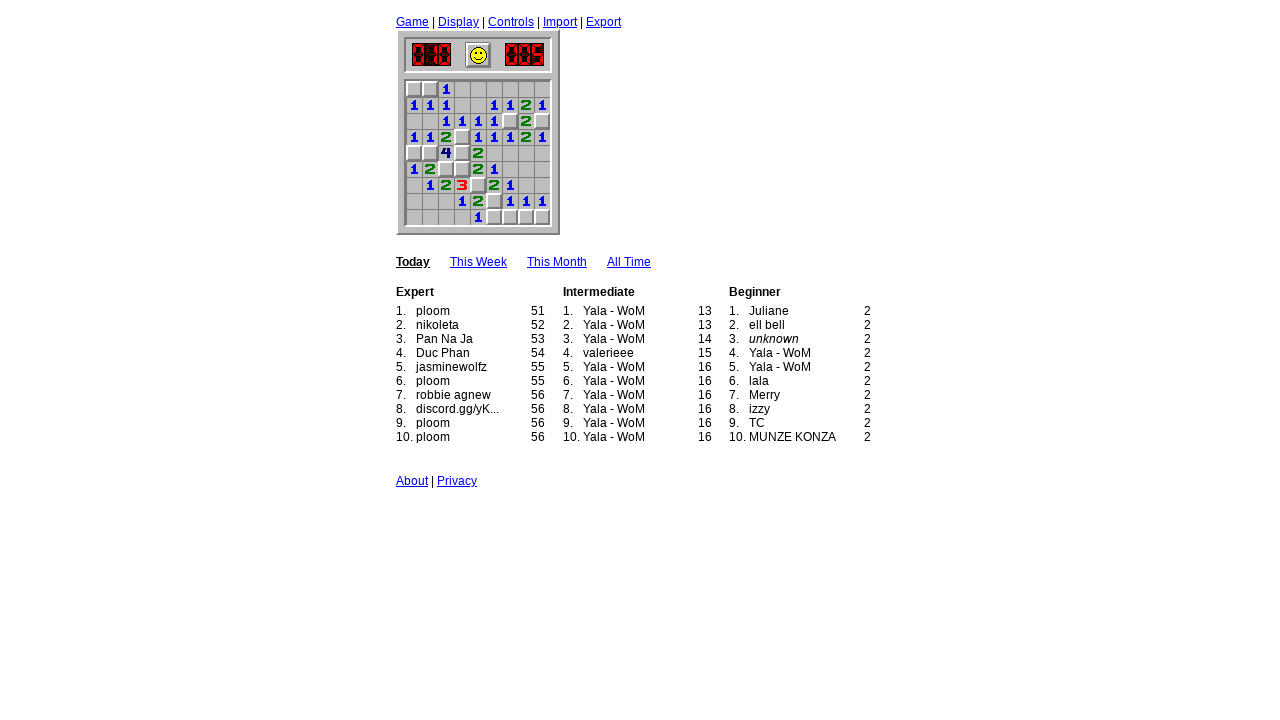

Found 16 blank squares available to click
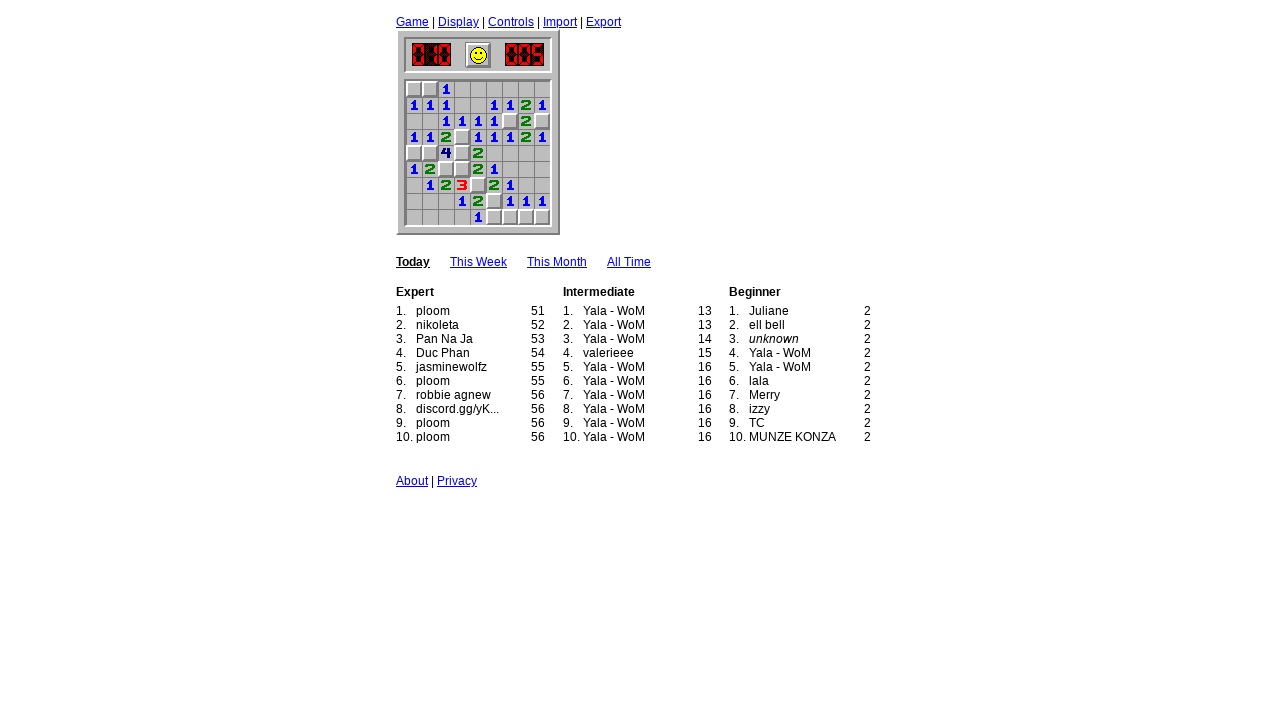

Clicked random blank square (index 10 of 16) at (478, 185) on xpath=//*[contains(@class, 'blank') and not(contains(@style,'display: none;'))] 
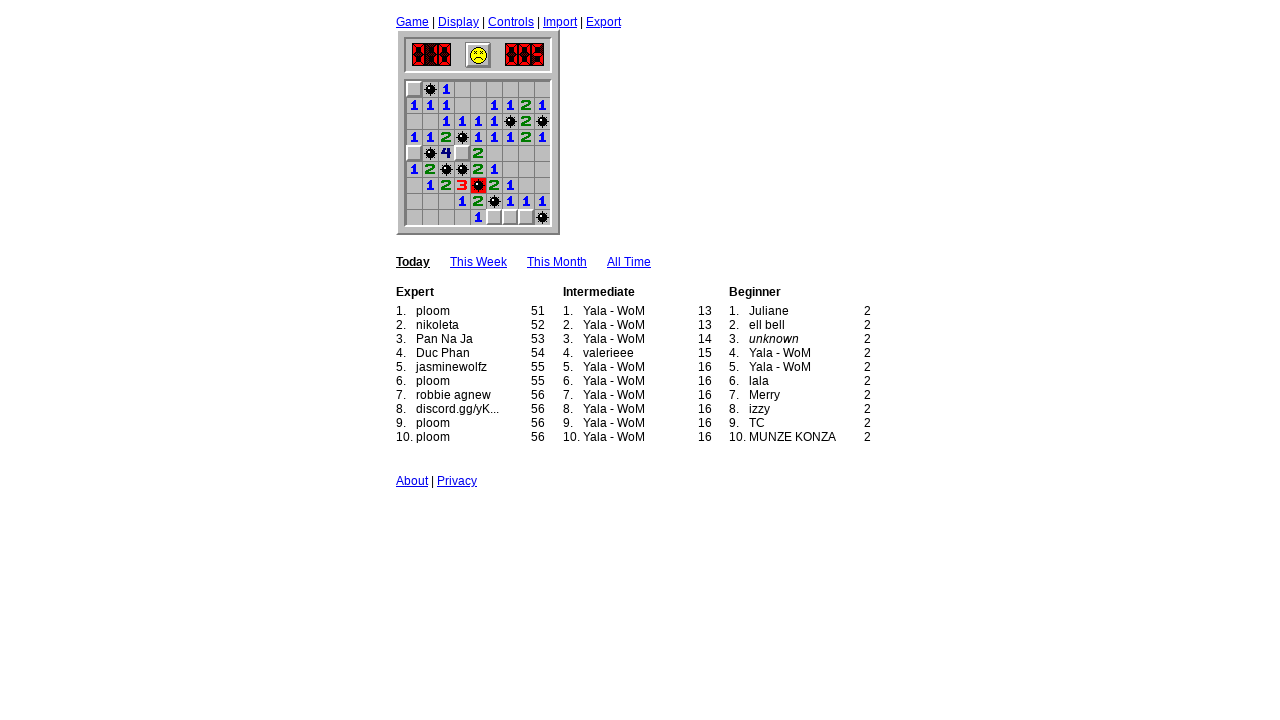

Checked for bomb hit - found 1 bomb(s)
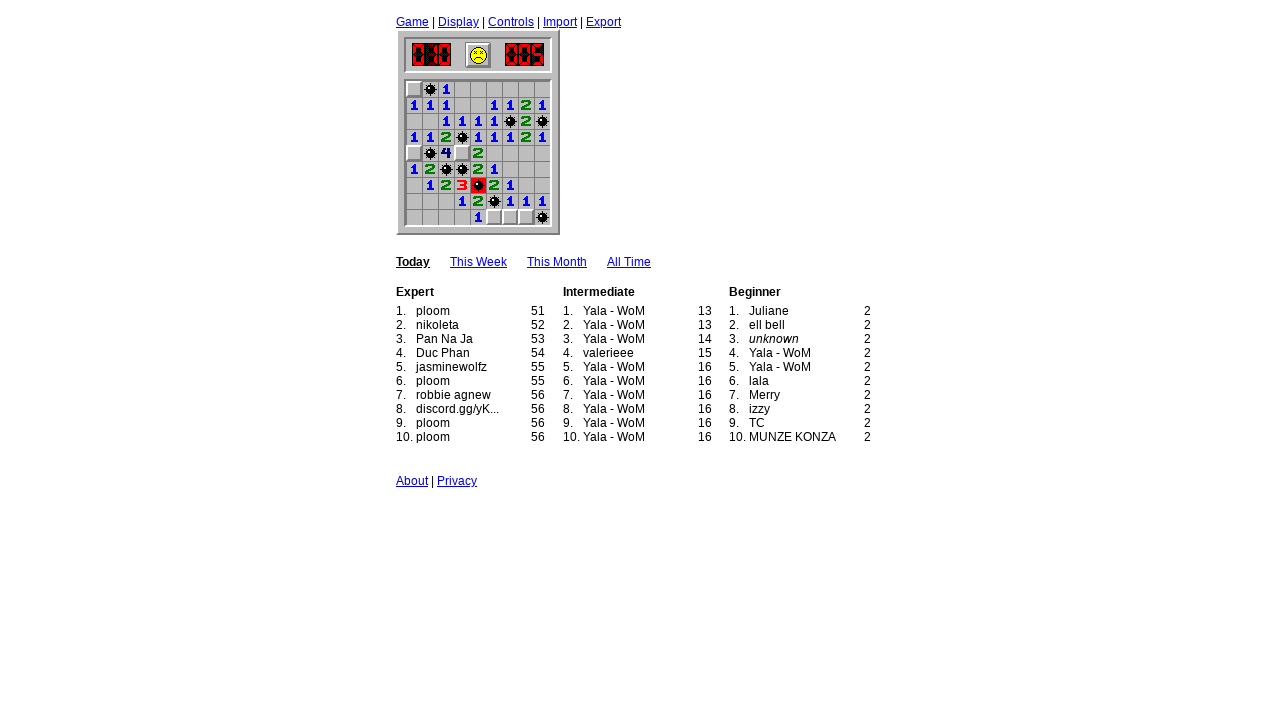

Game over - hit a mine, breaking game loop
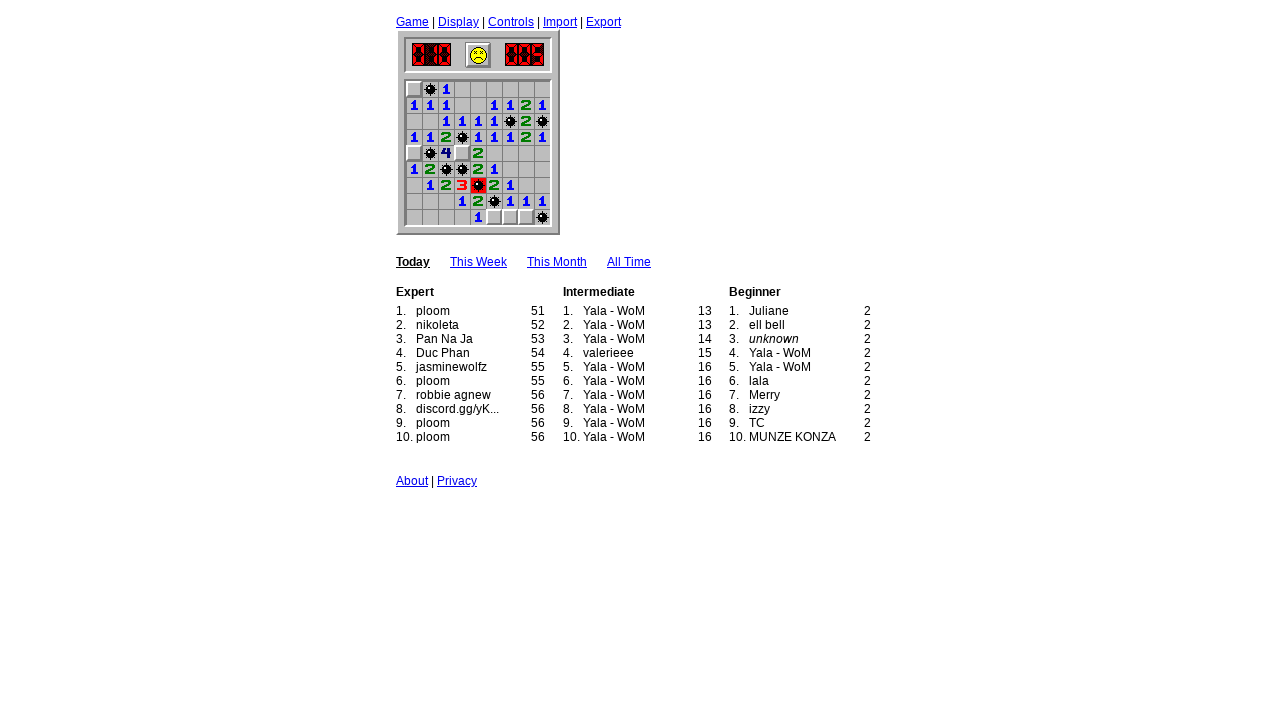

Clicked face button to start/restart game (attempt 5) at (478, 55) on #face
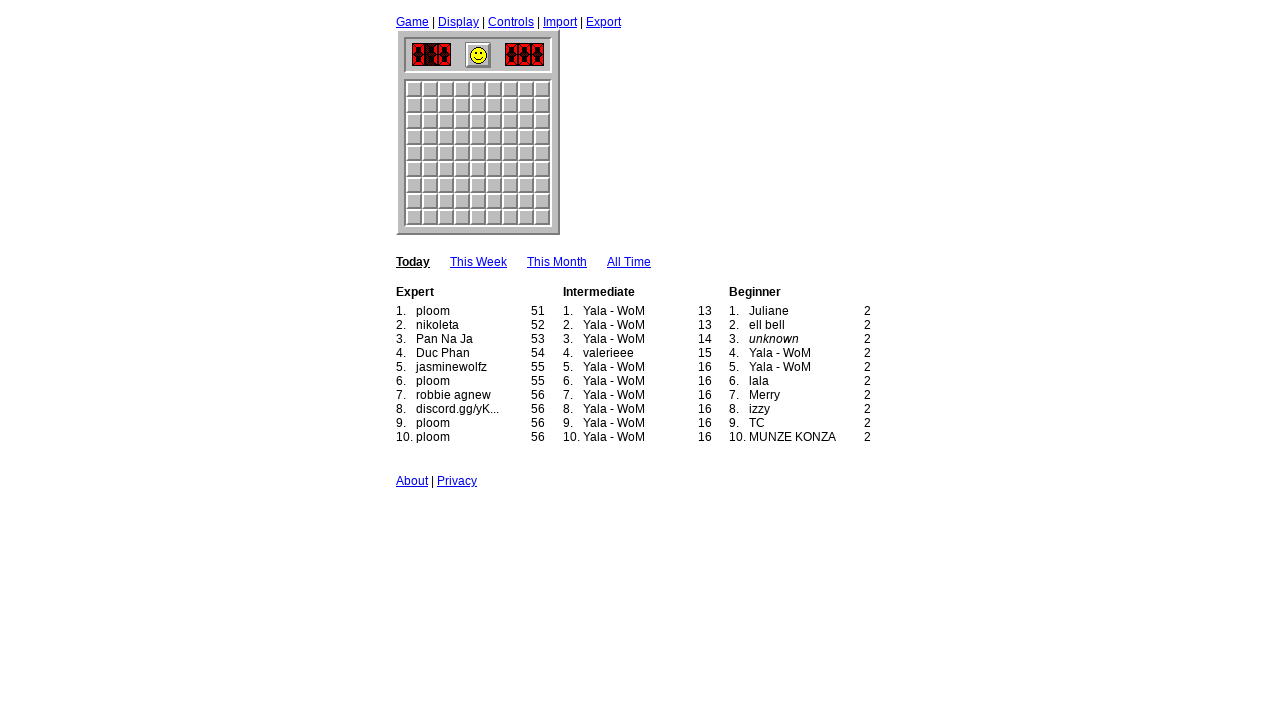

Found 81 blank squares available to click
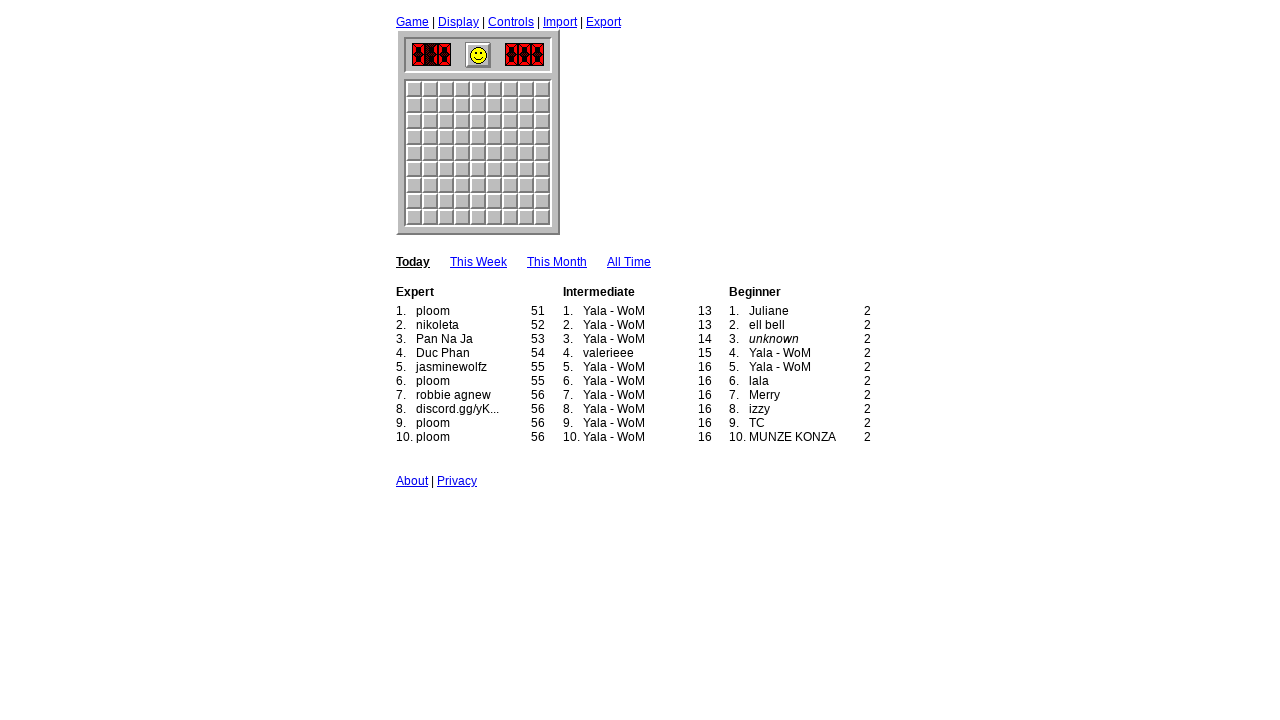

Clicked random blank square (index 9 of 81) at (414, 105) on xpath=//*[contains(@class, 'blank') and not(contains(@style,'display: none;'))] 
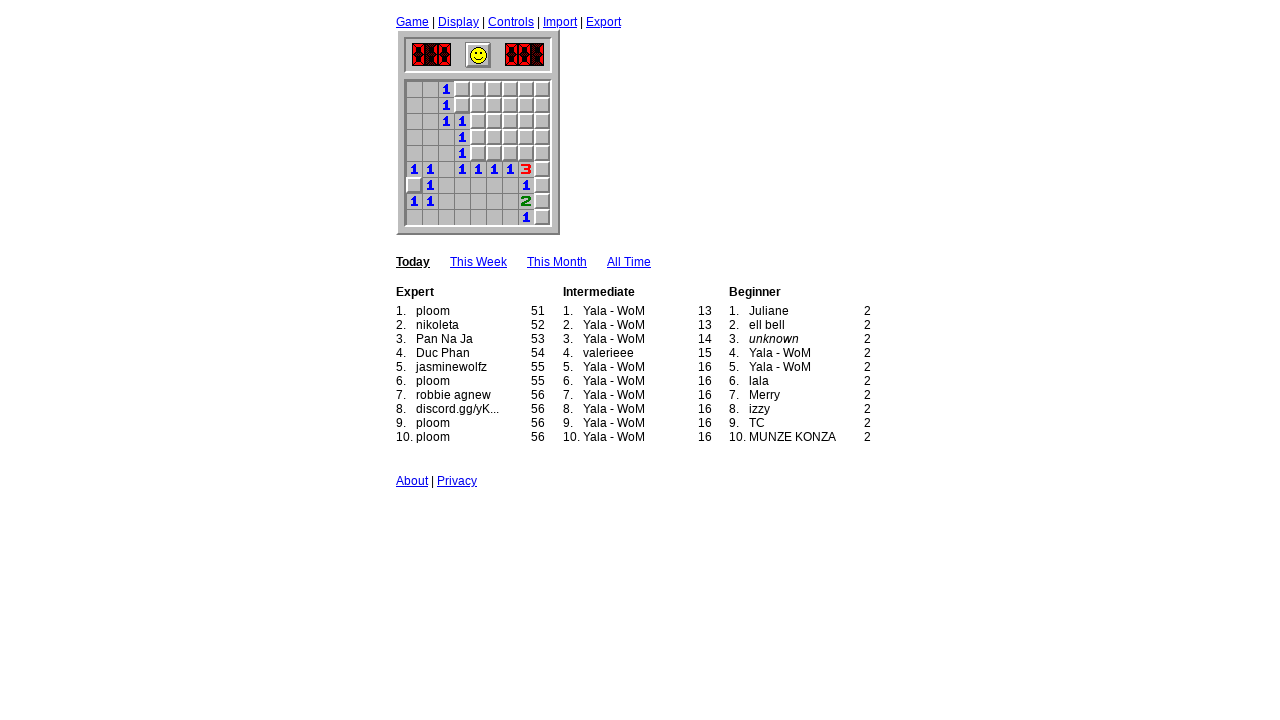

Checked for bomb hit - found 0 bomb(s)
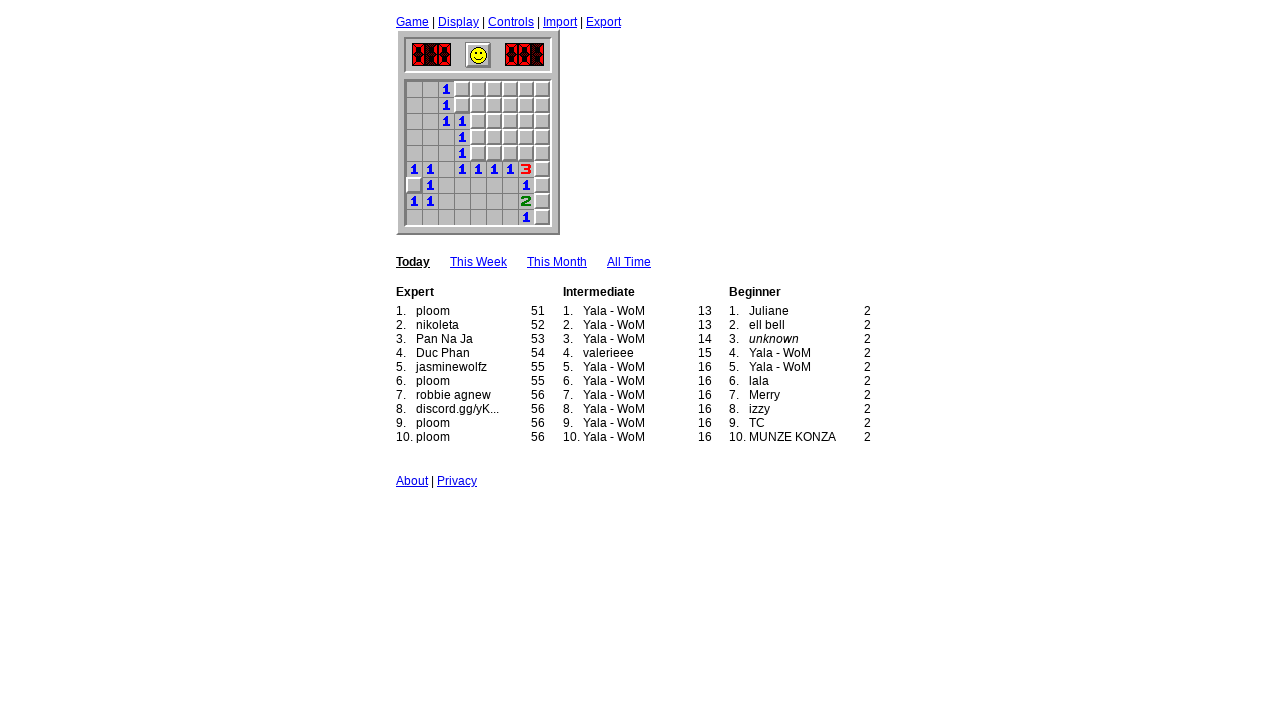

Found 32 blank squares available to click
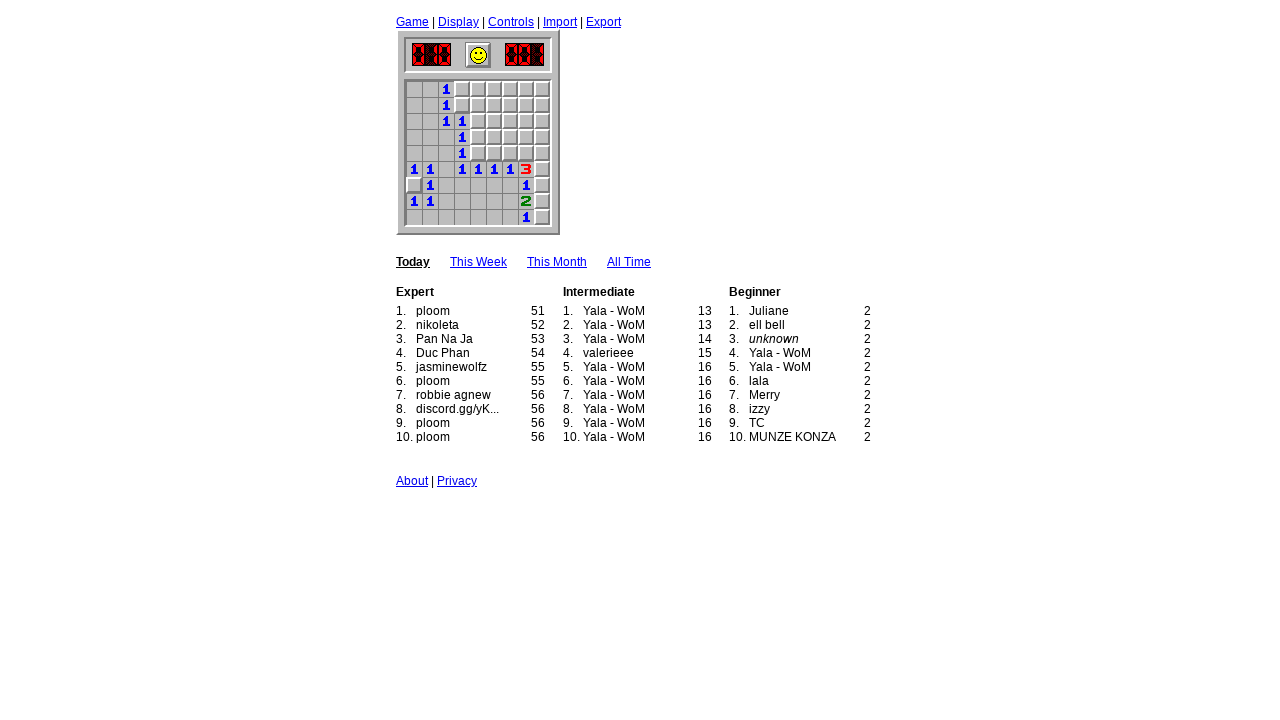

Clicked random blank square (index 3 of 32) at (510, 89) on xpath=//*[contains(@class, 'blank') and not(contains(@style,'display: none;'))] 
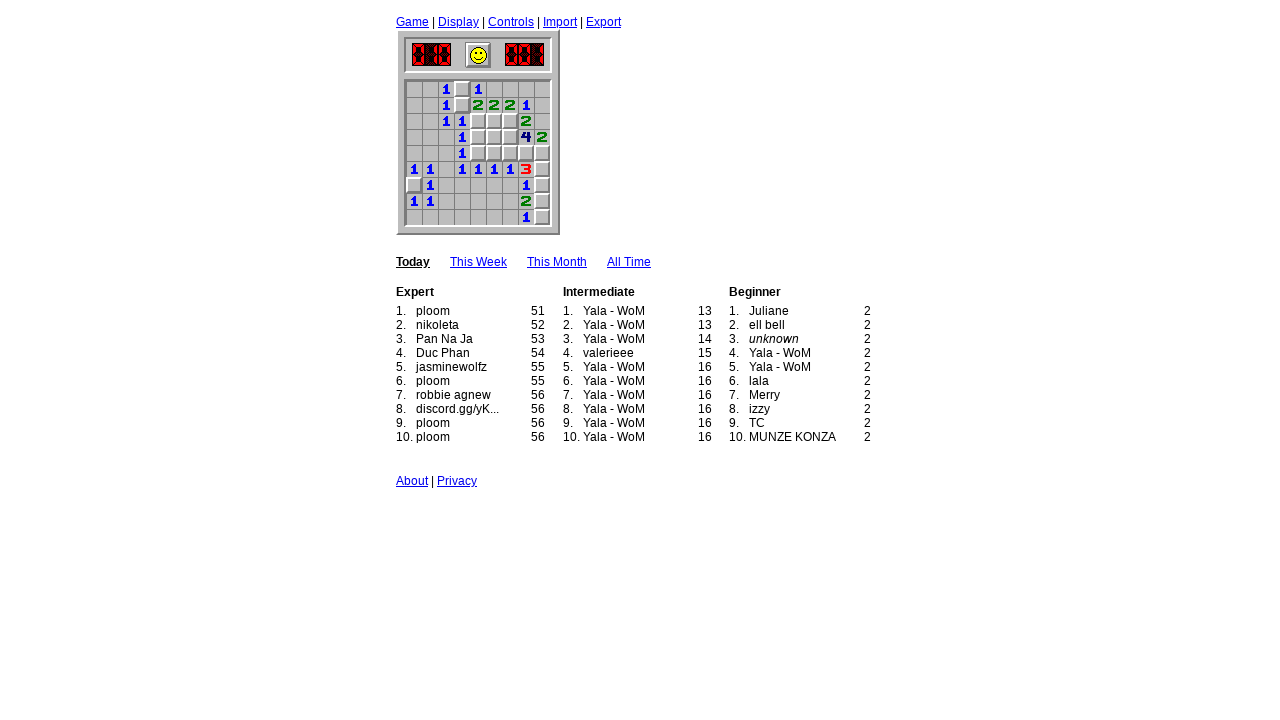

Checked for bomb hit - found 0 bomb(s)
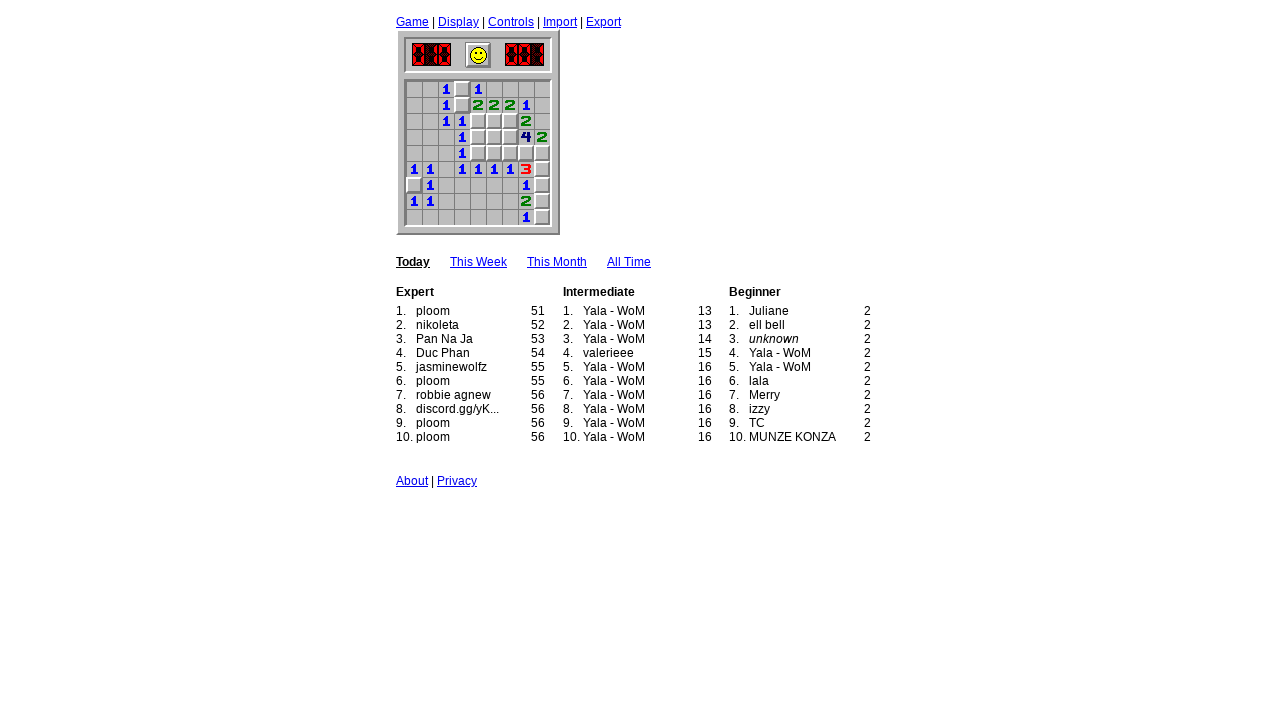

Found 18 blank squares available to click
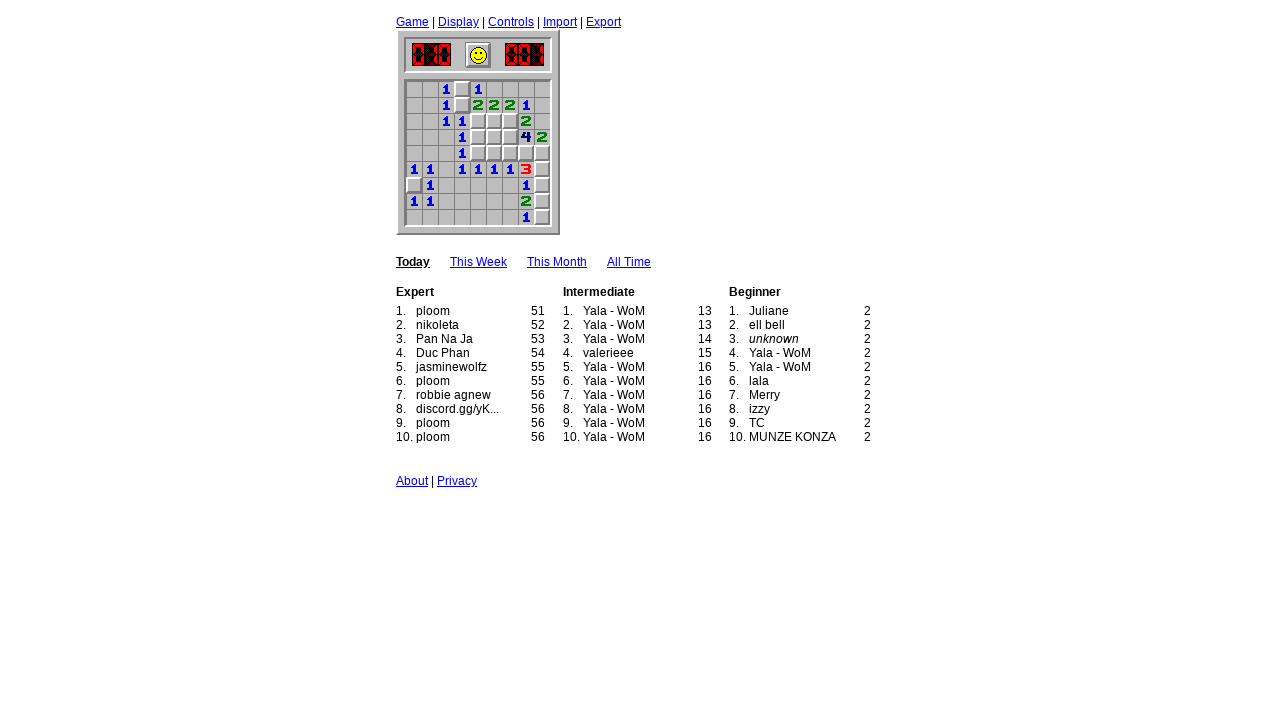

Clicked random blank square (index 13 of 18) at (542, 169) on xpath=//*[contains(@class, 'blank') and not(contains(@style,'display: none;'))] 
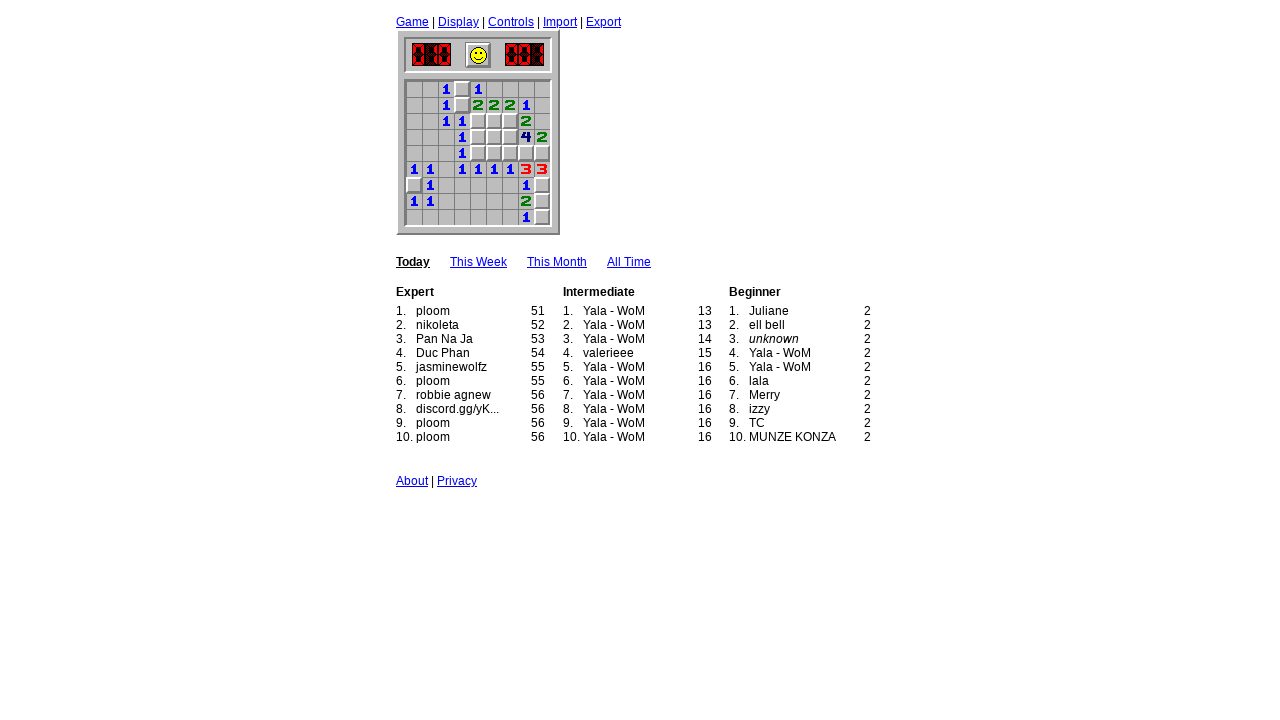

Checked for bomb hit - found 0 bomb(s)
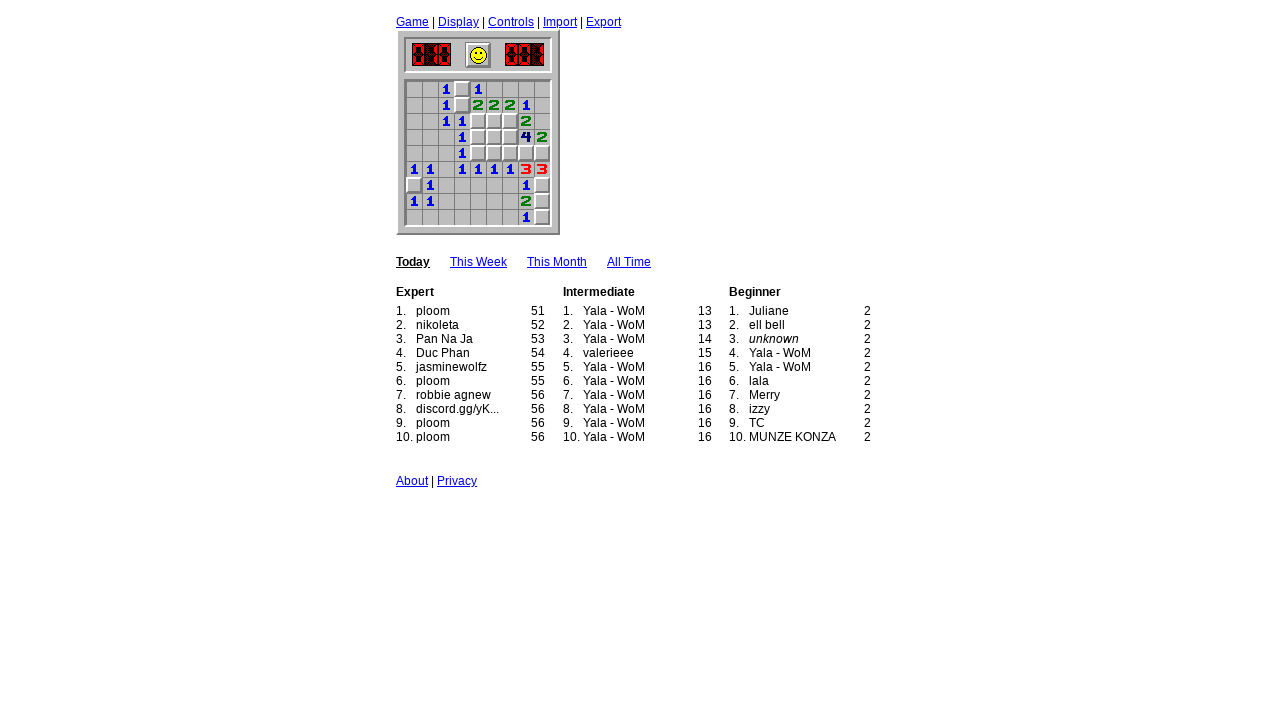

Found 17 blank squares available to click
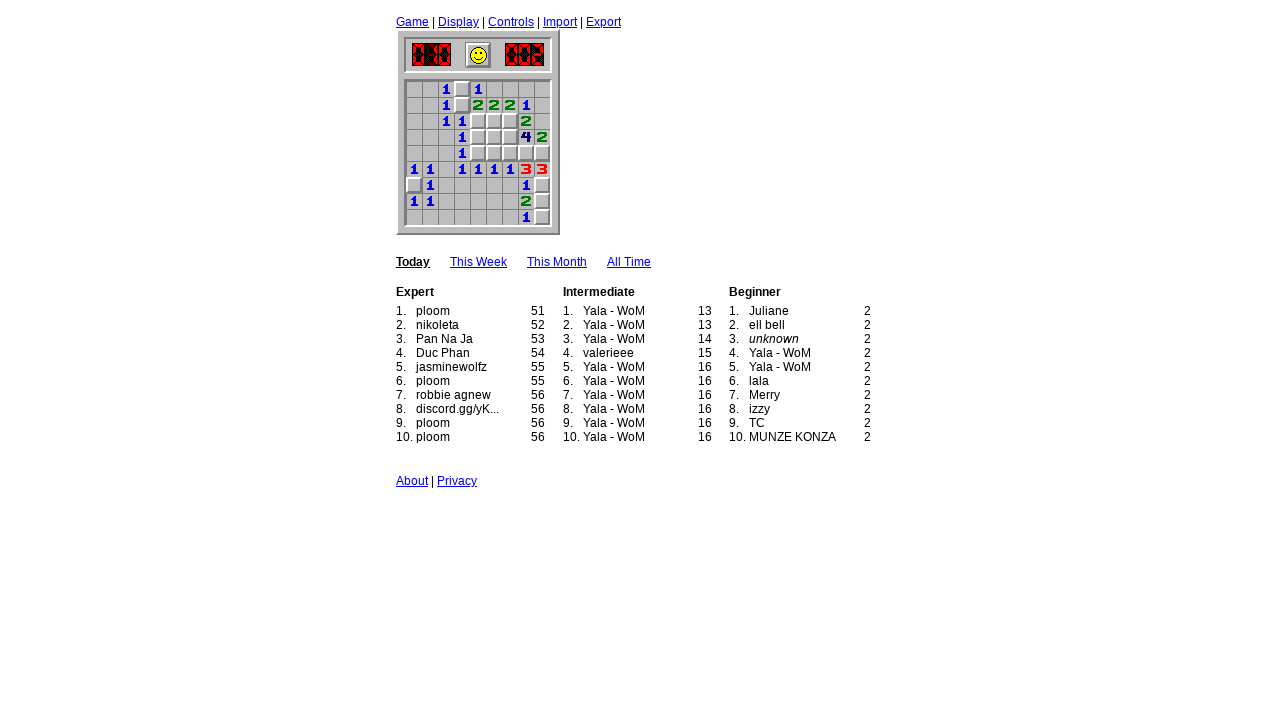

Clicked random blank square (index 6 of 17) at (494, 137) on xpath=//*[contains(@class, 'blank') and not(contains(@style,'display: none;'))] 
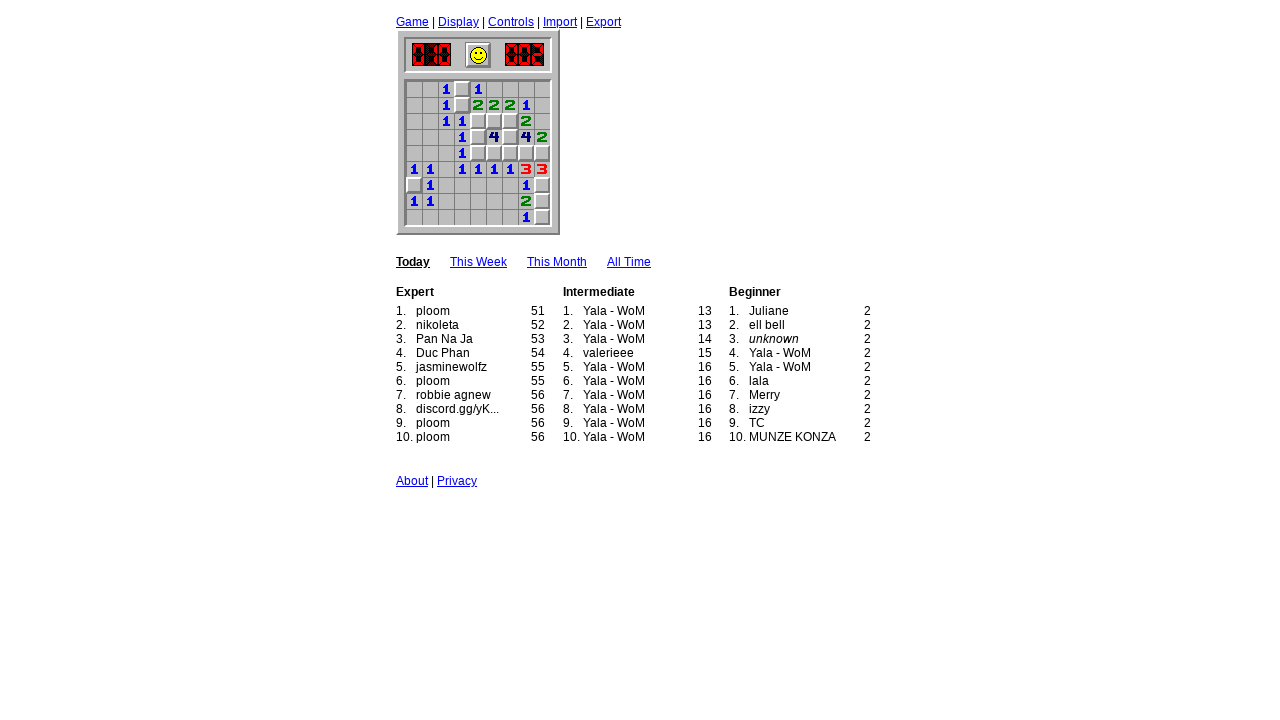

Checked for bomb hit - found 0 bomb(s)
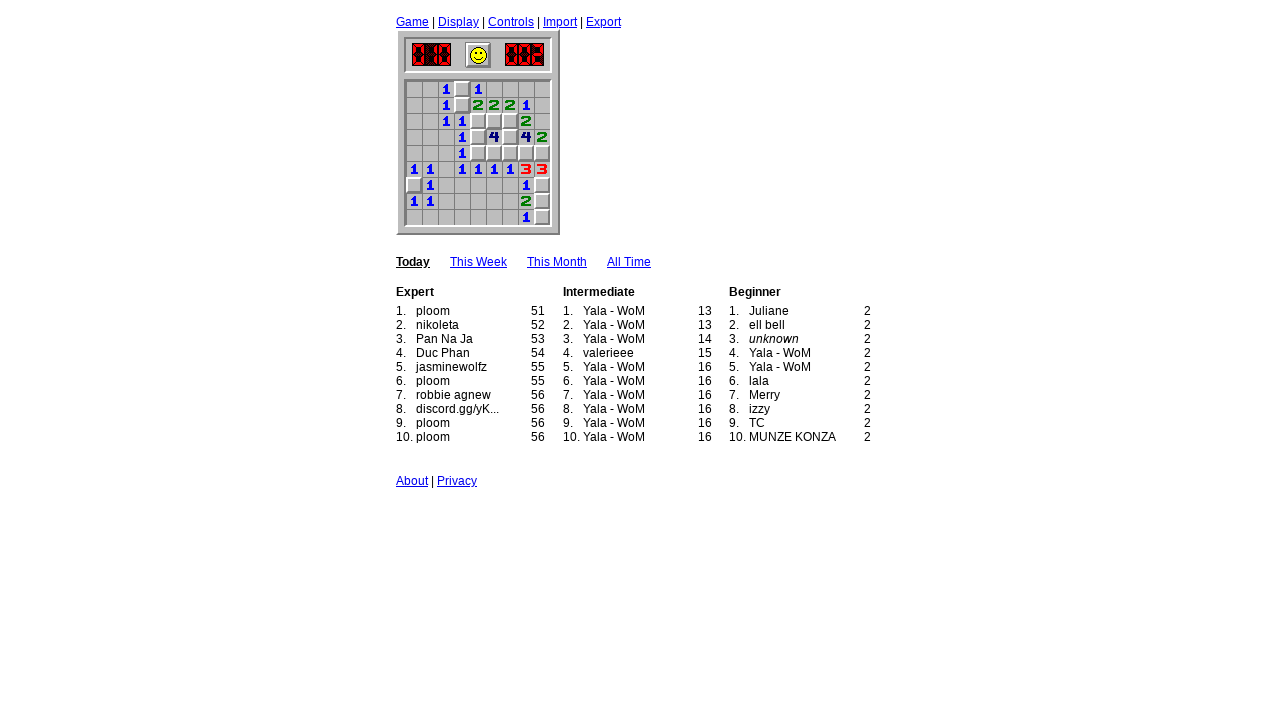

Found 16 blank squares available to click
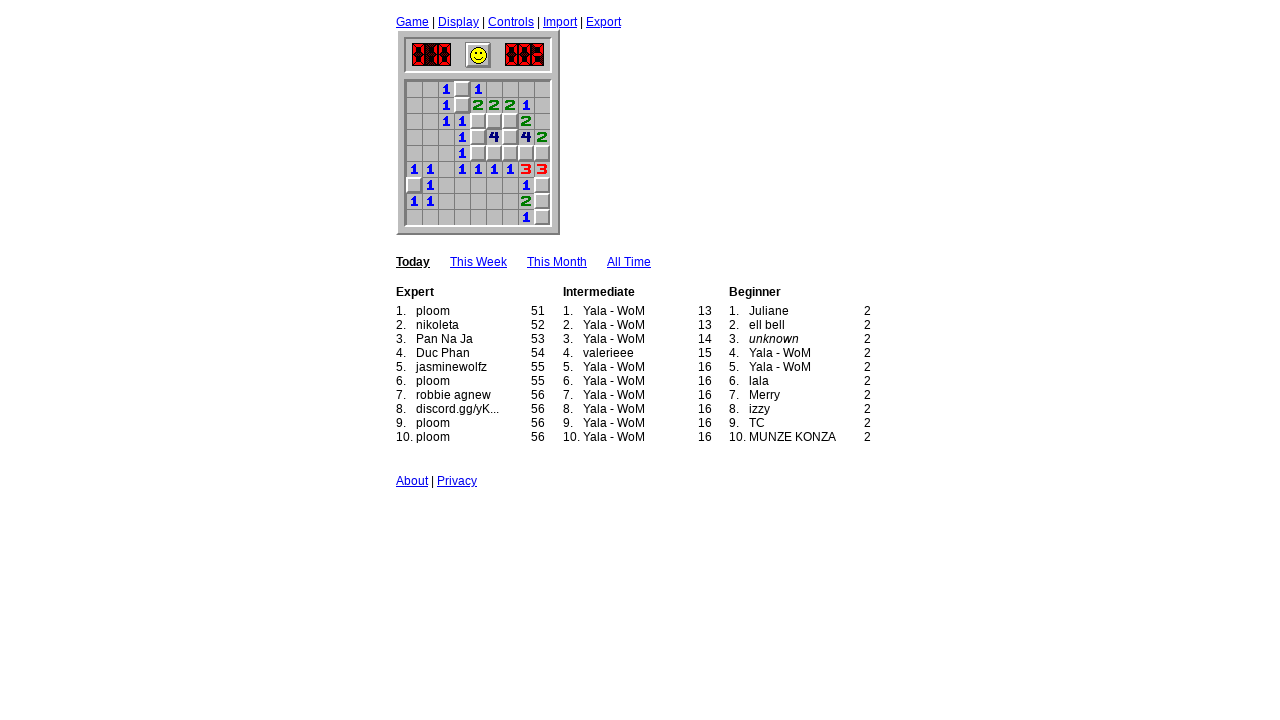

Clicked random blank square (index 1 of 16) at (462, 105) on xpath=//*[contains(@class, 'blank') and not(contains(@style,'display: none;'))] 
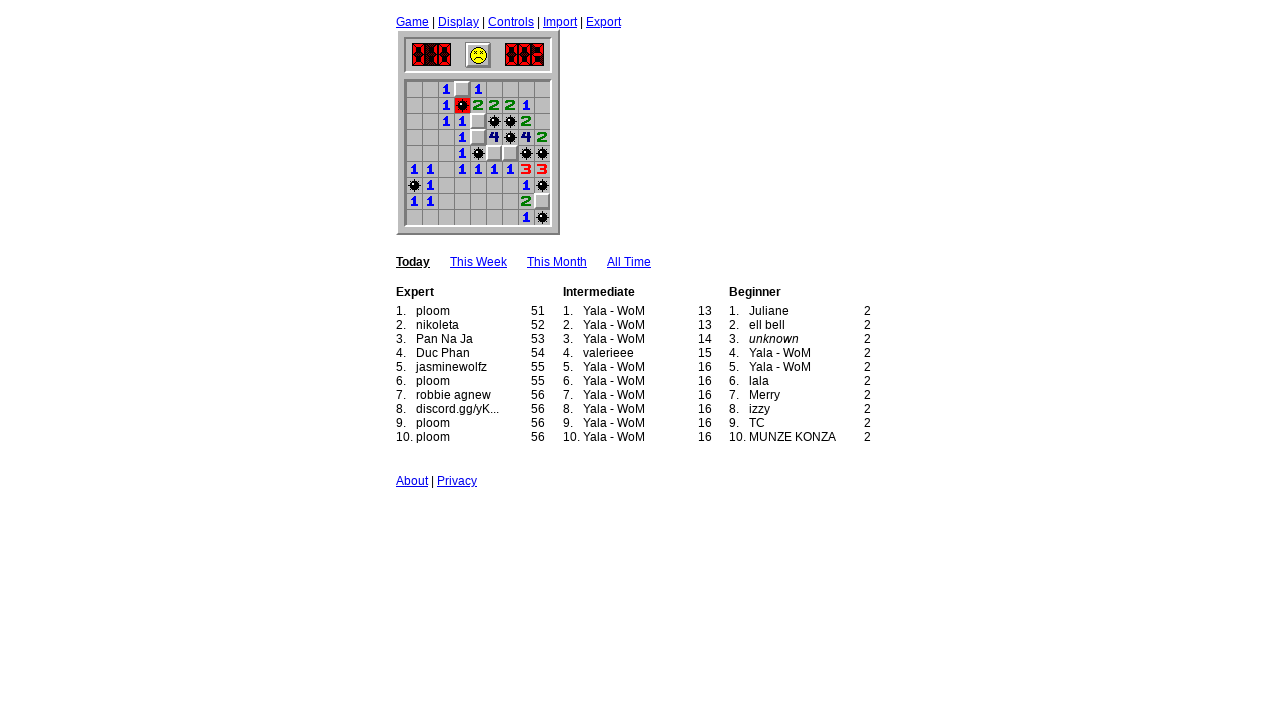

Checked for bomb hit - found 1 bomb(s)
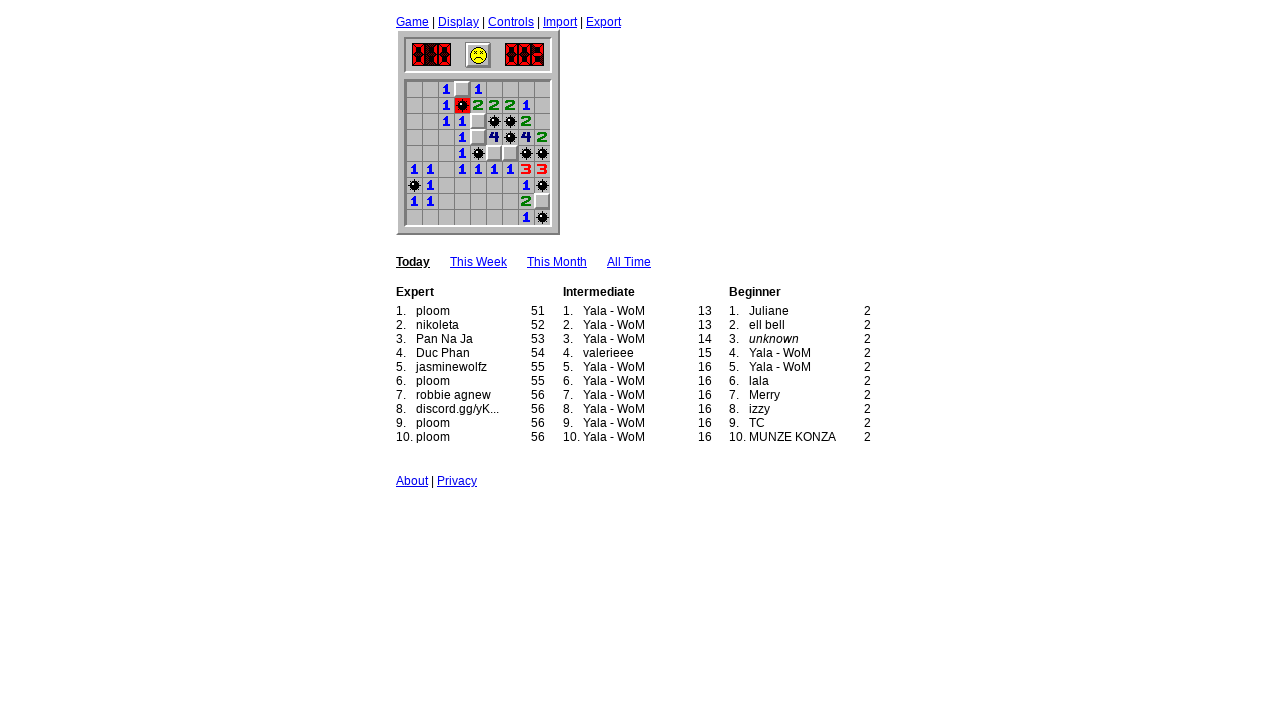

Game over - hit a mine, breaking game loop
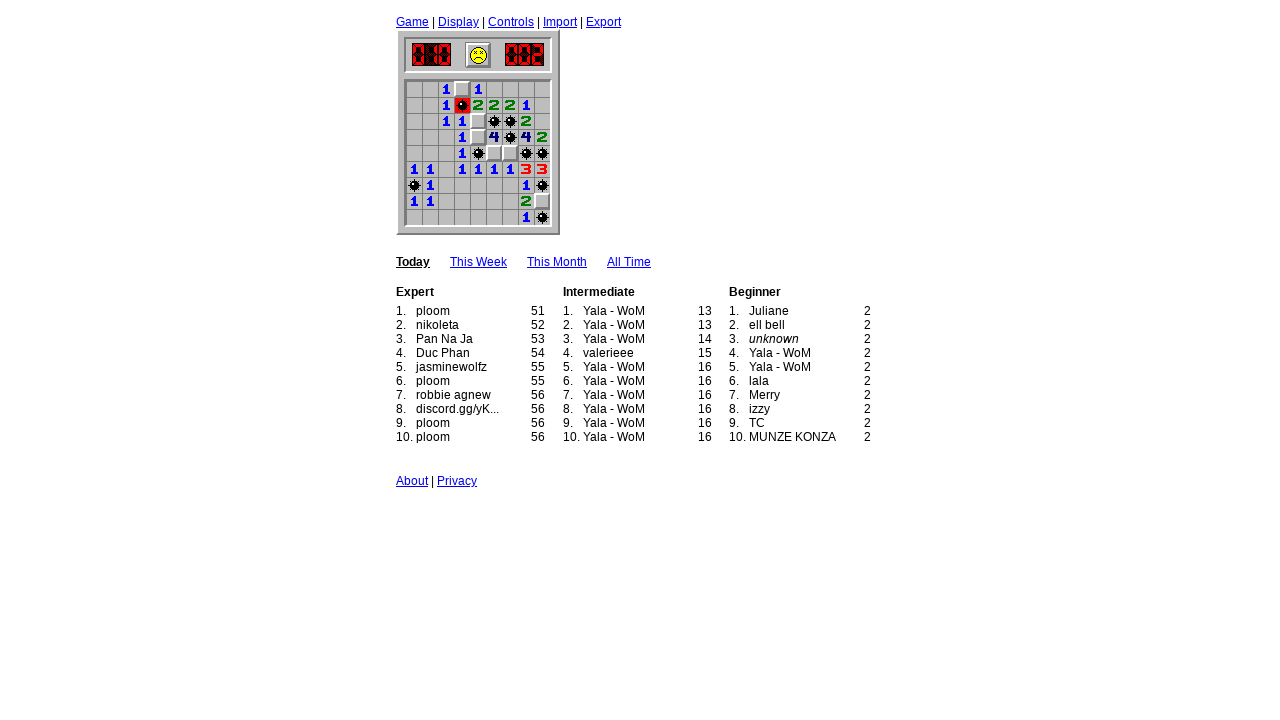

Waited 2 seconds to view final game state
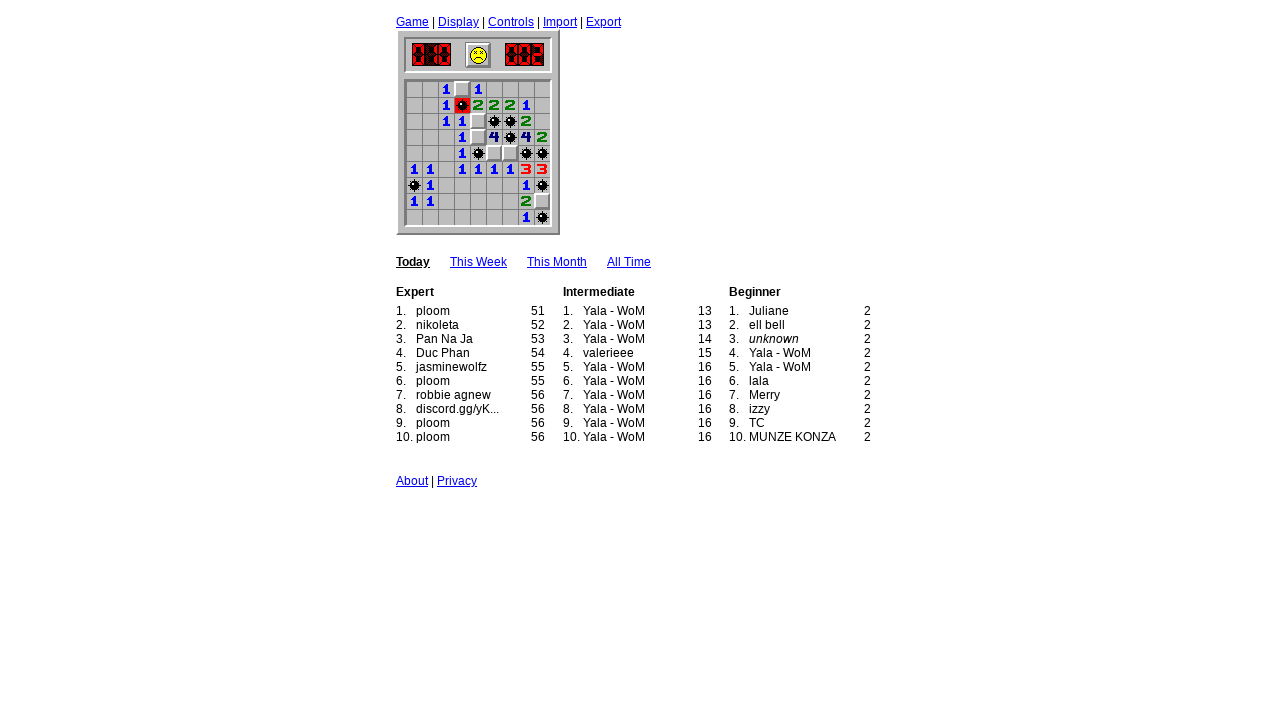

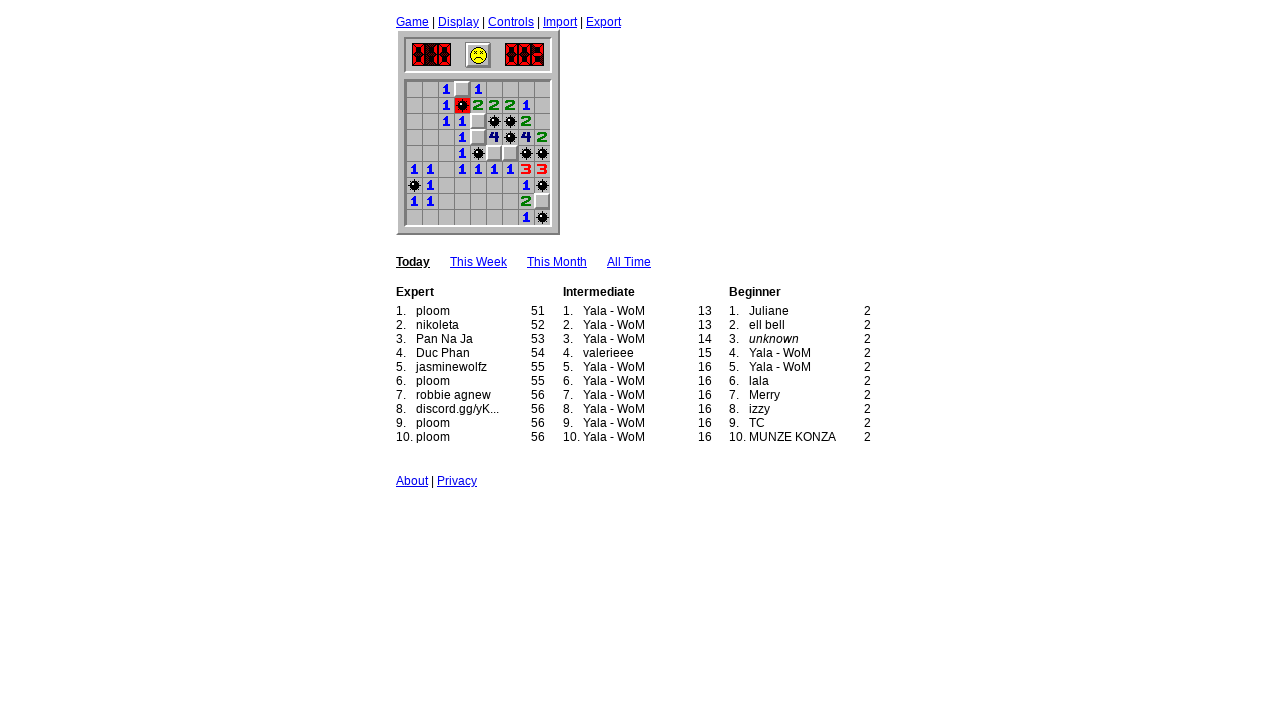